Tests filling a large form by entering text into all input fields and submitting the form by clicking the submit button.

Starting URL: http://suninjuly.github.io/huge_form.html

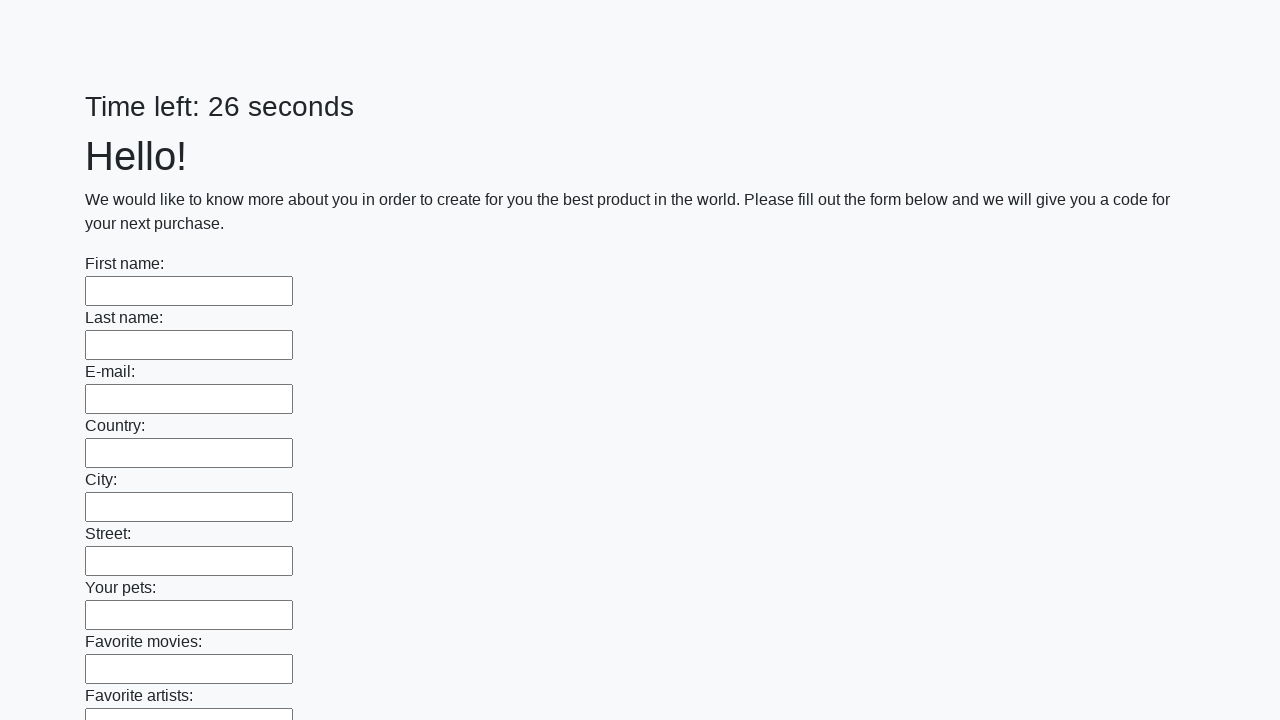

Filled an input field with 'Fara' on input >> nth=0
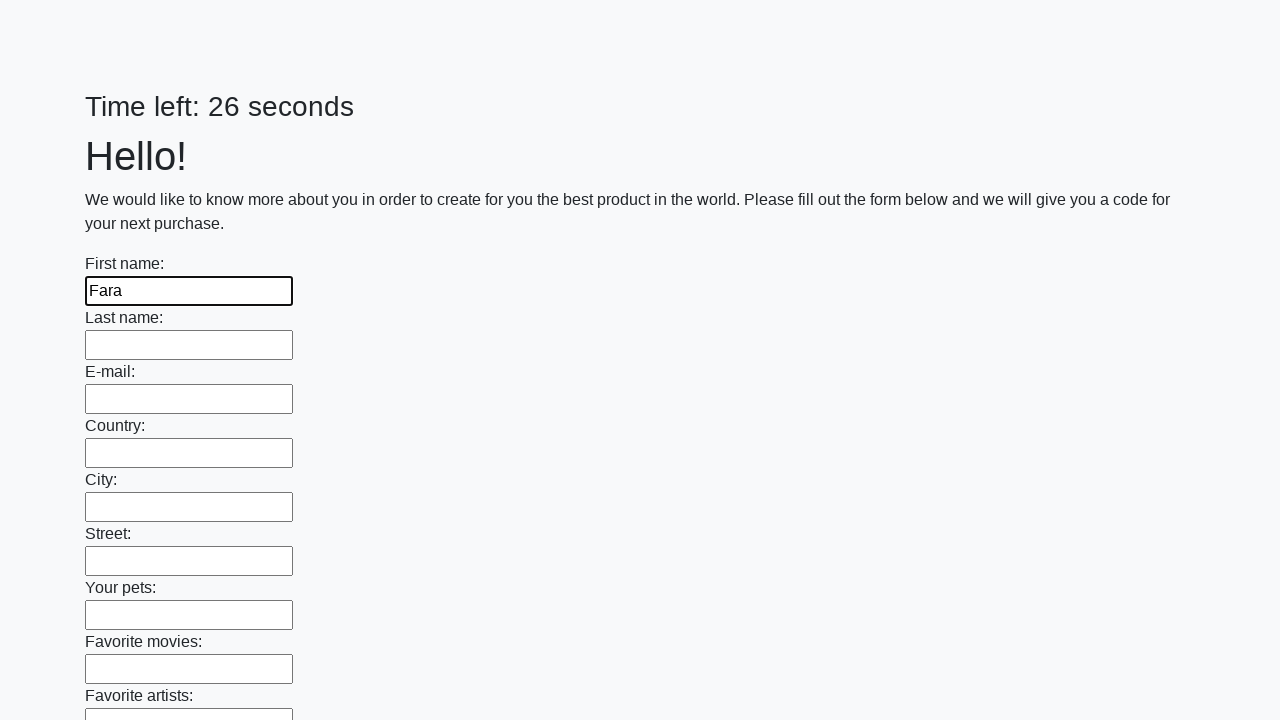

Filled an input field with 'Fara' on input >> nth=1
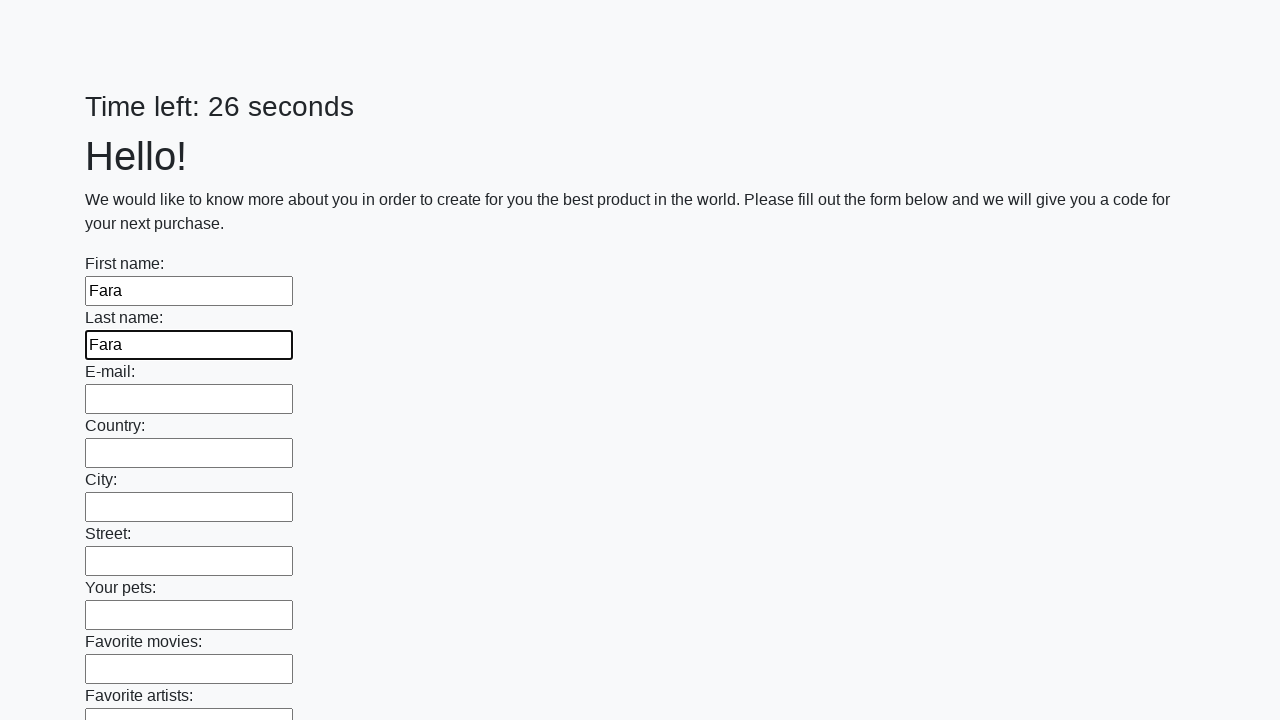

Filled an input field with 'Fara' on input >> nth=2
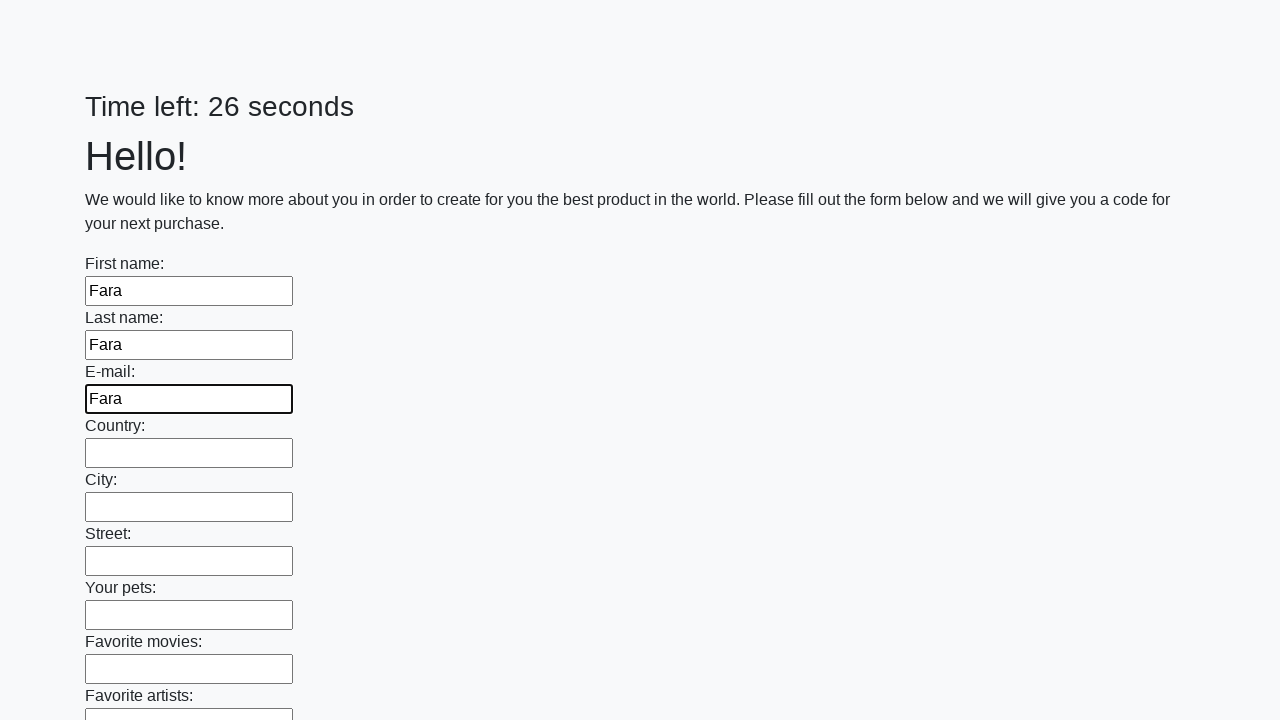

Filled an input field with 'Fara' on input >> nth=3
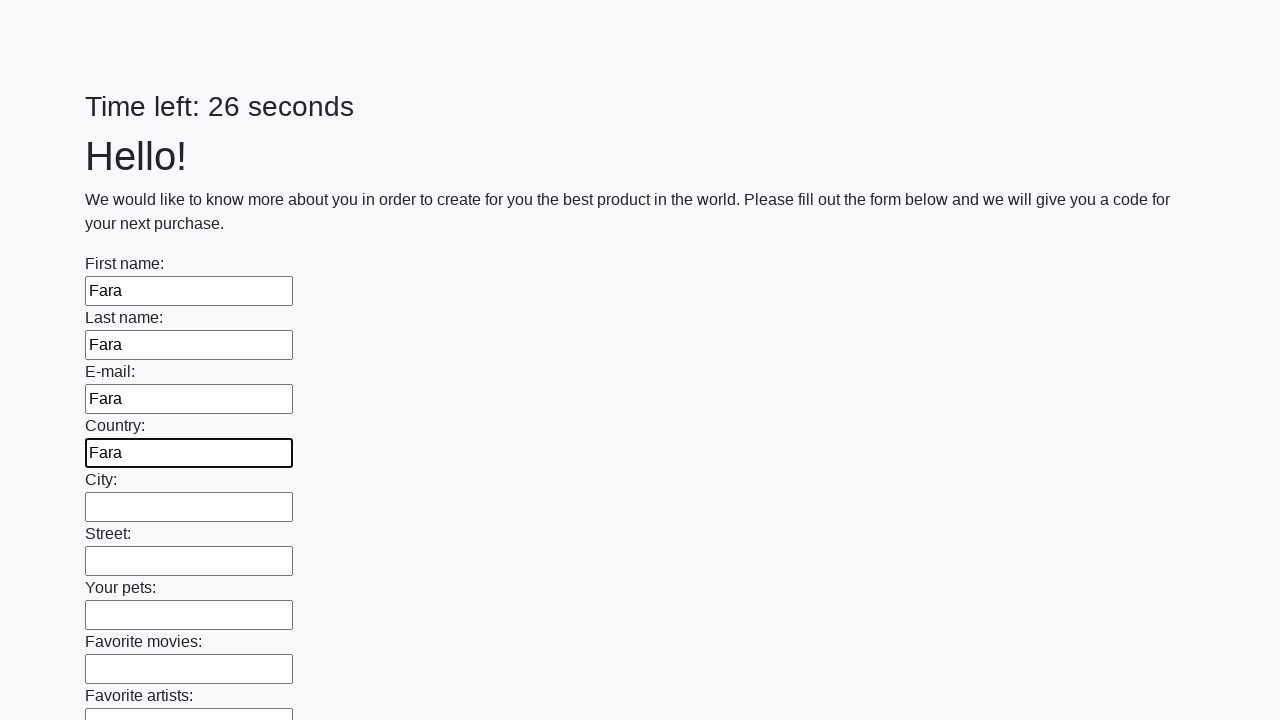

Filled an input field with 'Fara' on input >> nth=4
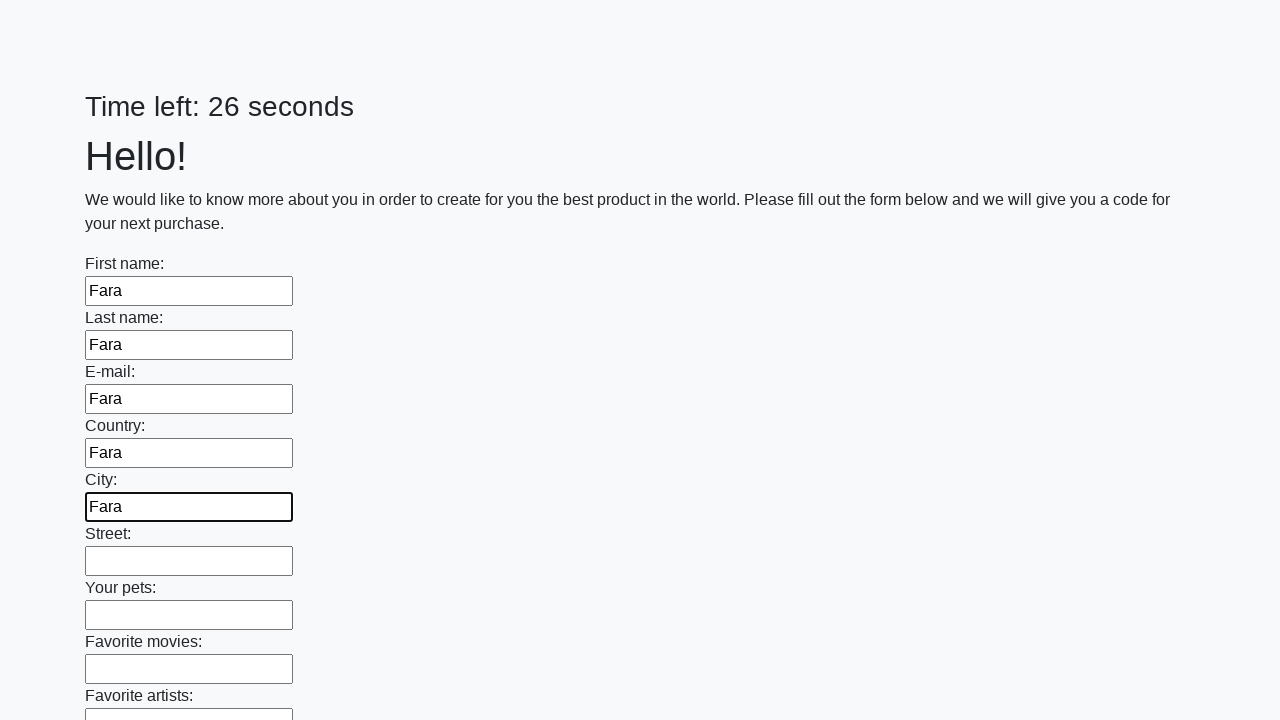

Filled an input field with 'Fara' on input >> nth=5
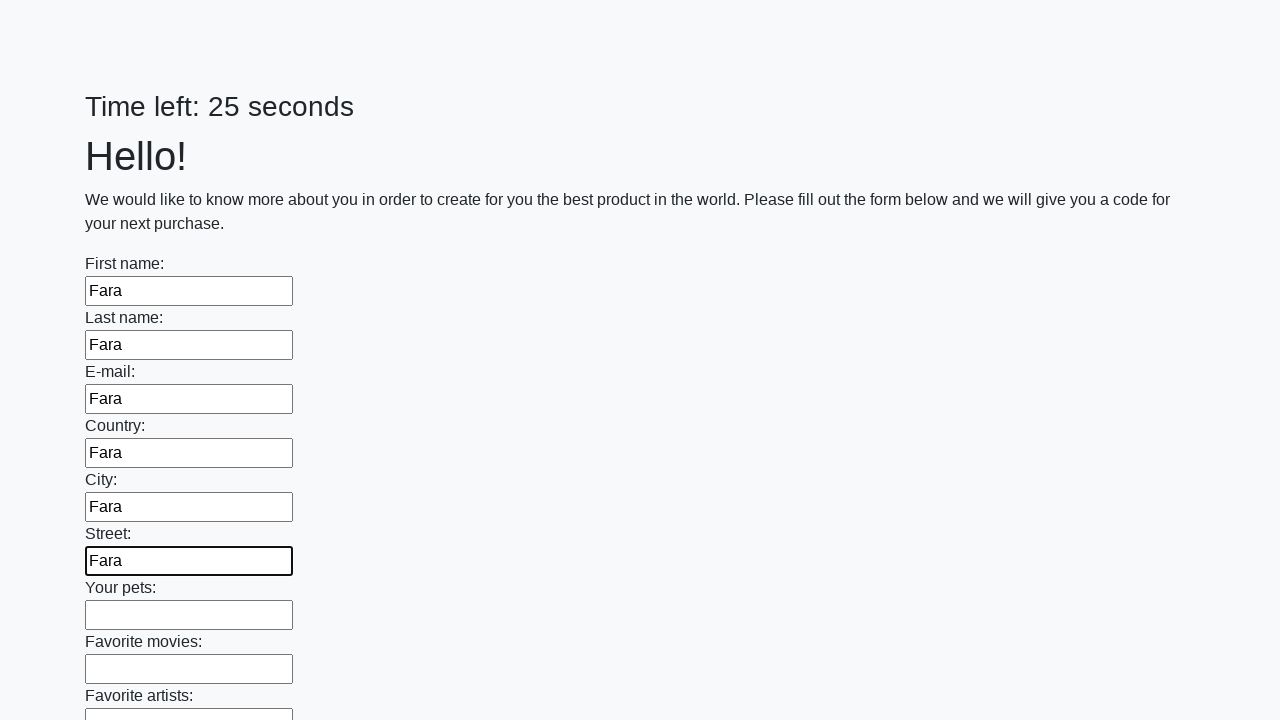

Filled an input field with 'Fara' on input >> nth=6
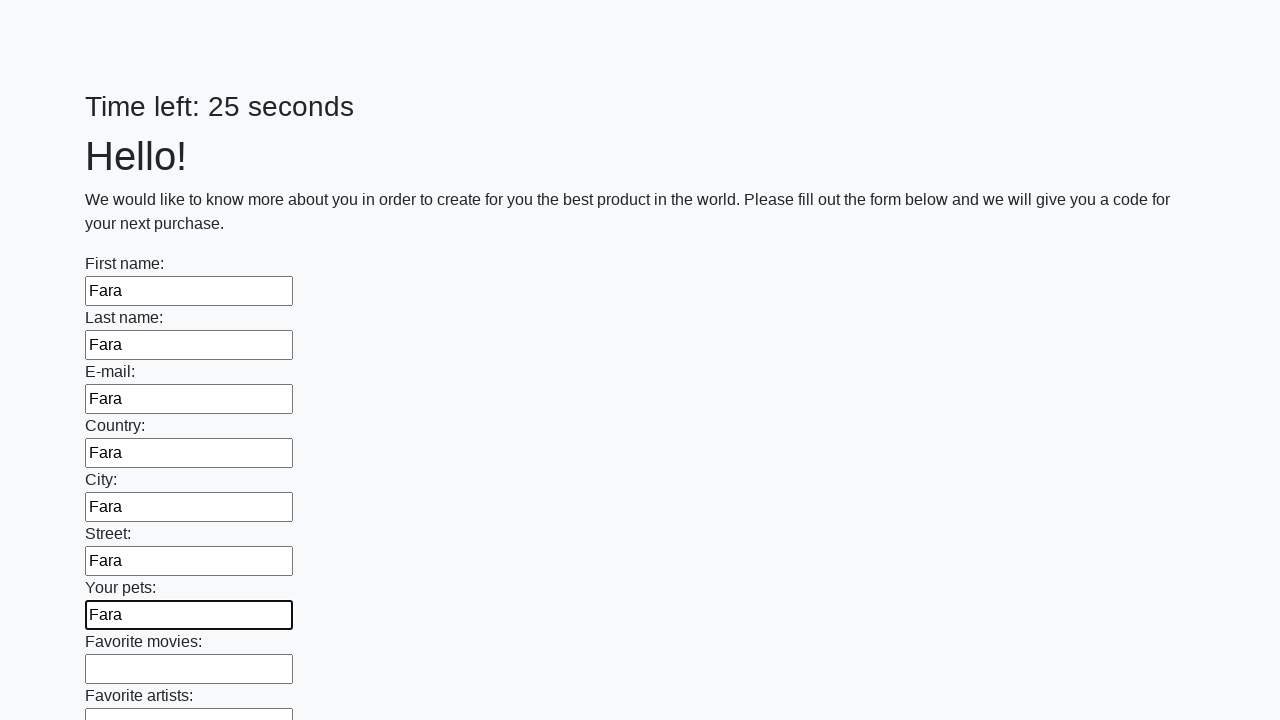

Filled an input field with 'Fara' on input >> nth=7
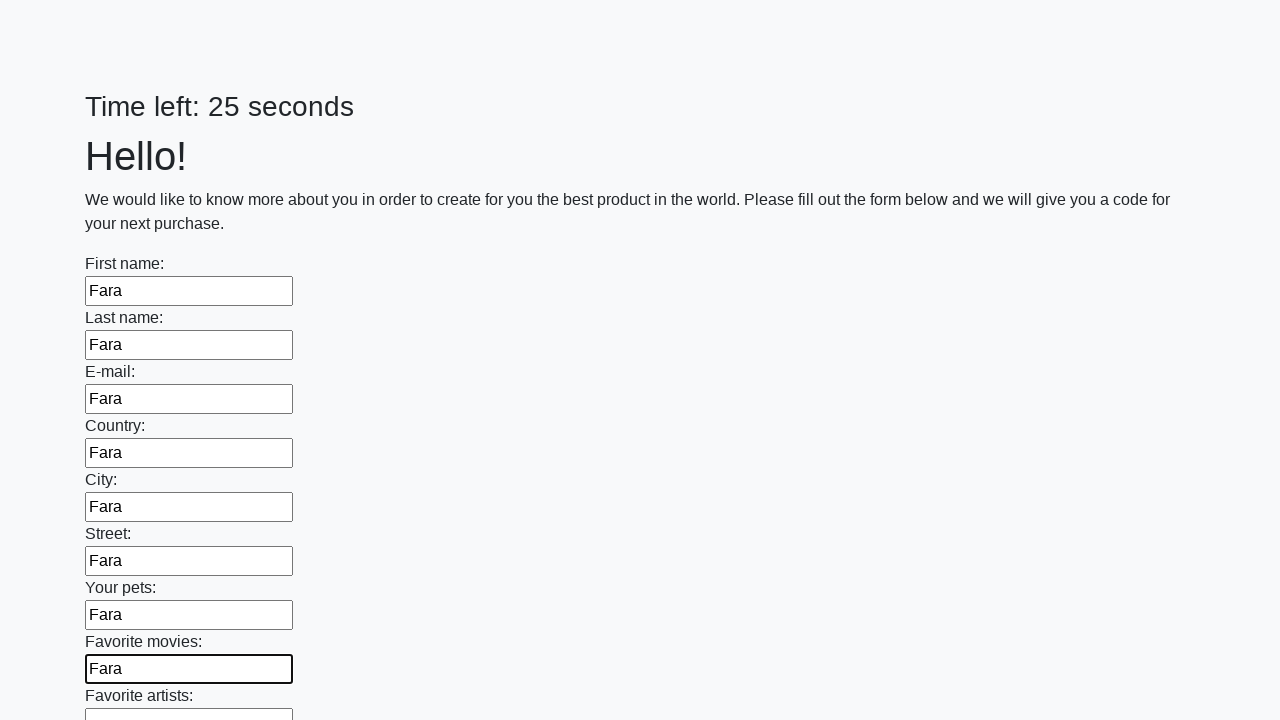

Filled an input field with 'Fara' on input >> nth=8
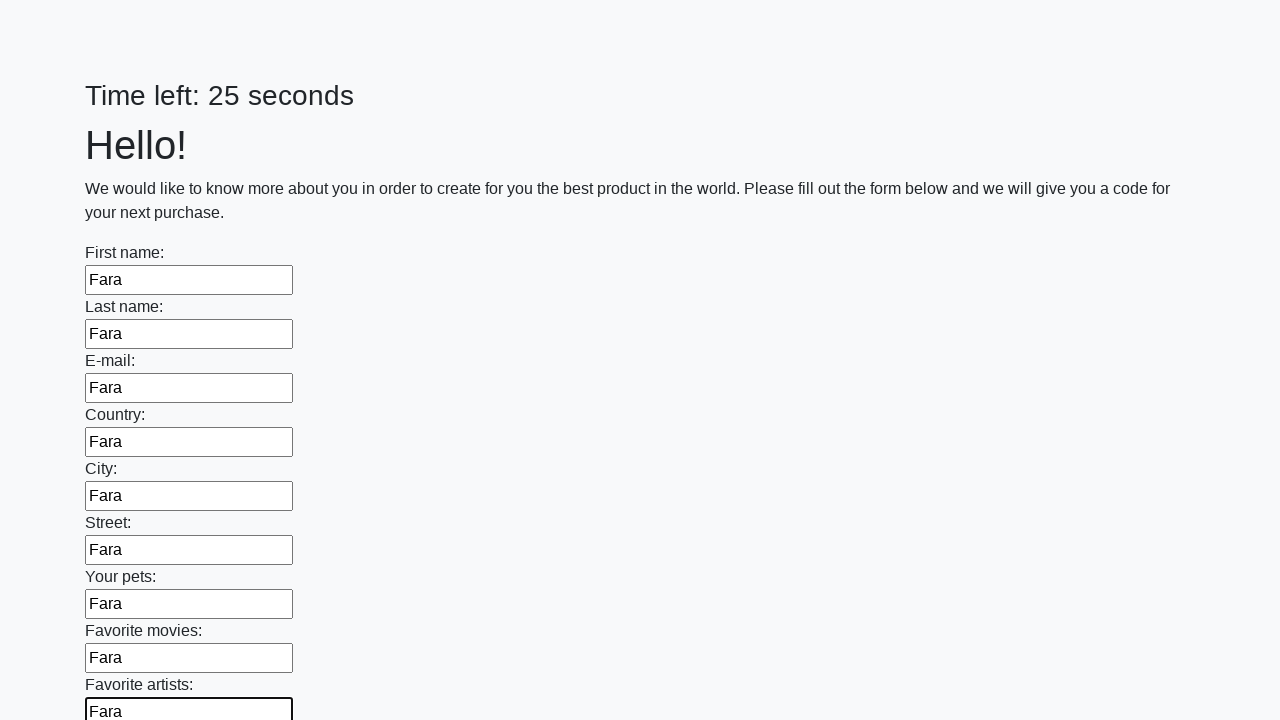

Filled an input field with 'Fara' on input >> nth=9
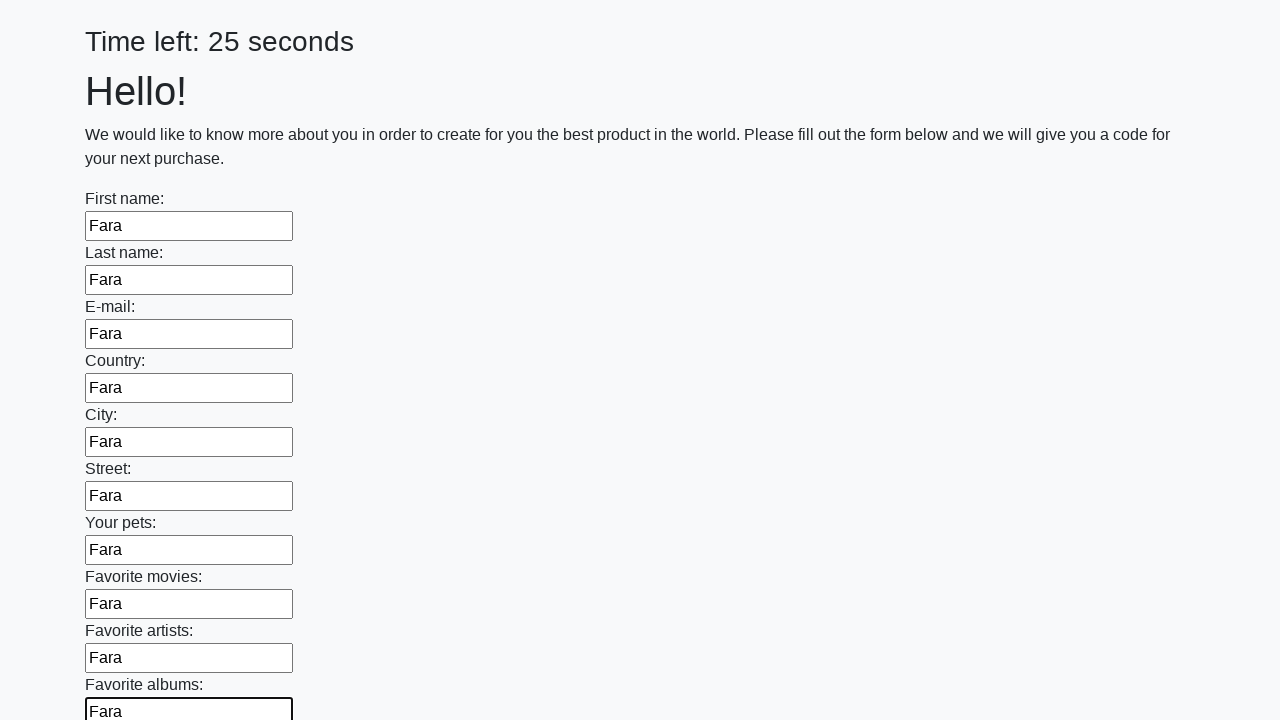

Filled an input field with 'Fara' on input >> nth=10
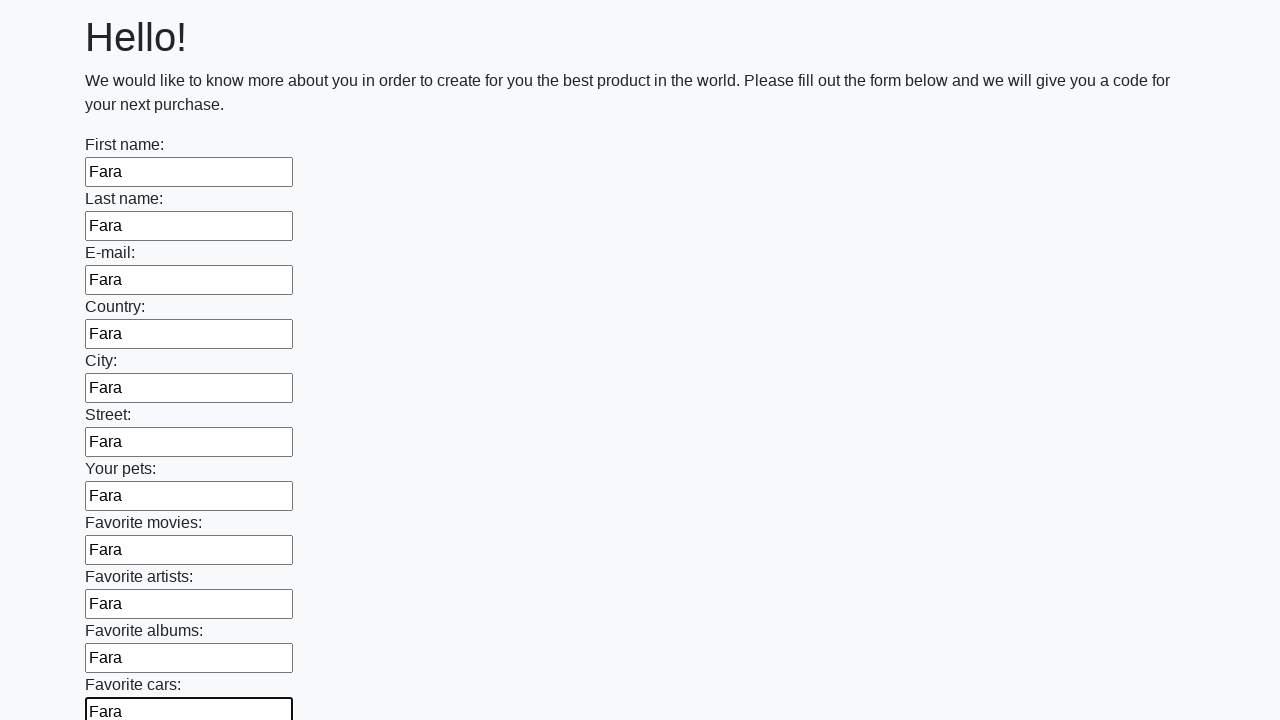

Filled an input field with 'Fara' on input >> nth=11
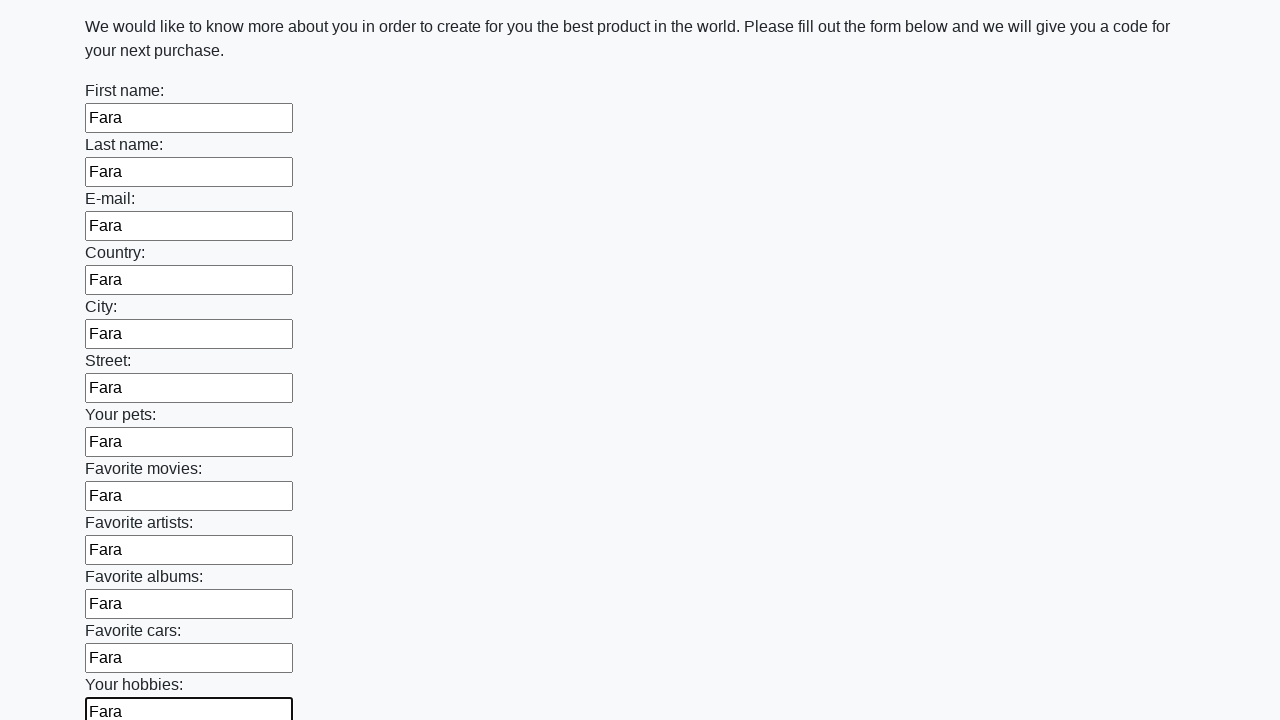

Filled an input field with 'Fara' on input >> nth=12
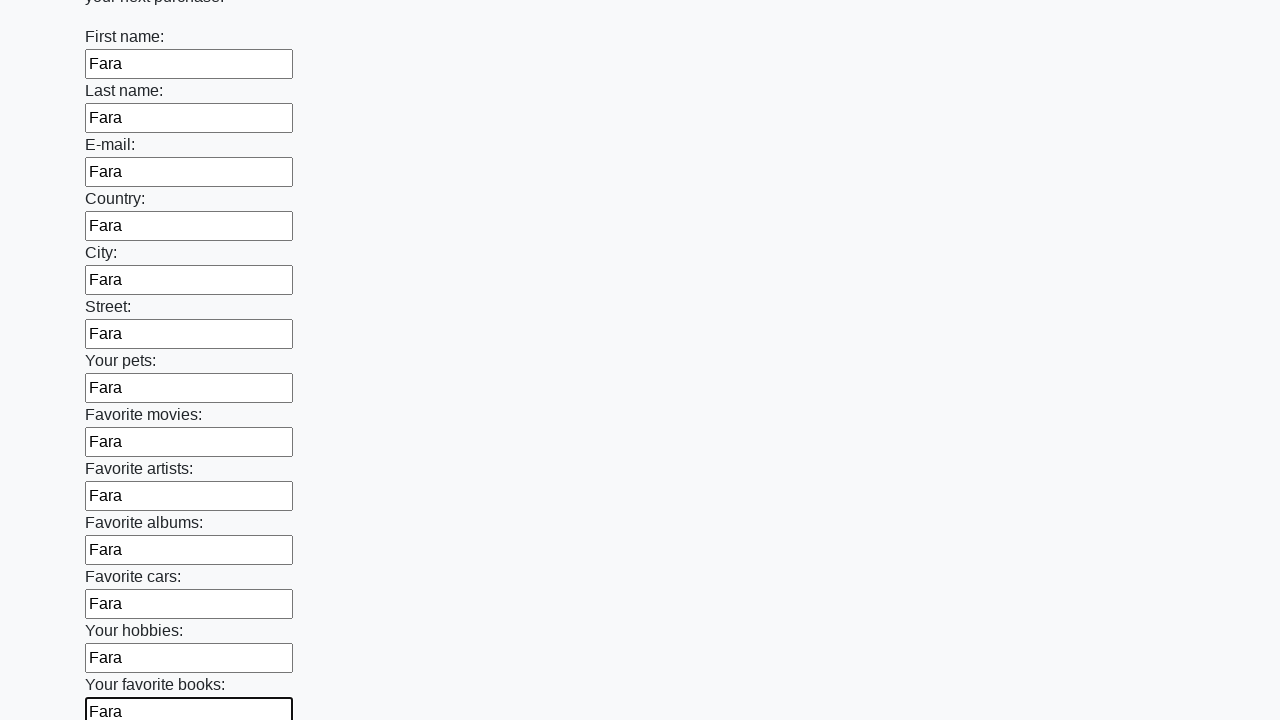

Filled an input field with 'Fara' on input >> nth=13
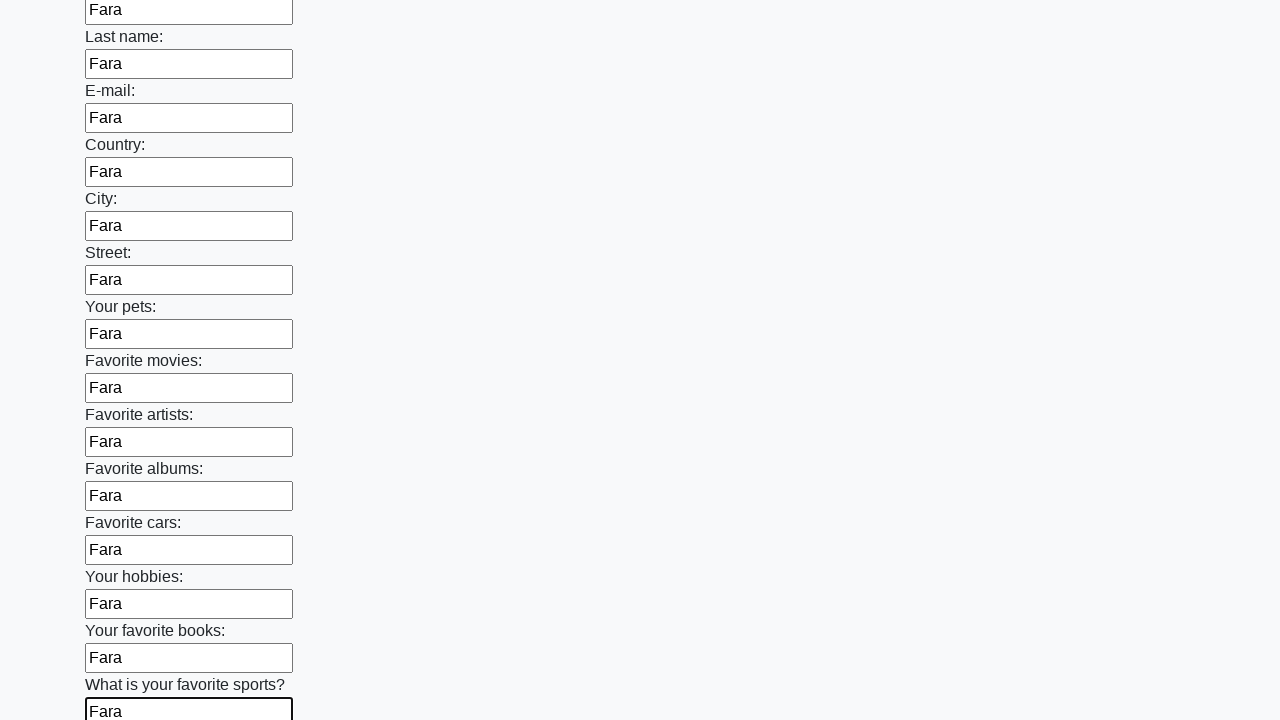

Filled an input field with 'Fara' on input >> nth=14
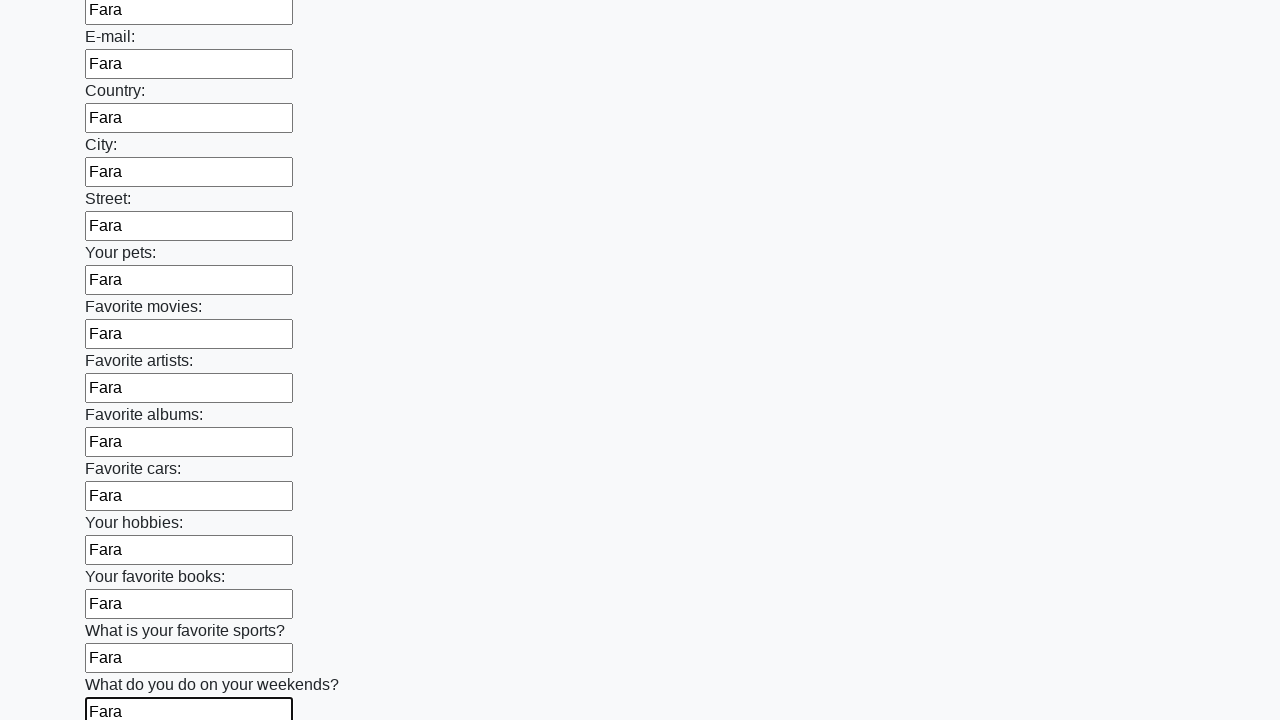

Filled an input field with 'Fara' on input >> nth=15
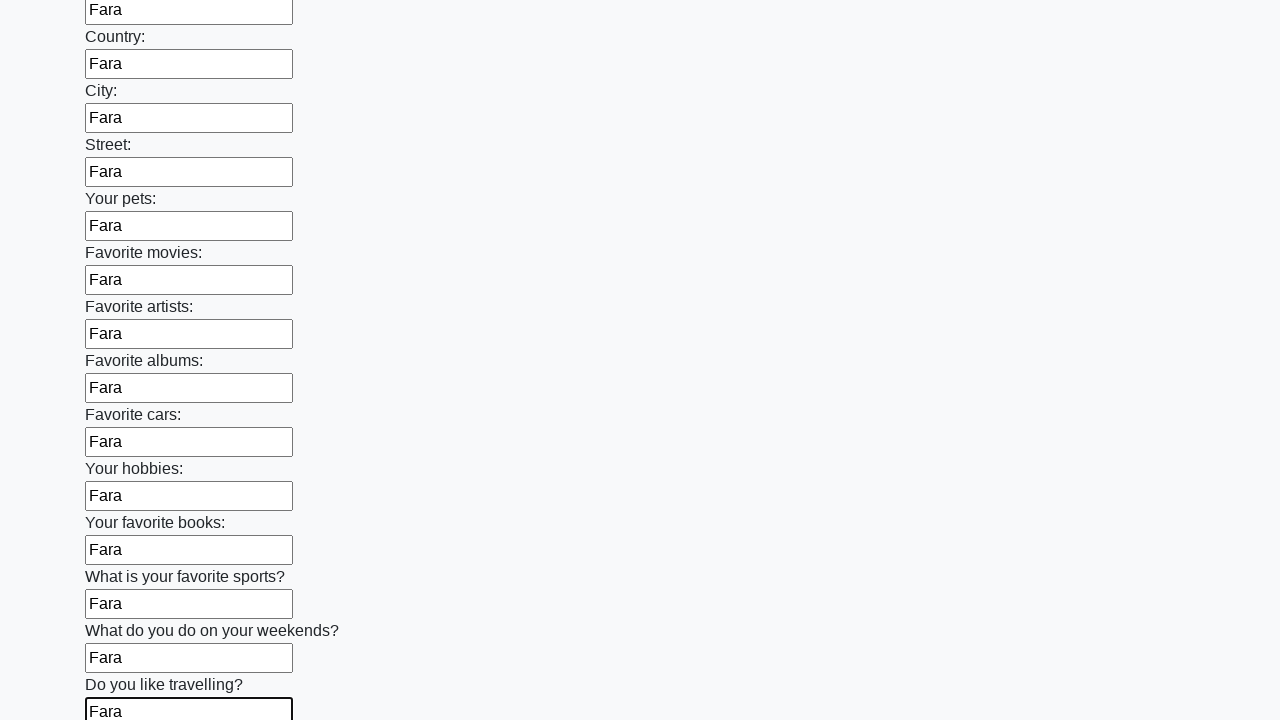

Filled an input field with 'Fara' on input >> nth=16
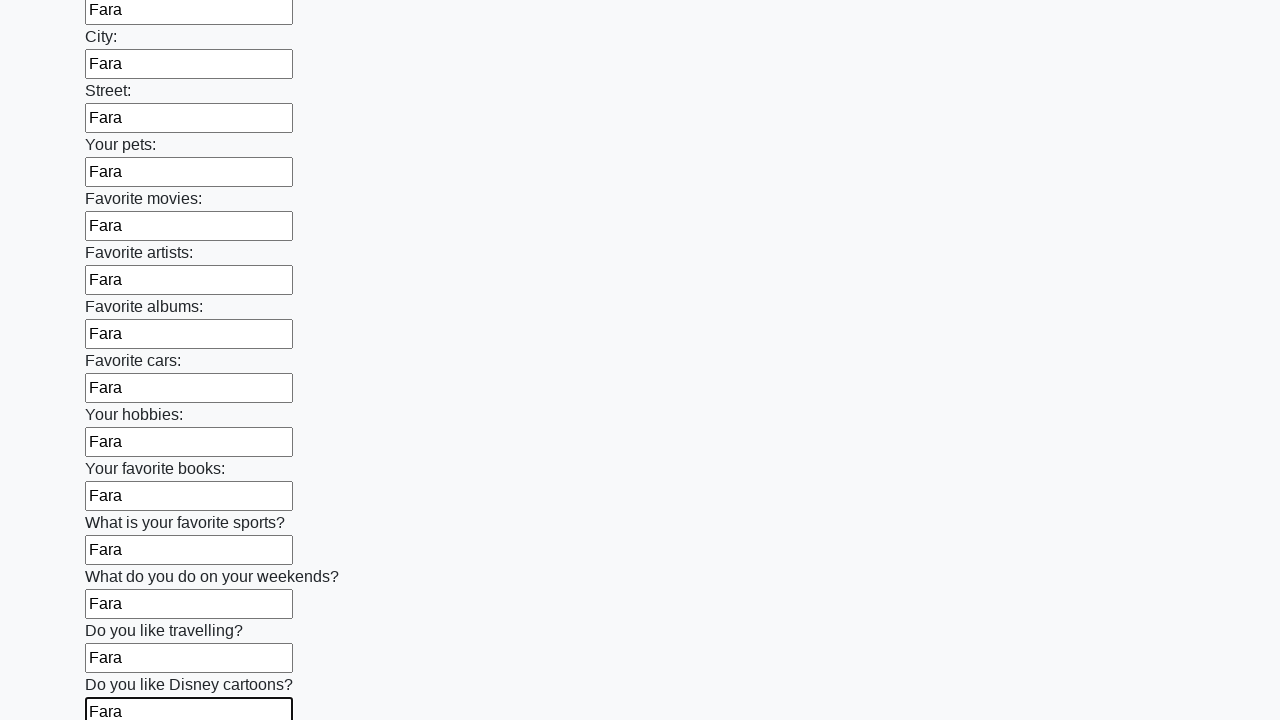

Filled an input field with 'Fara' on input >> nth=17
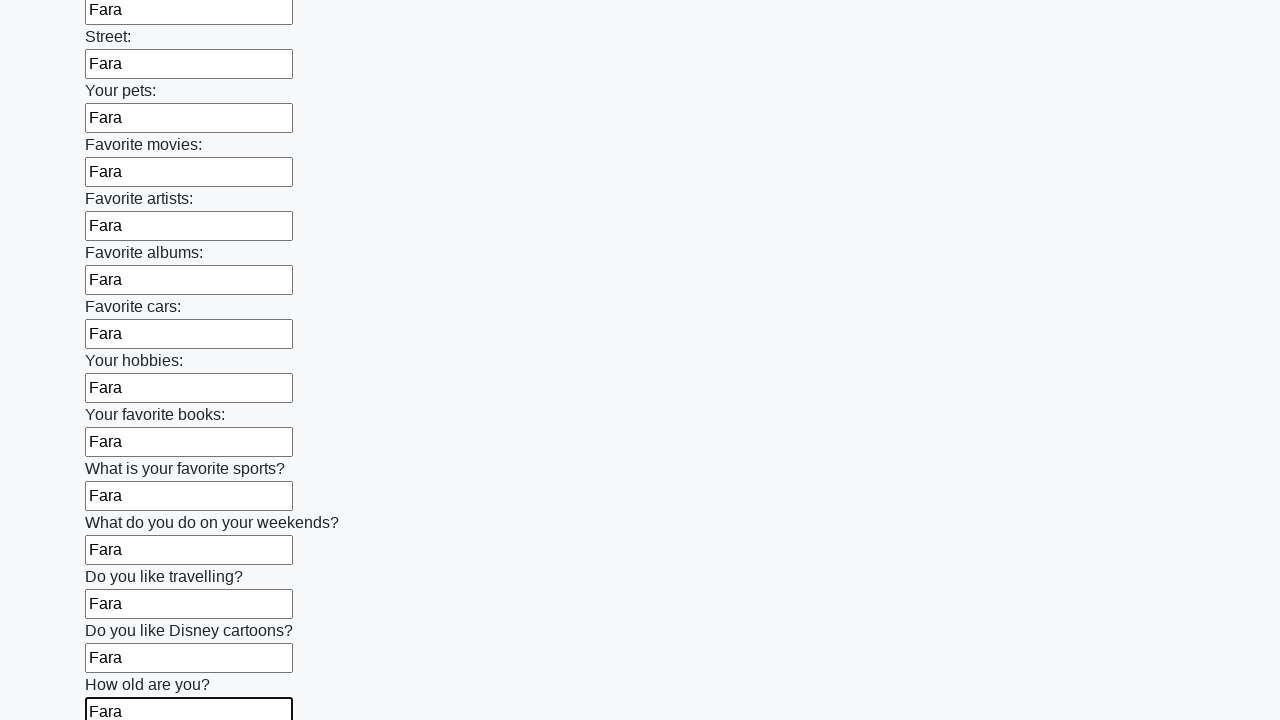

Filled an input field with 'Fara' on input >> nth=18
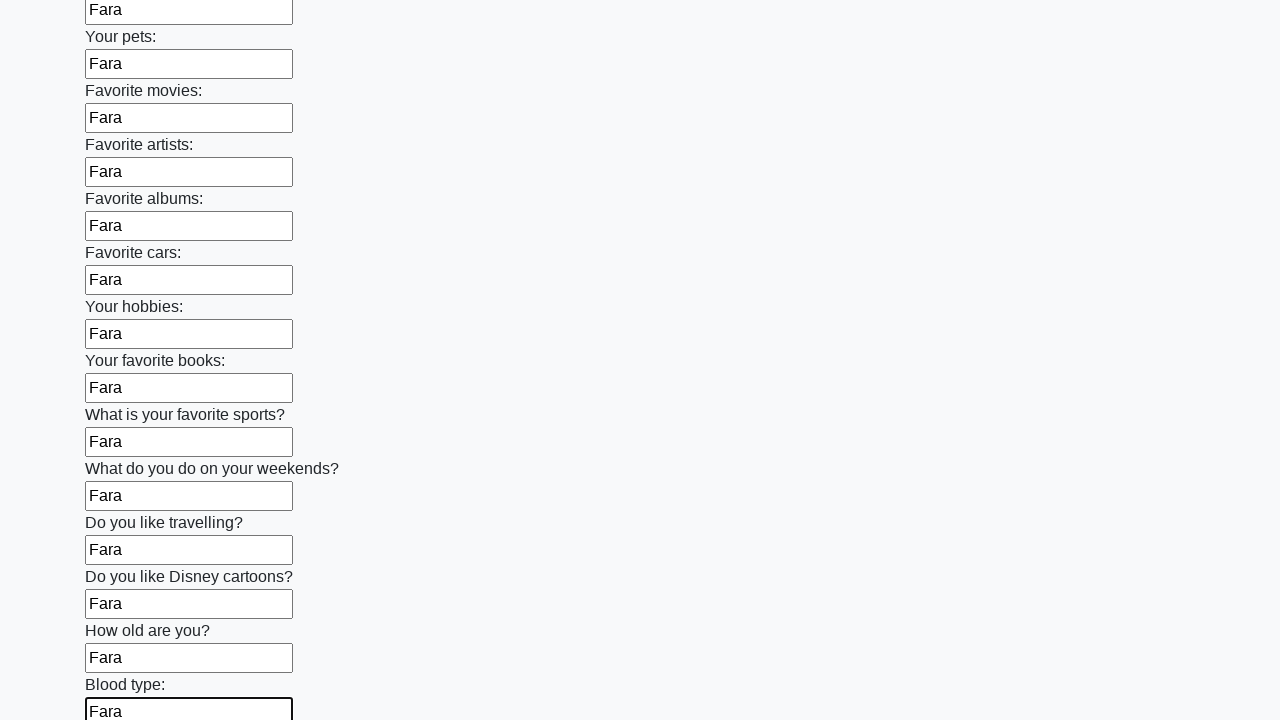

Filled an input field with 'Fara' on input >> nth=19
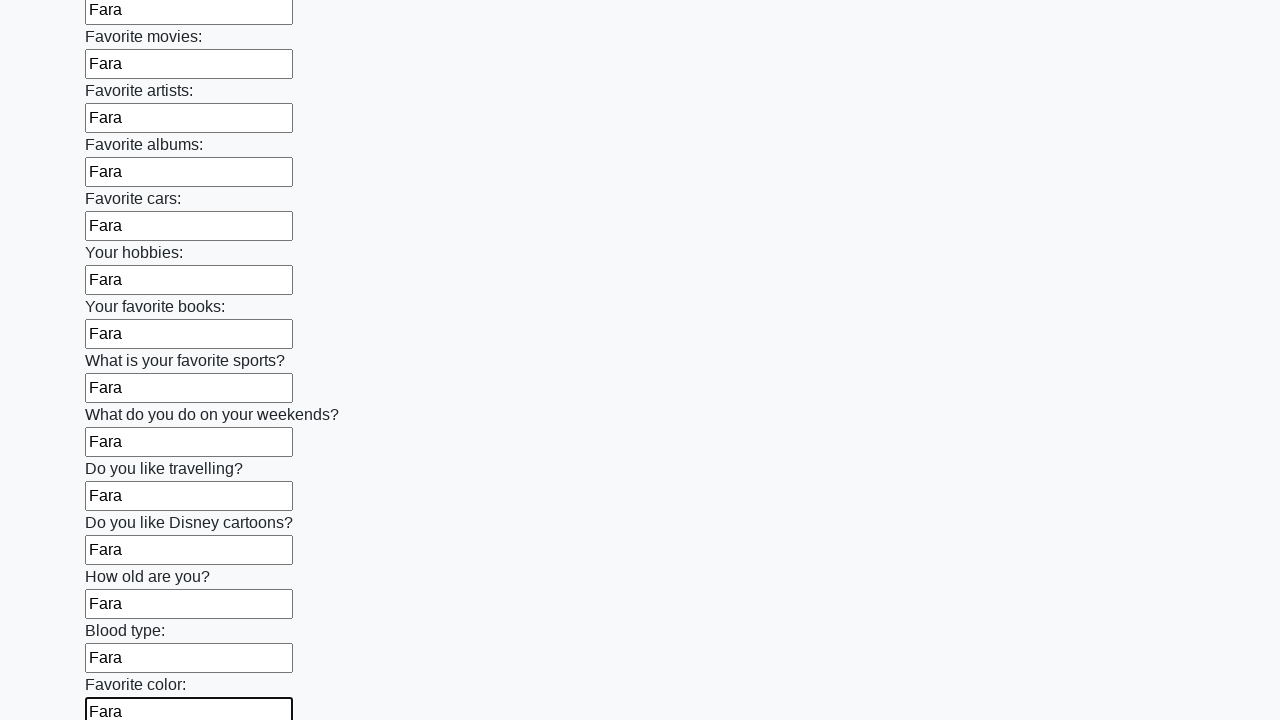

Filled an input field with 'Fara' on input >> nth=20
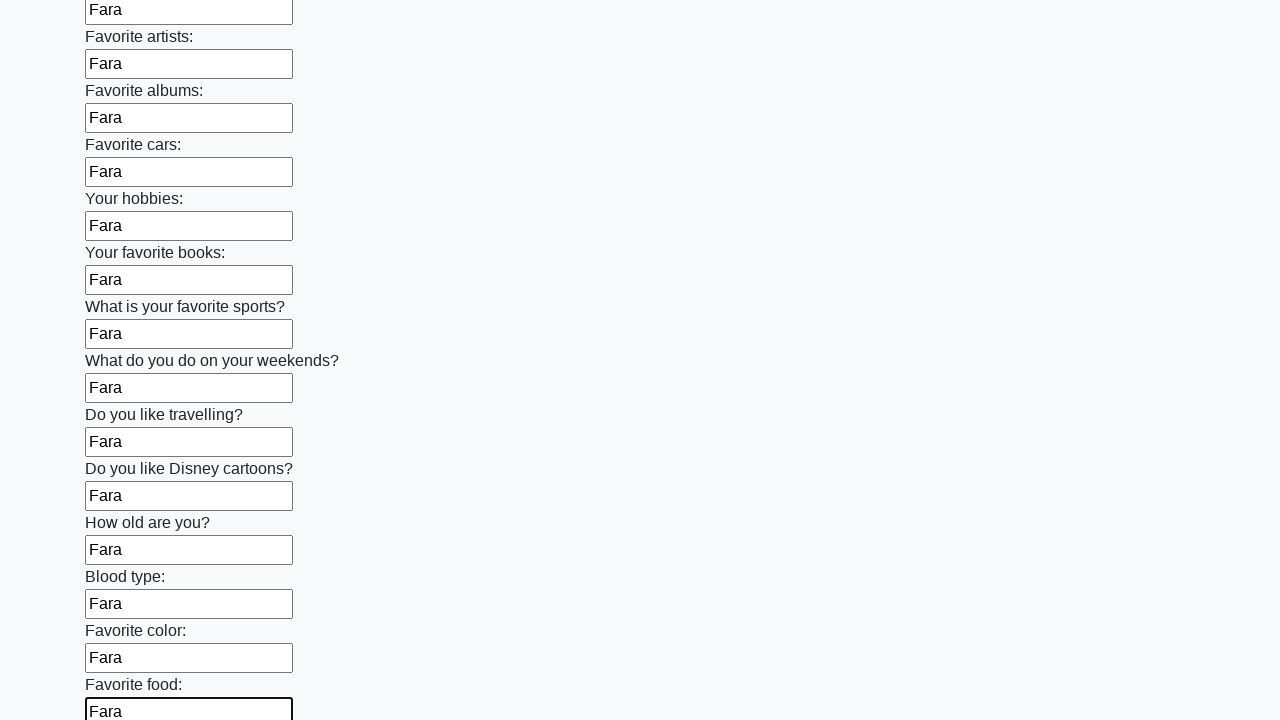

Filled an input field with 'Fara' on input >> nth=21
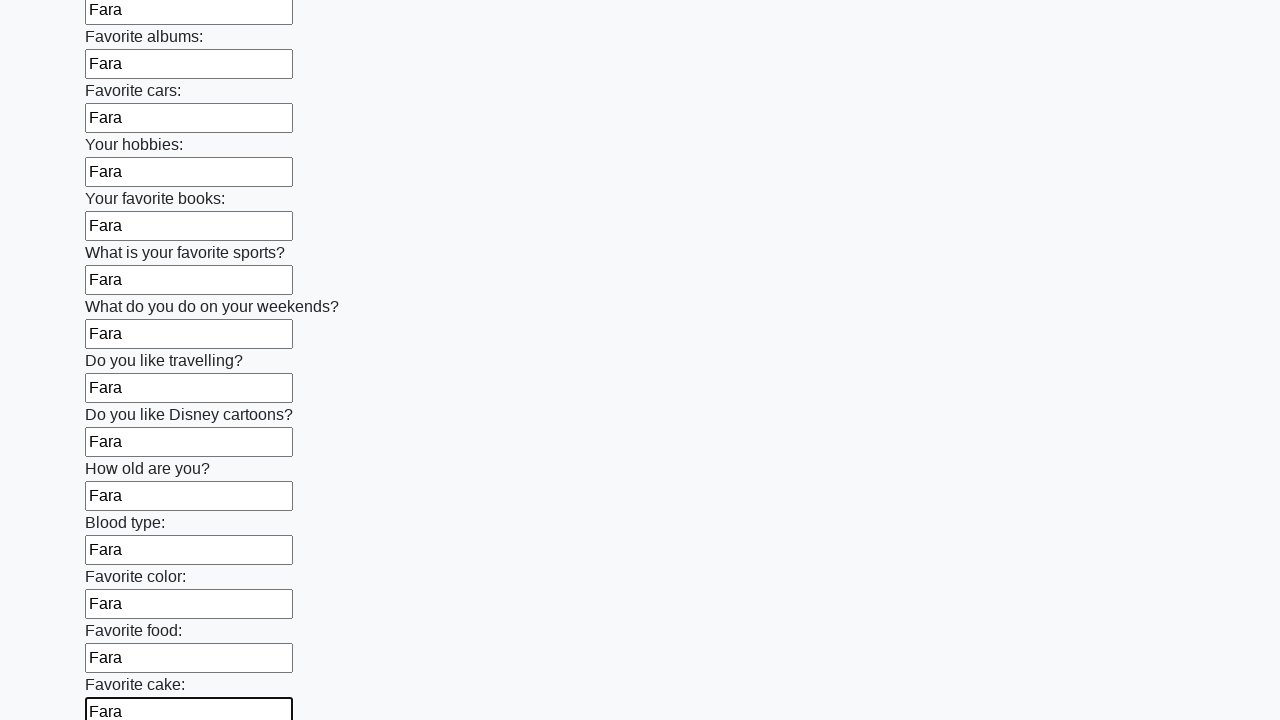

Filled an input field with 'Fara' on input >> nth=22
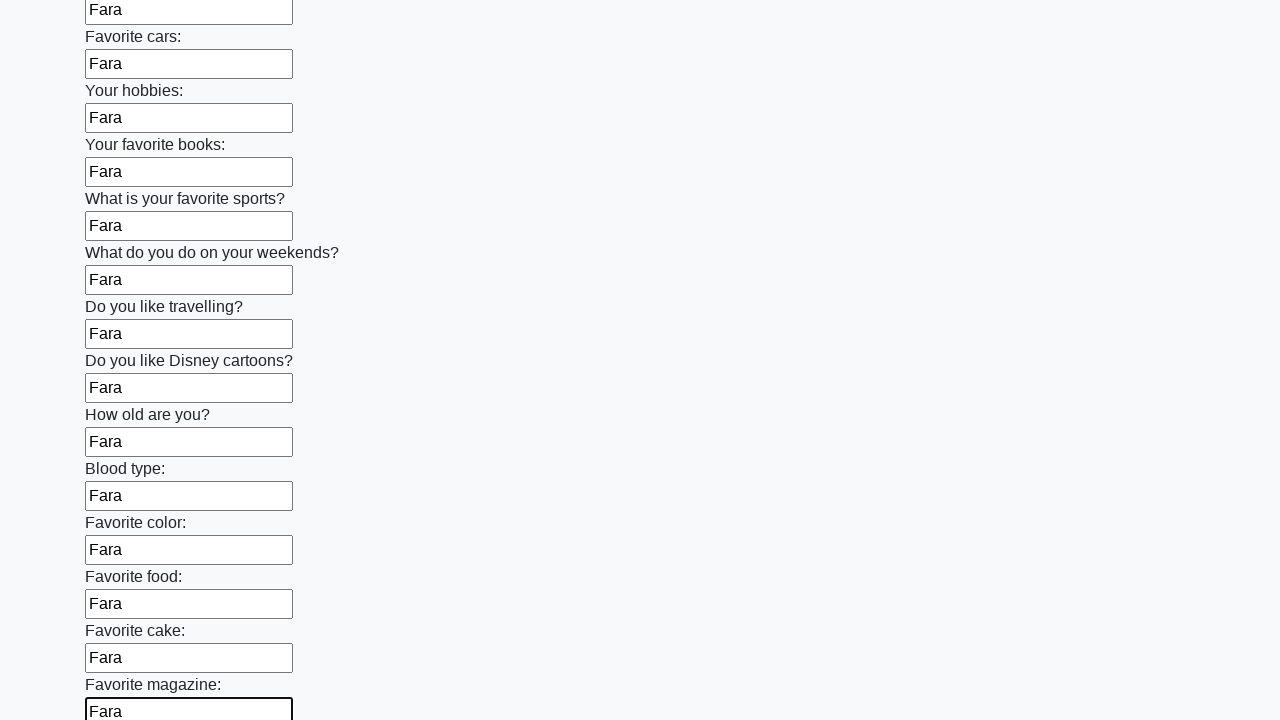

Filled an input field with 'Fara' on input >> nth=23
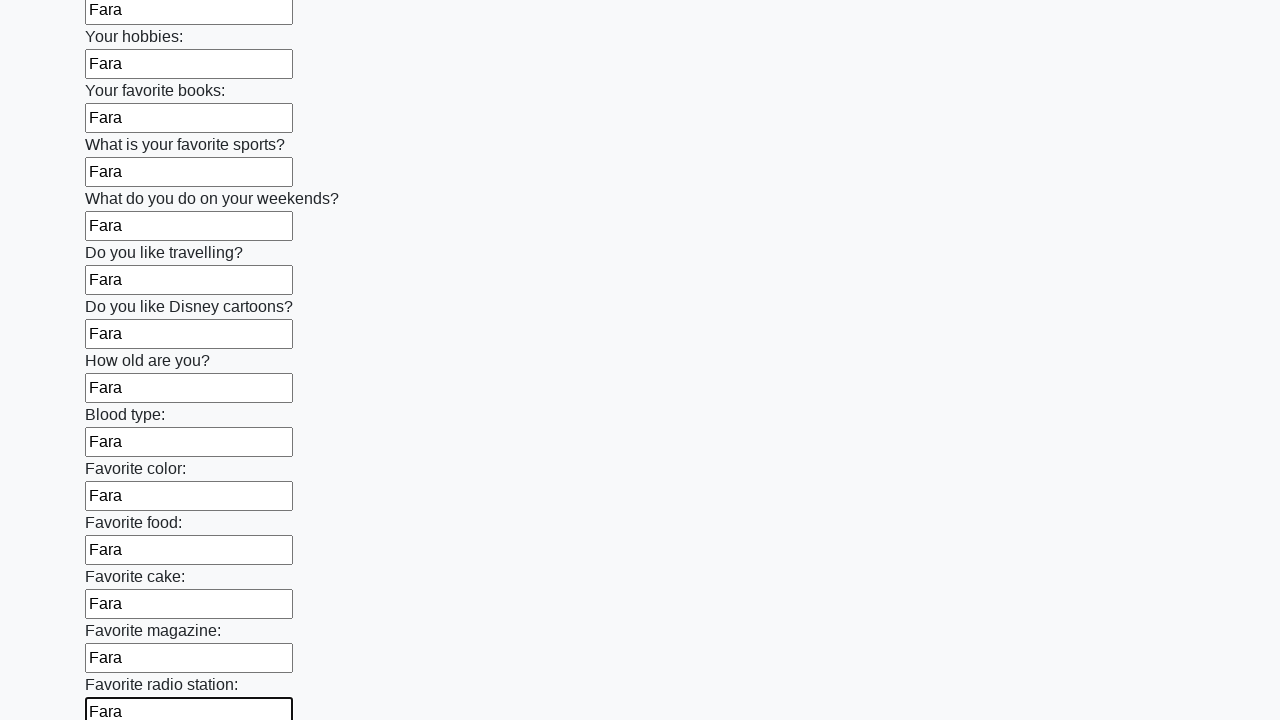

Filled an input field with 'Fara' on input >> nth=24
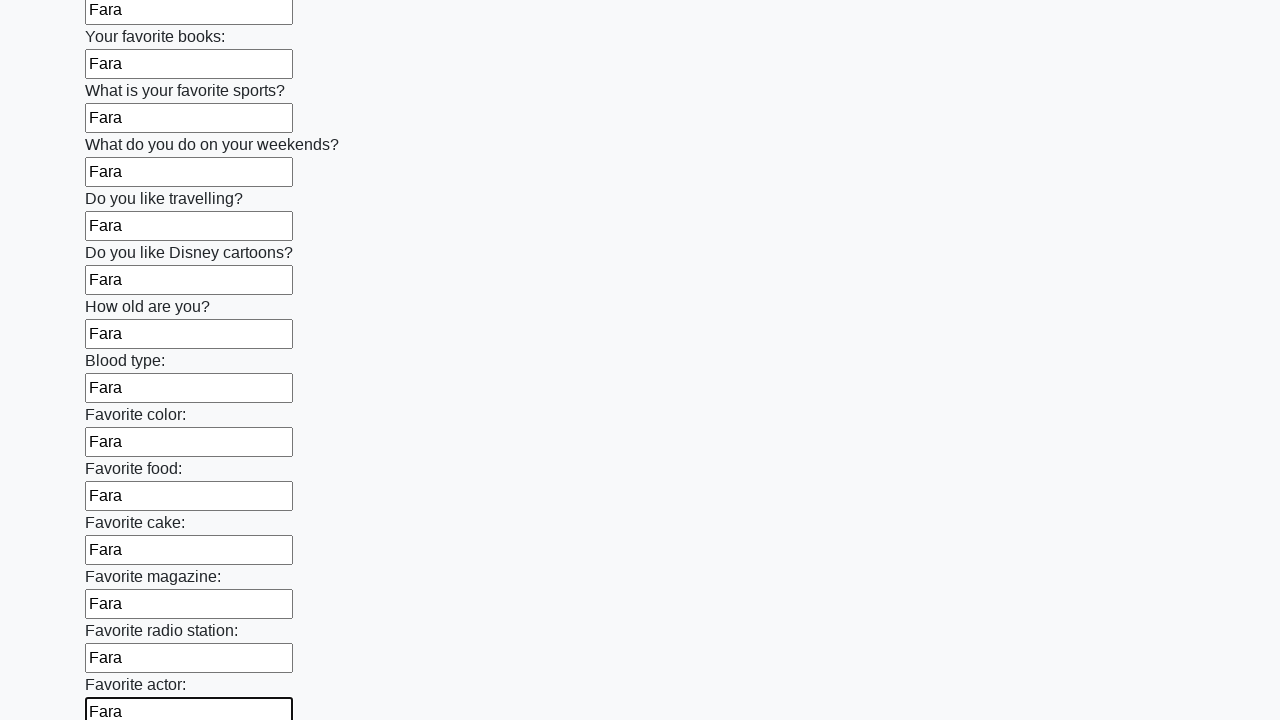

Filled an input field with 'Fara' on input >> nth=25
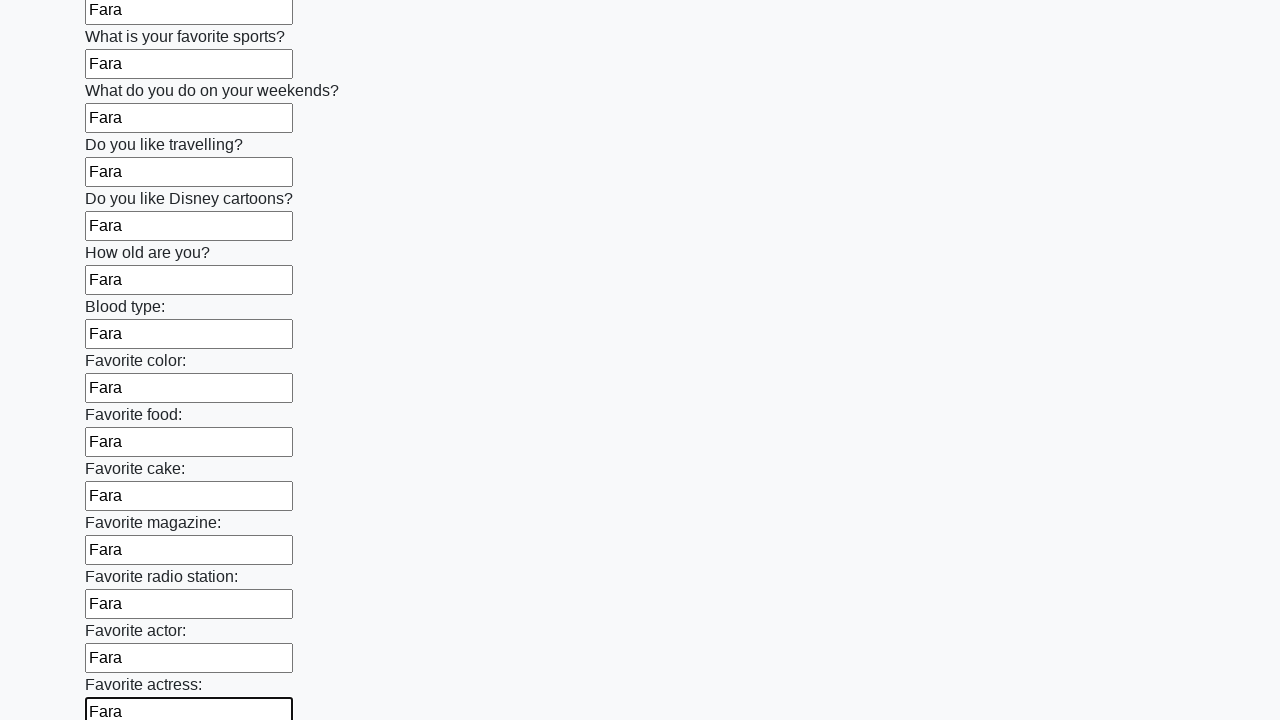

Filled an input field with 'Fara' on input >> nth=26
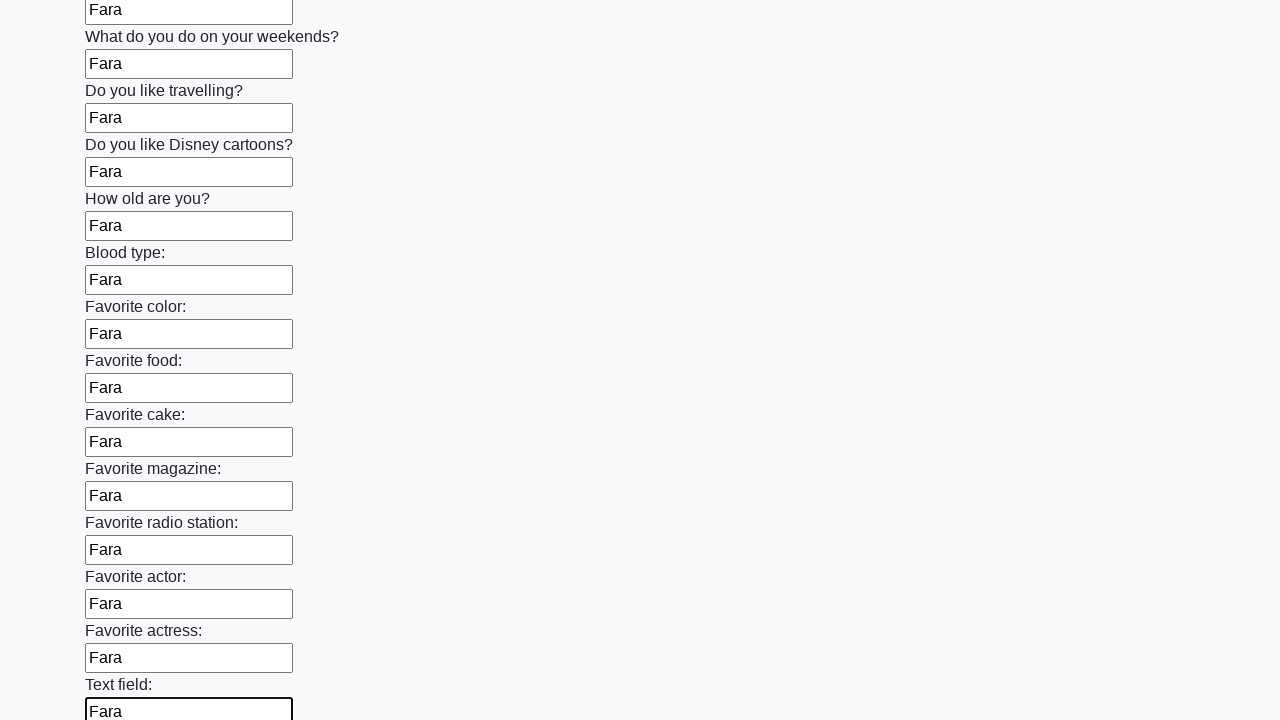

Filled an input field with 'Fara' on input >> nth=27
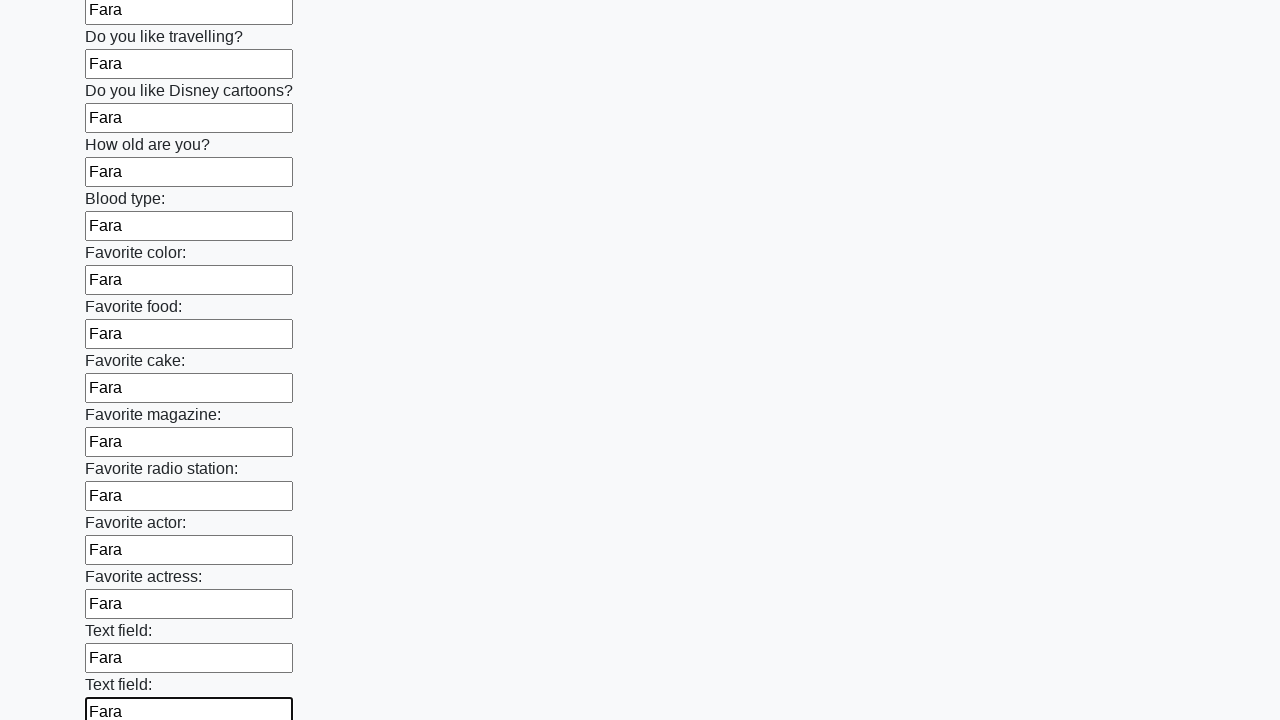

Filled an input field with 'Fara' on input >> nth=28
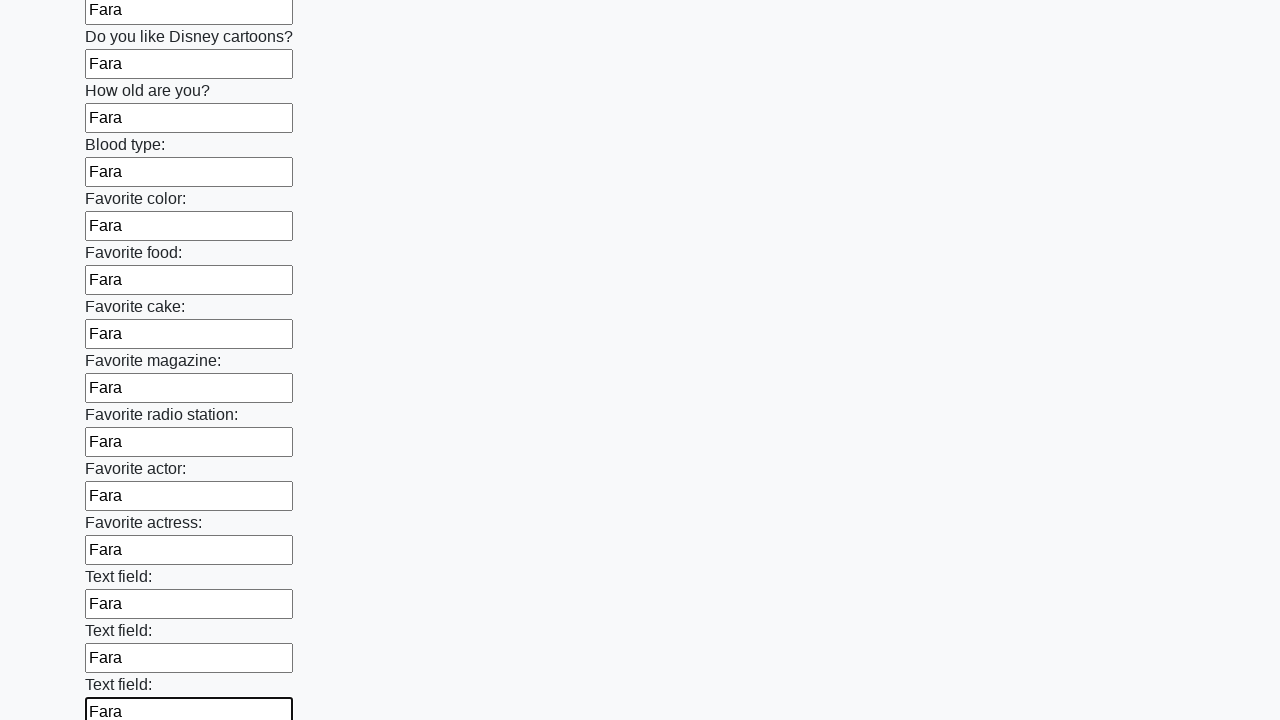

Filled an input field with 'Fara' on input >> nth=29
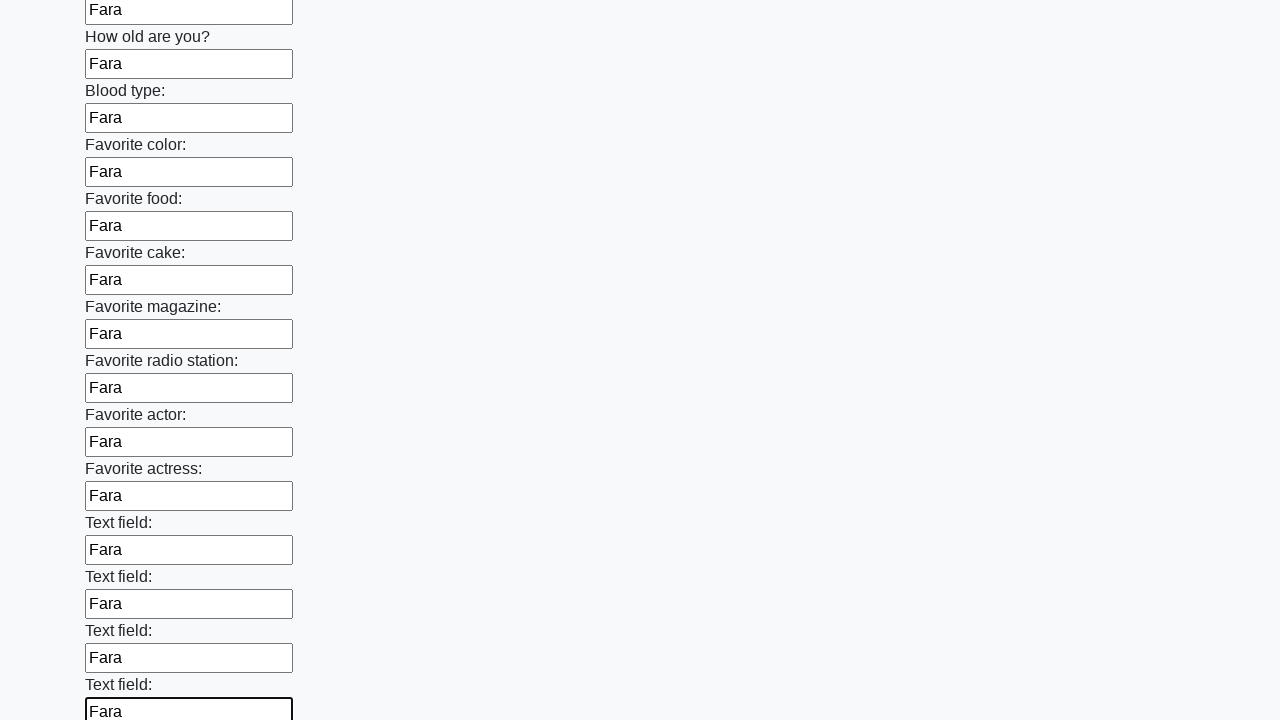

Filled an input field with 'Fara' on input >> nth=30
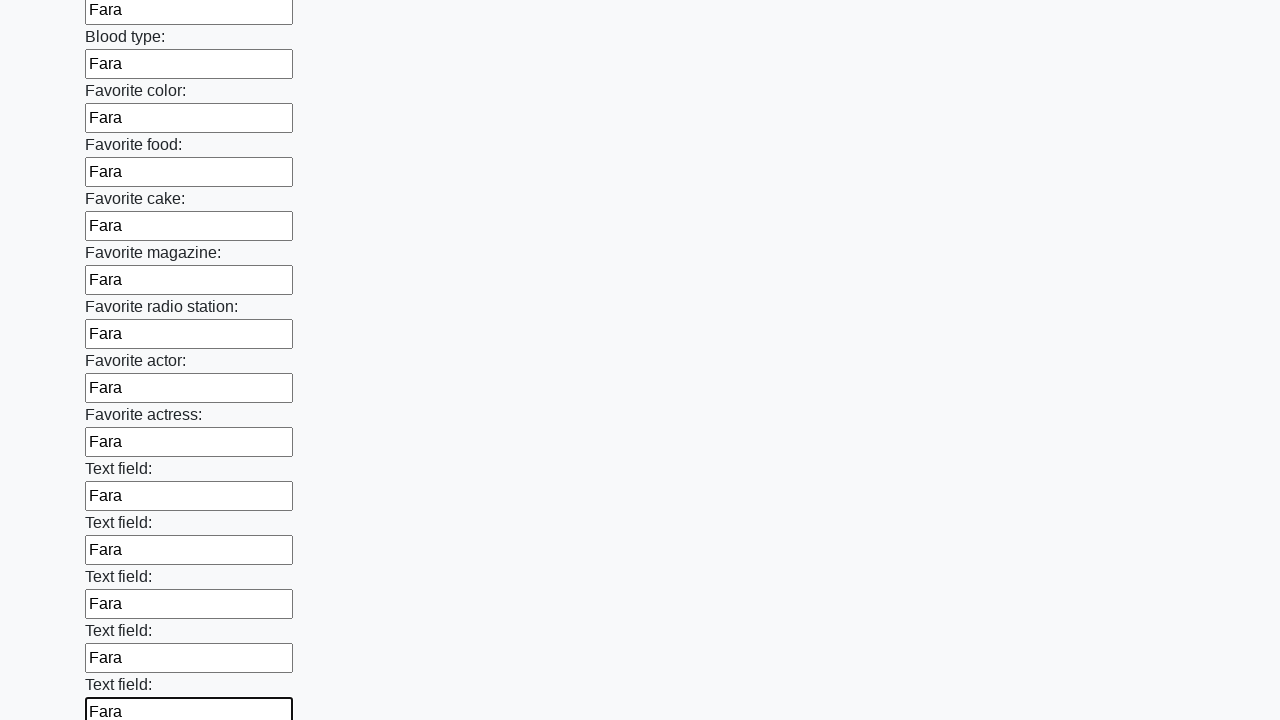

Filled an input field with 'Fara' on input >> nth=31
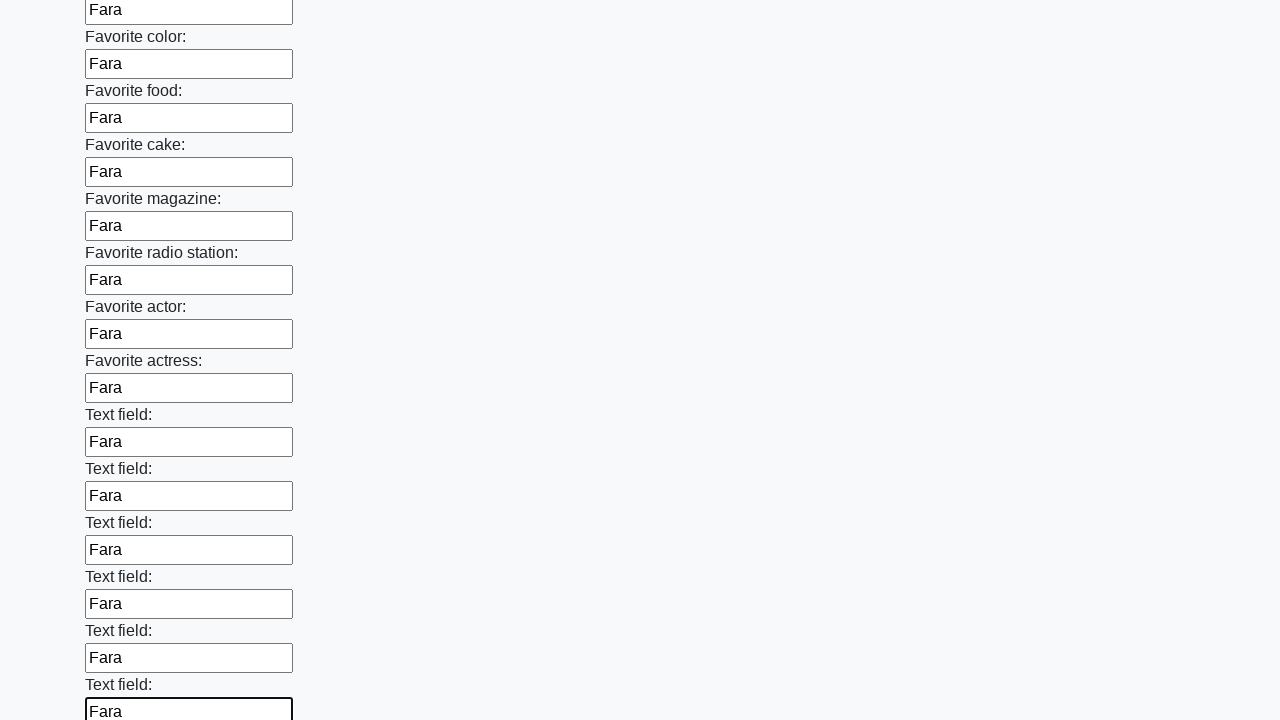

Filled an input field with 'Fara' on input >> nth=32
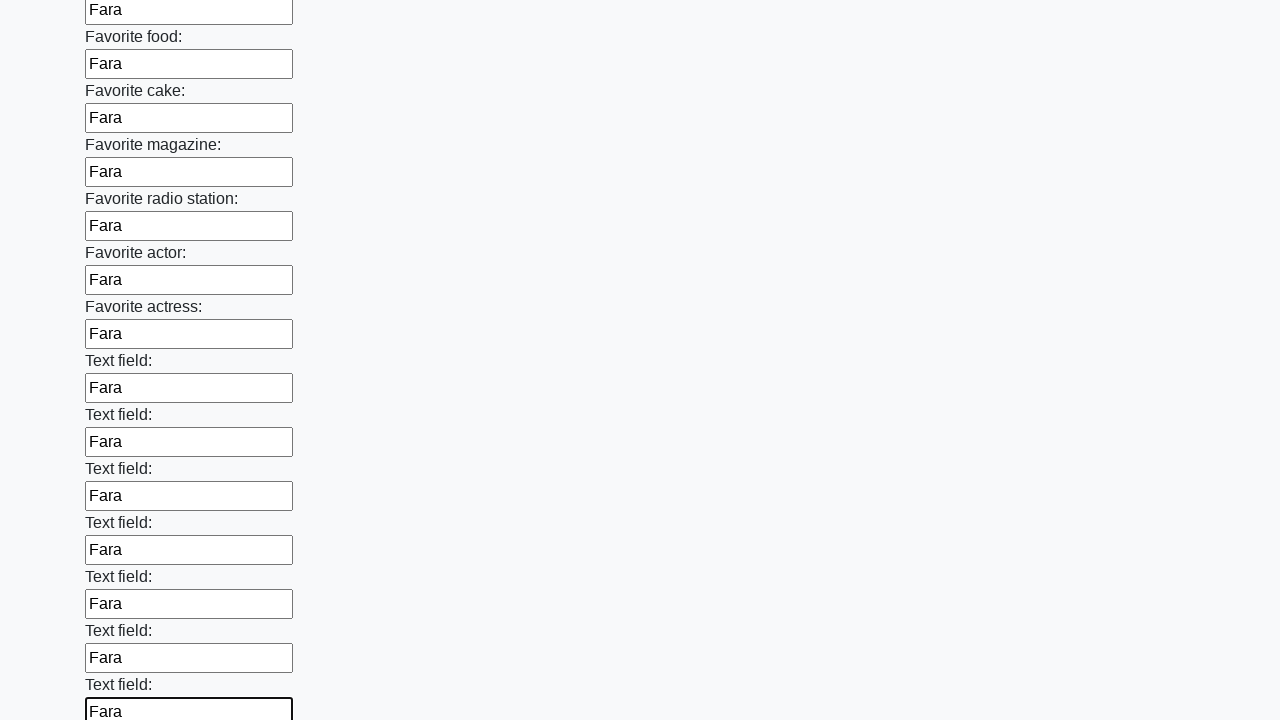

Filled an input field with 'Fara' on input >> nth=33
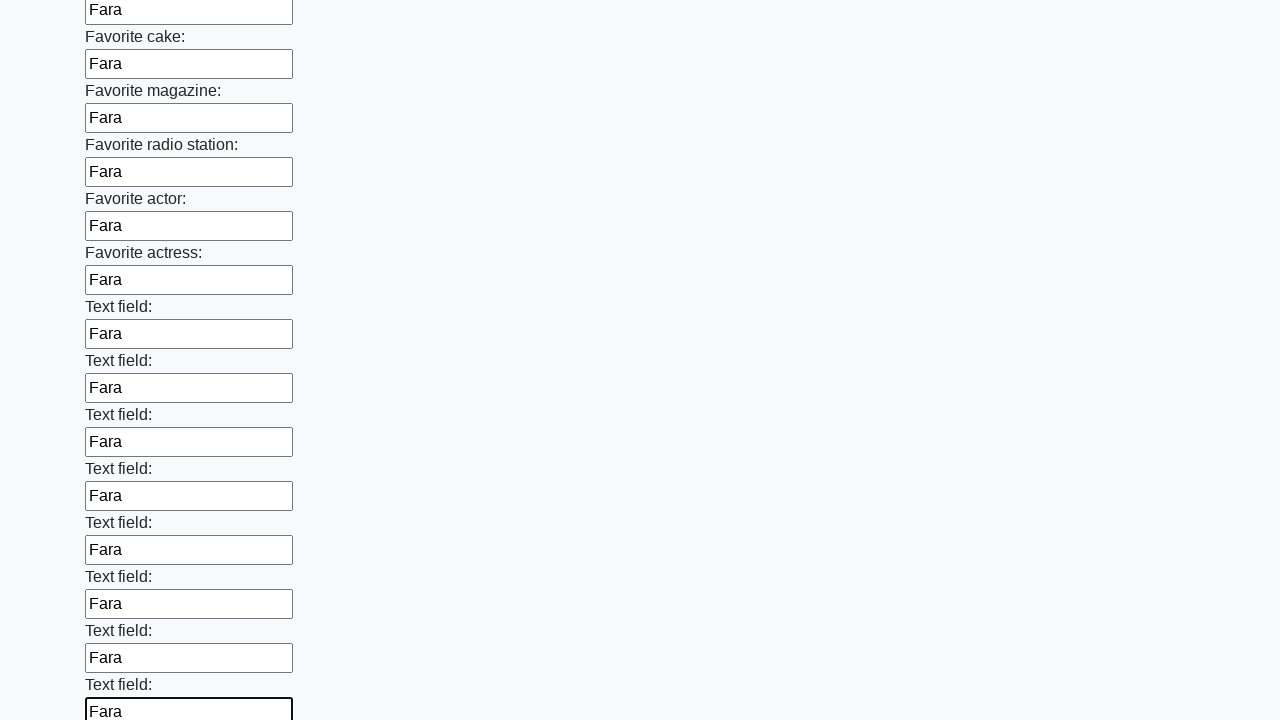

Filled an input field with 'Fara' on input >> nth=34
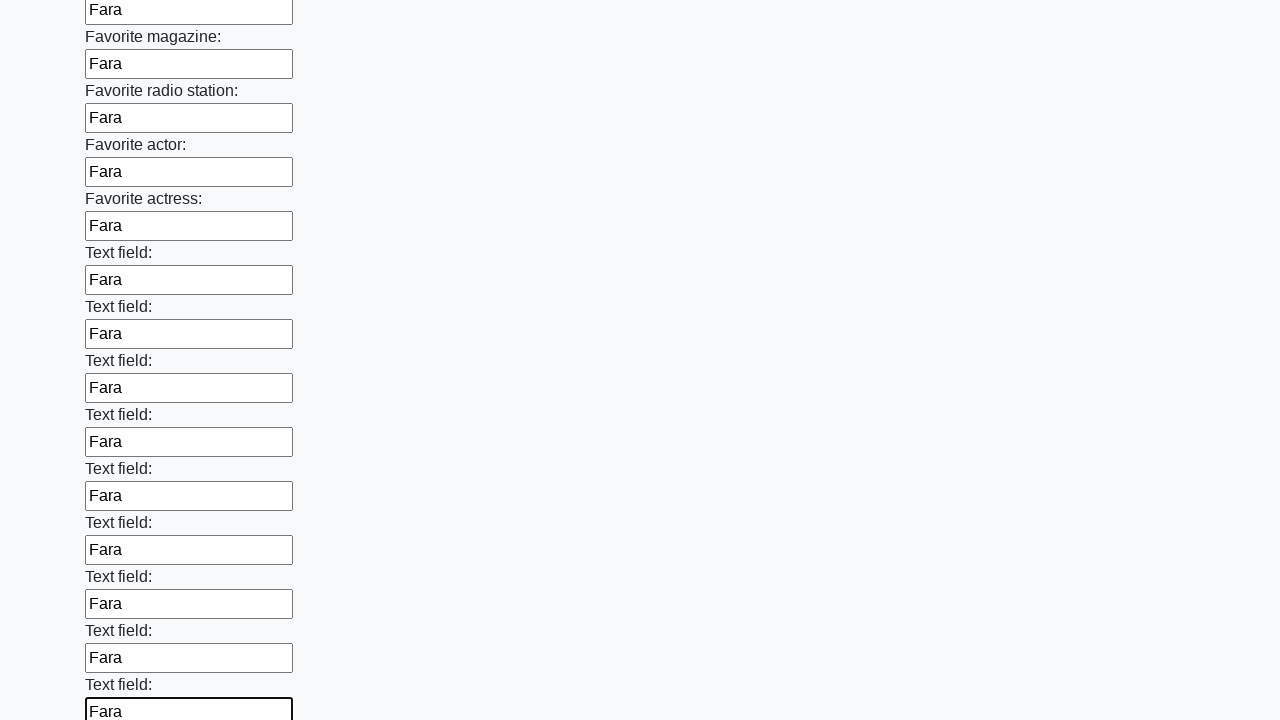

Filled an input field with 'Fara' on input >> nth=35
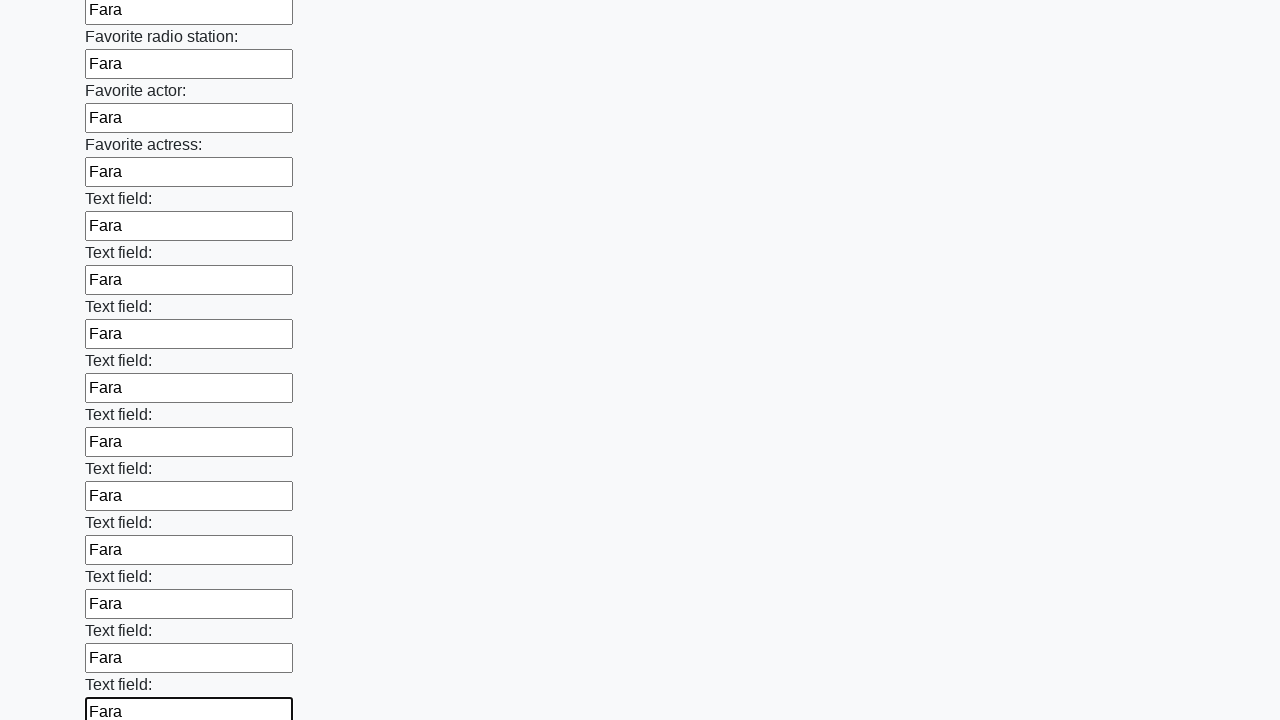

Filled an input field with 'Fara' on input >> nth=36
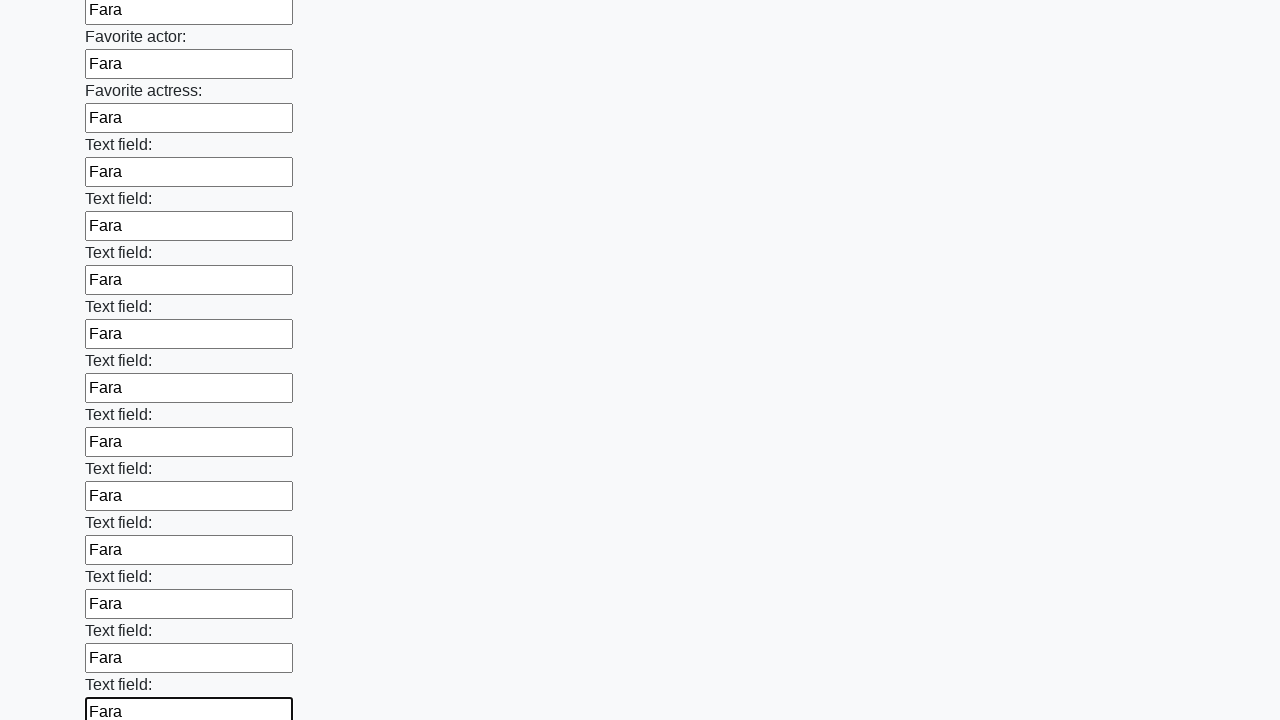

Filled an input field with 'Fara' on input >> nth=37
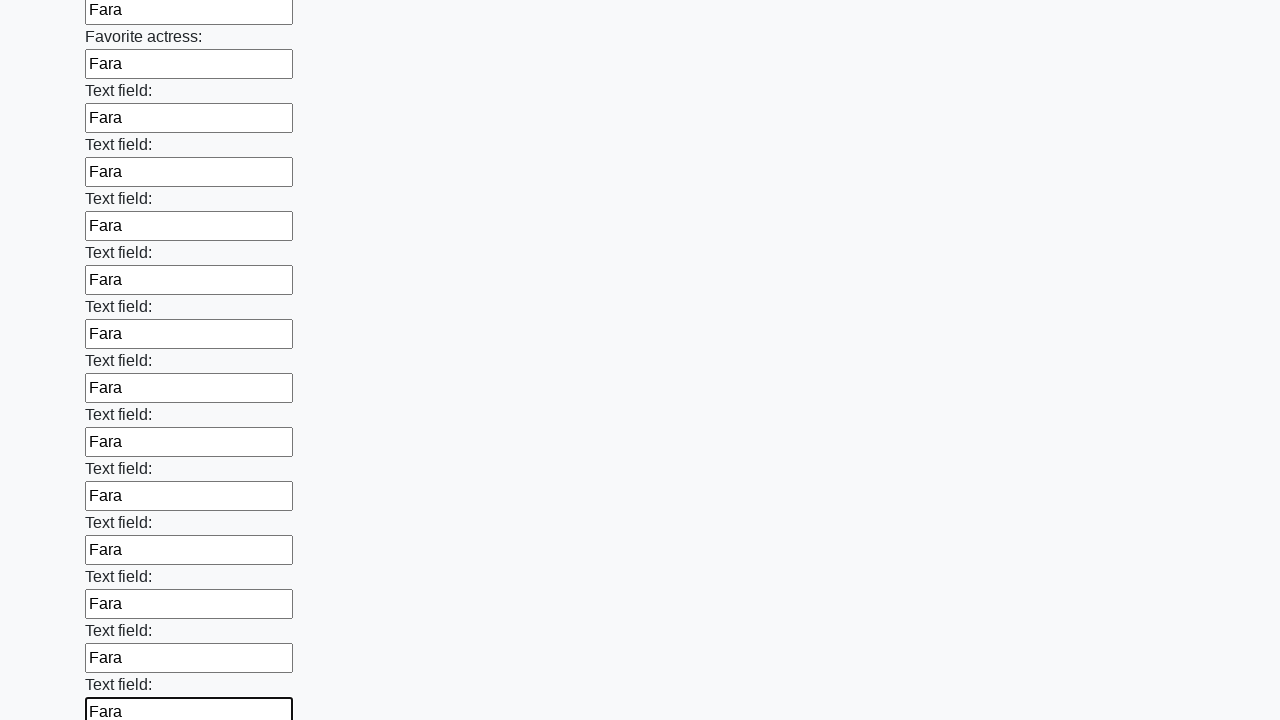

Filled an input field with 'Fara' on input >> nth=38
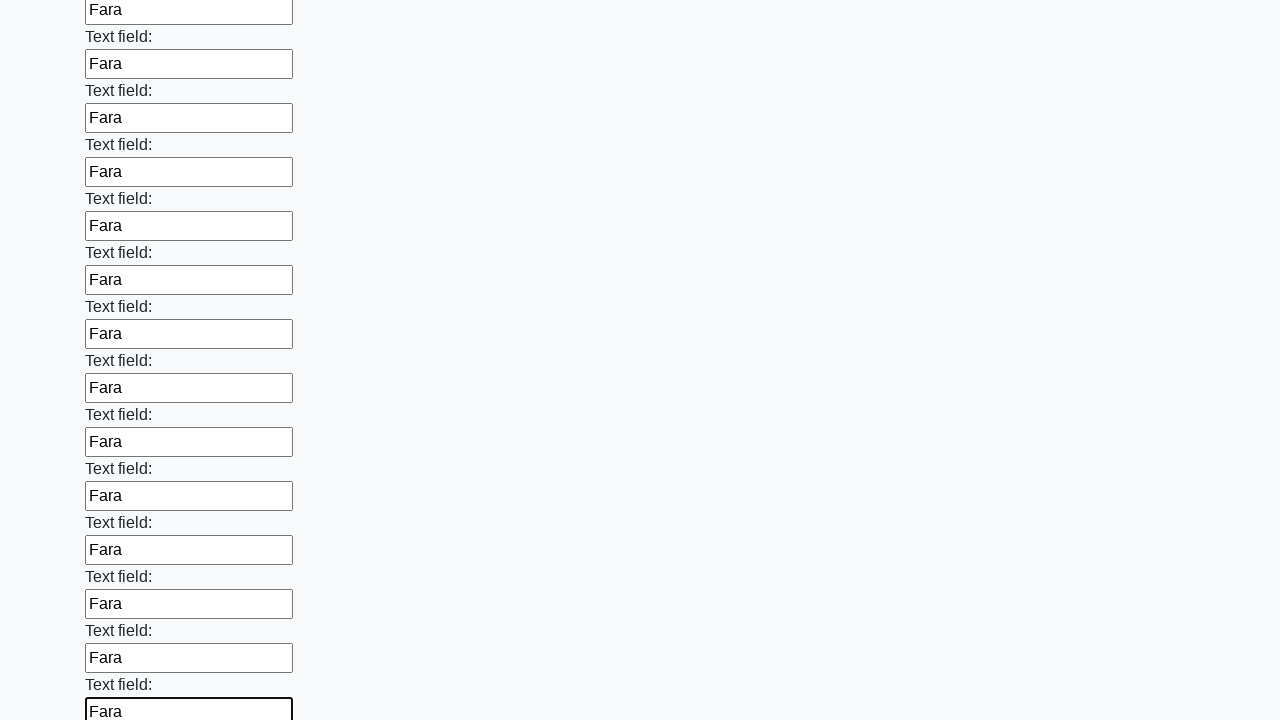

Filled an input field with 'Fara' on input >> nth=39
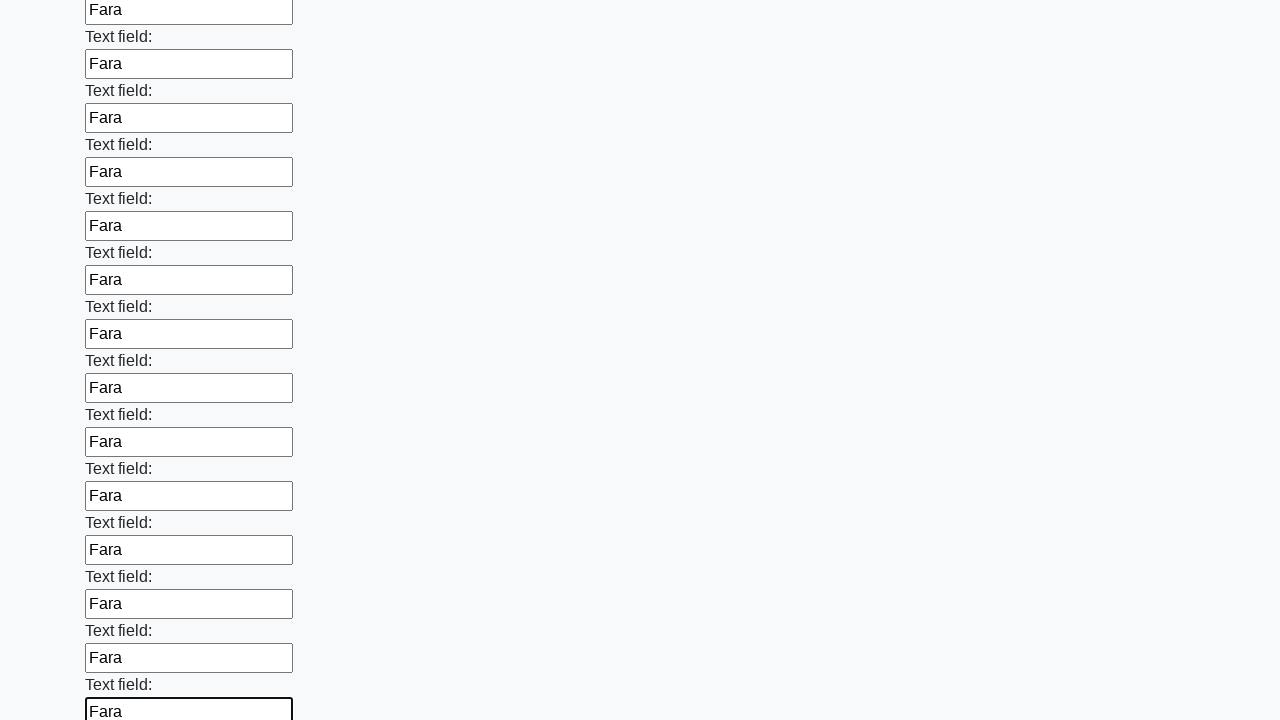

Filled an input field with 'Fara' on input >> nth=40
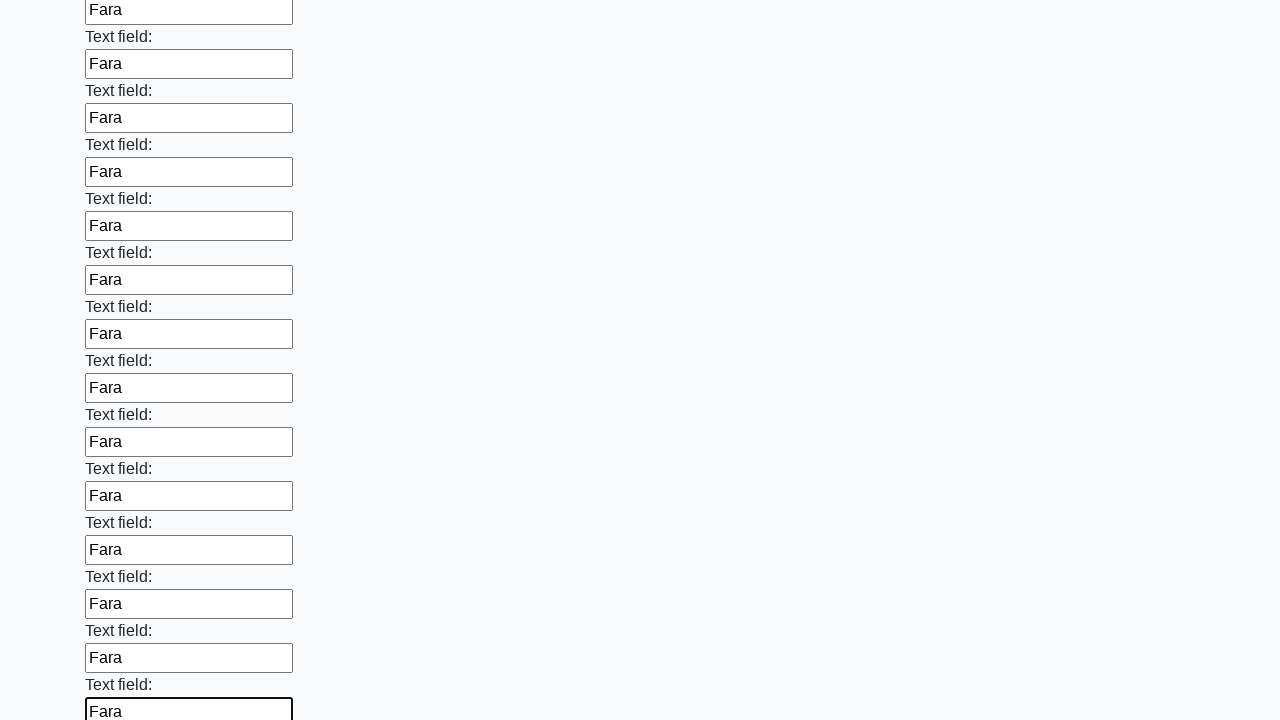

Filled an input field with 'Fara' on input >> nth=41
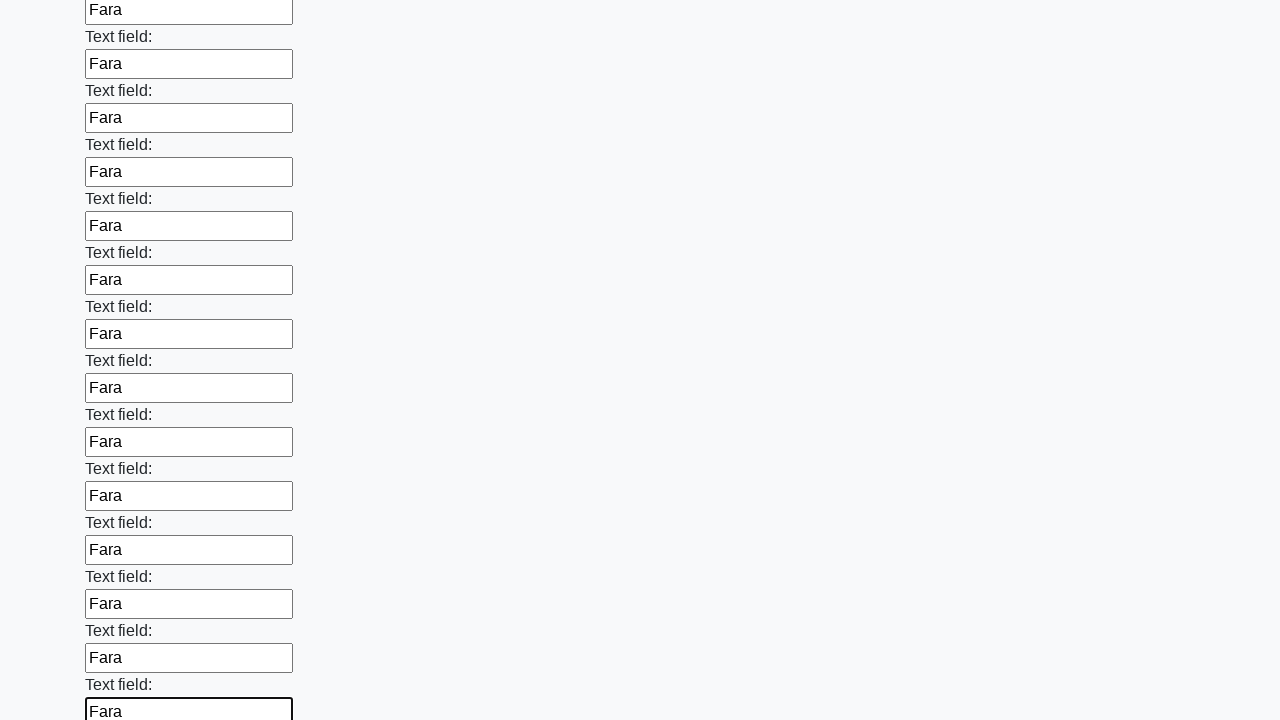

Filled an input field with 'Fara' on input >> nth=42
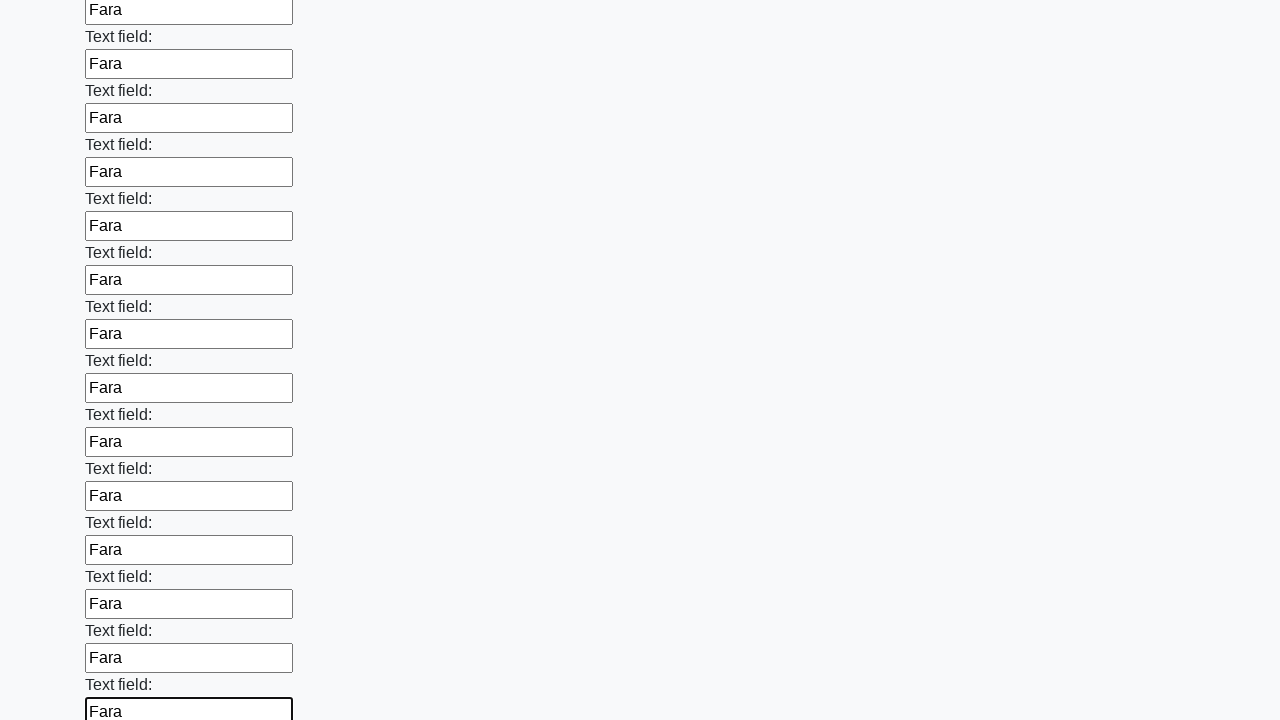

Filled an input field with 'Fara' on input >> nth=43
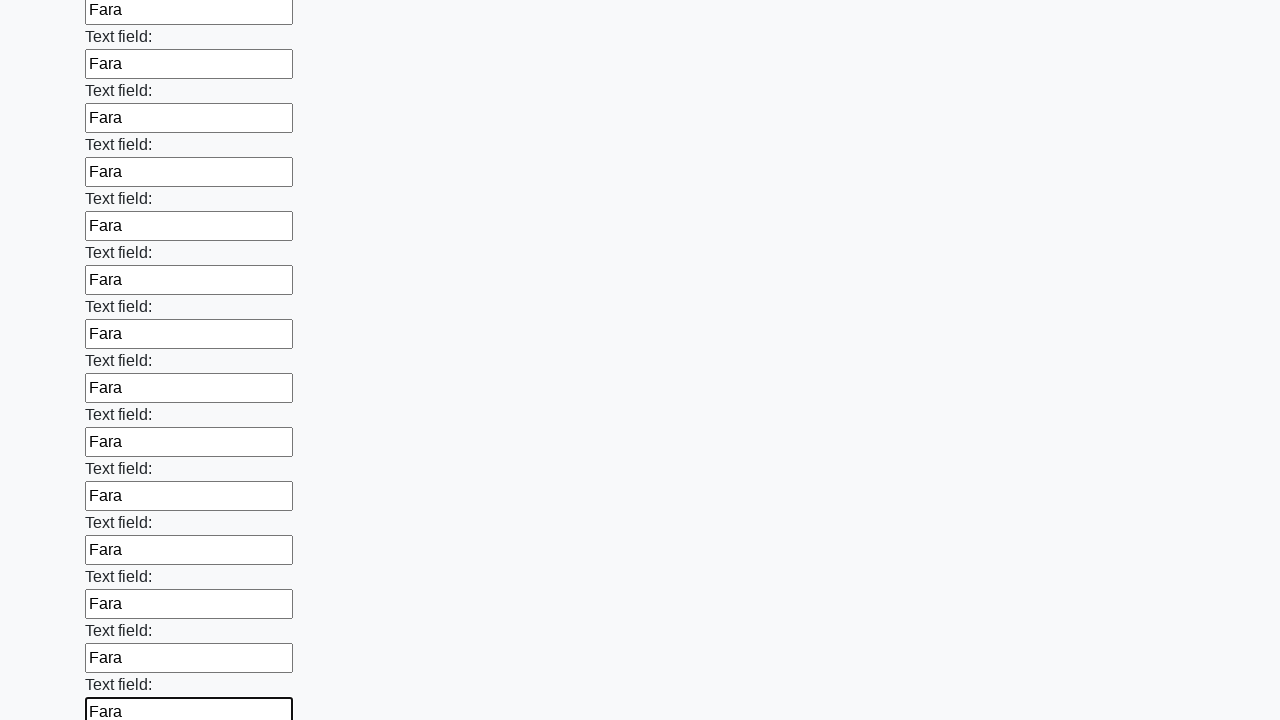

Filled an input field with 'Fara' on input >> nth=44
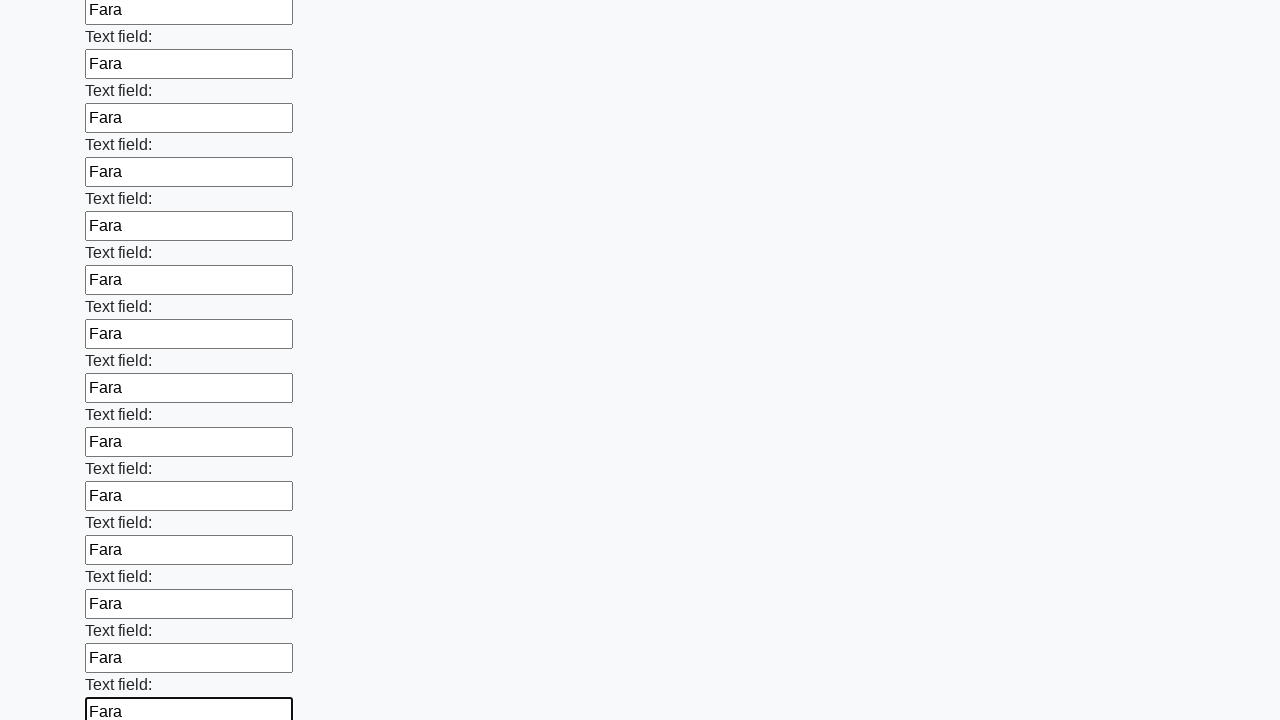

Filled an input field with 'Fara' on input >> nth=45
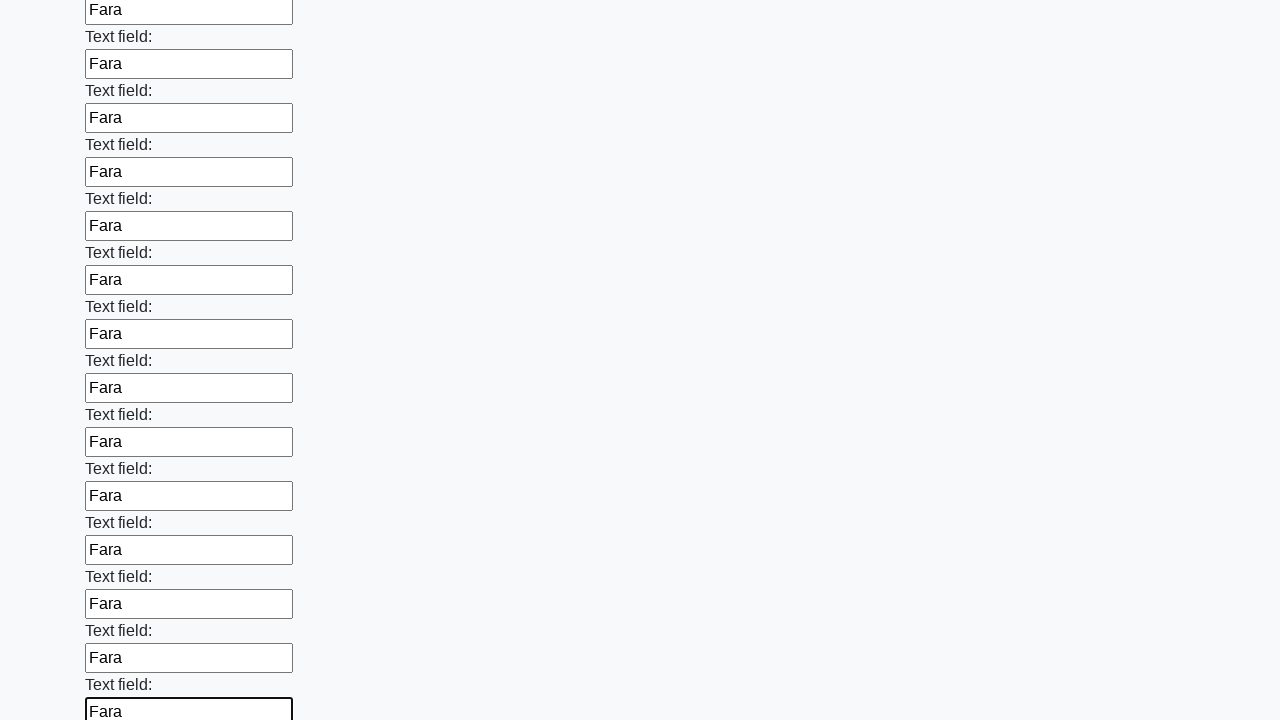

Filled an input field with 'Fara' on input >> nth=46
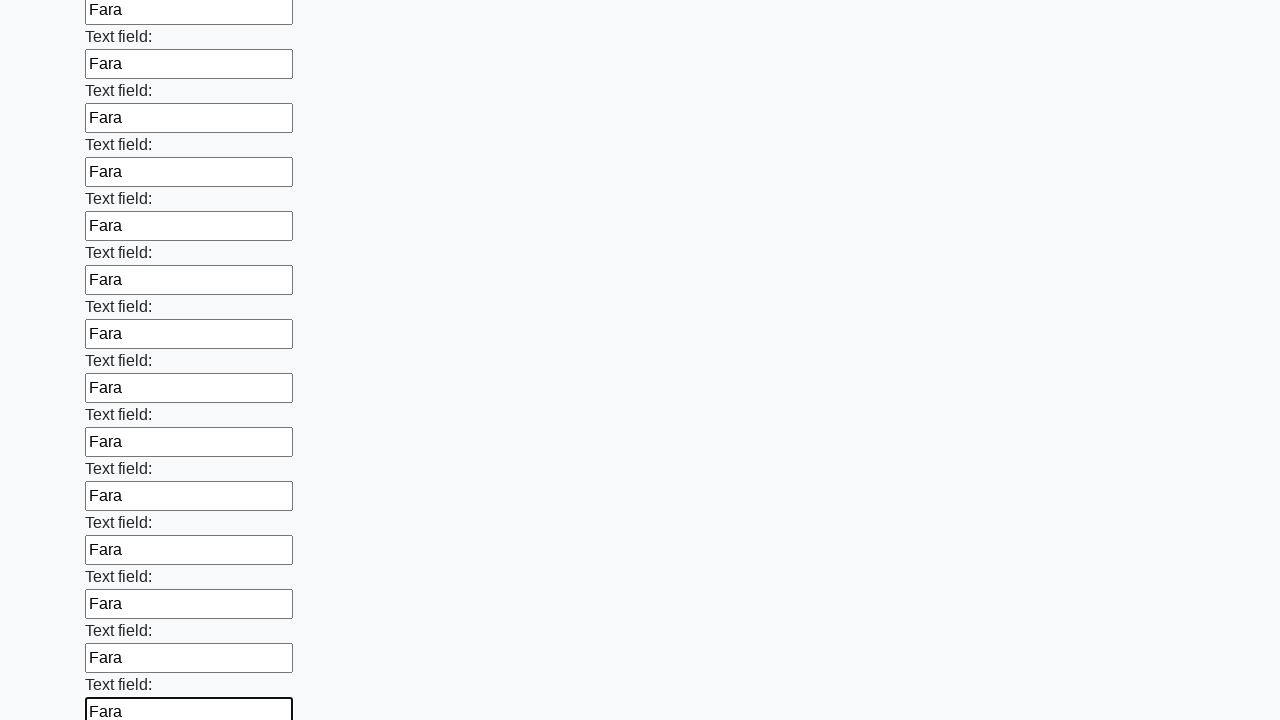

Filled an input field with 'Fara' on input >> nth=47
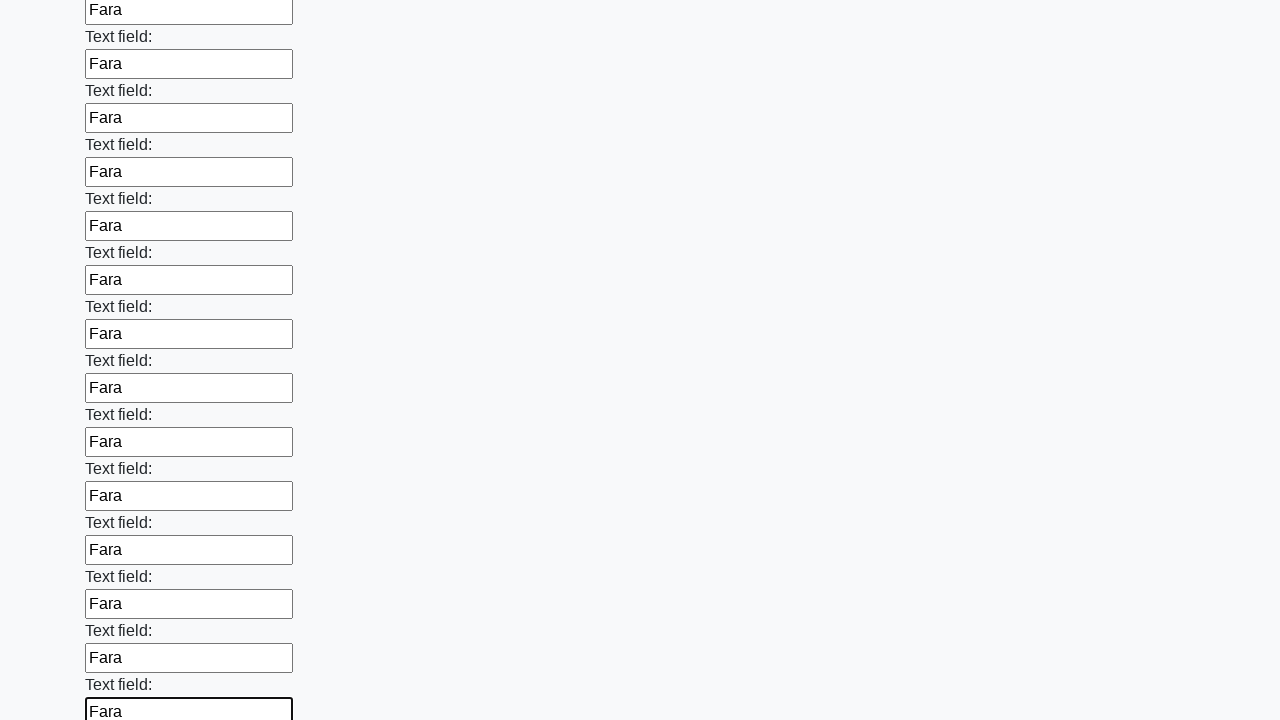

Filled an input field with 'Fara' on input >> nth=48
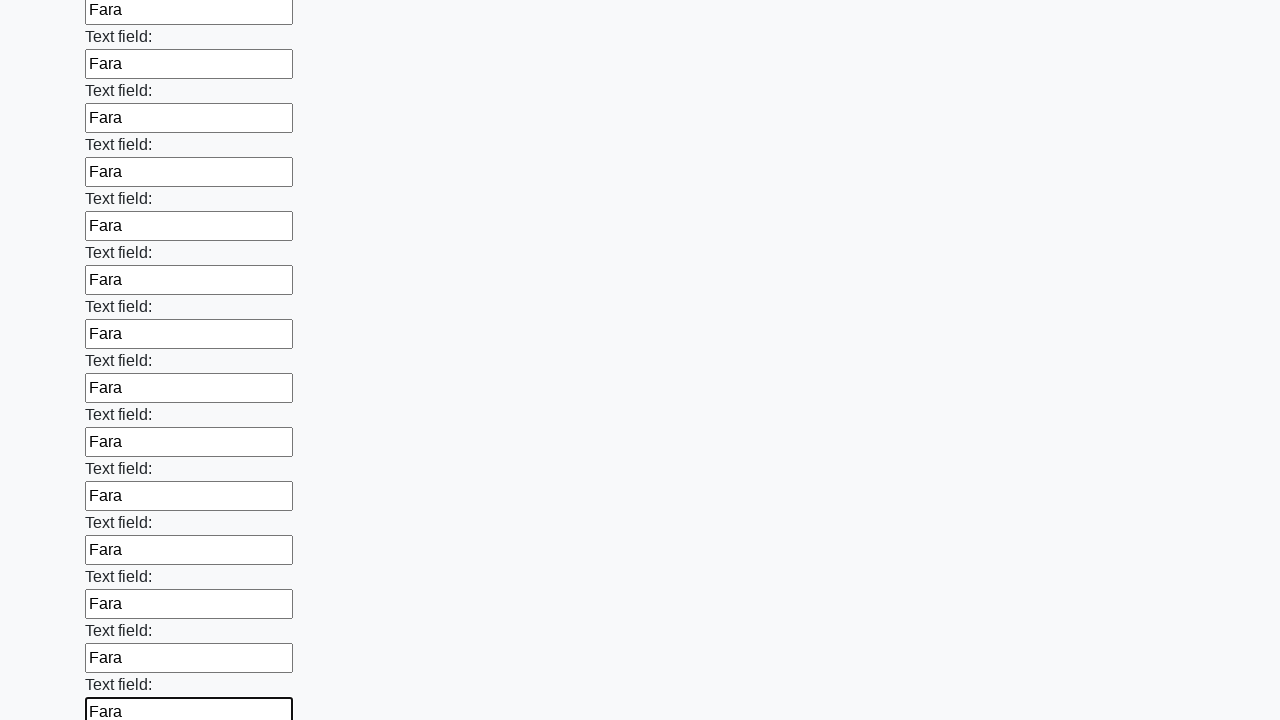

Filled an input field with 'Fara' on input >> nth=49
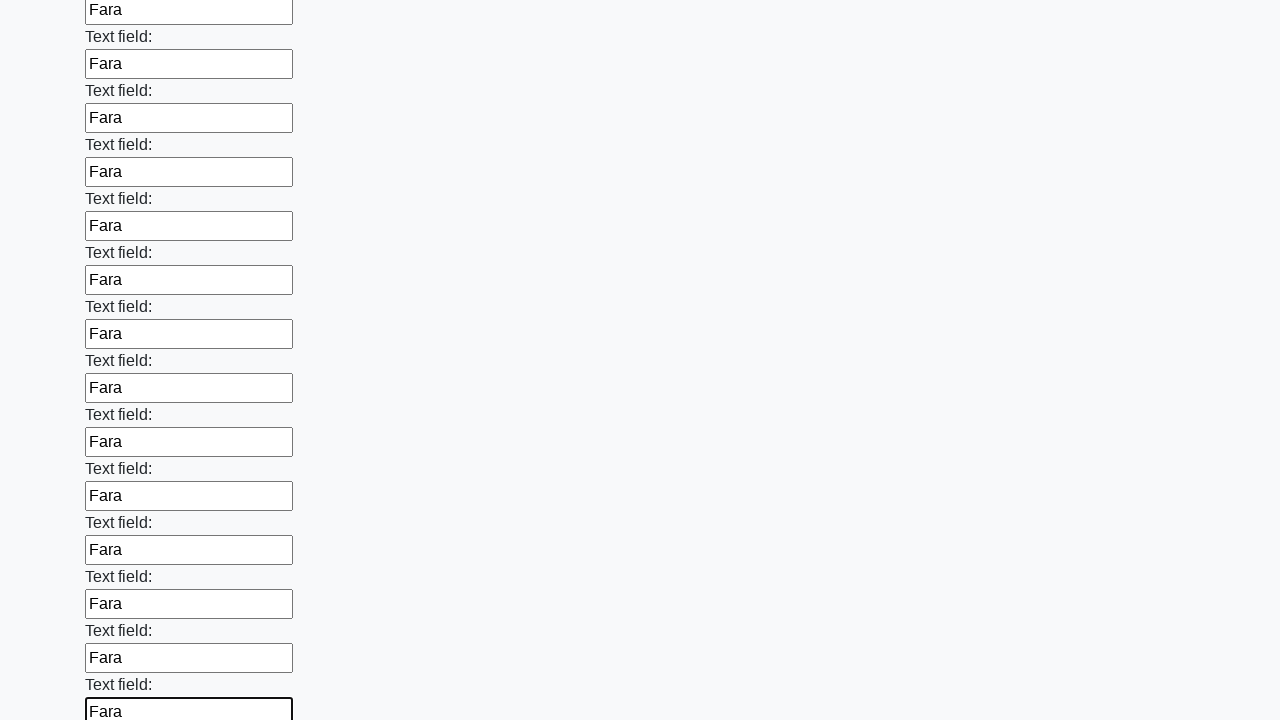

Filled an input field with 'Fara' on input >> nth=50
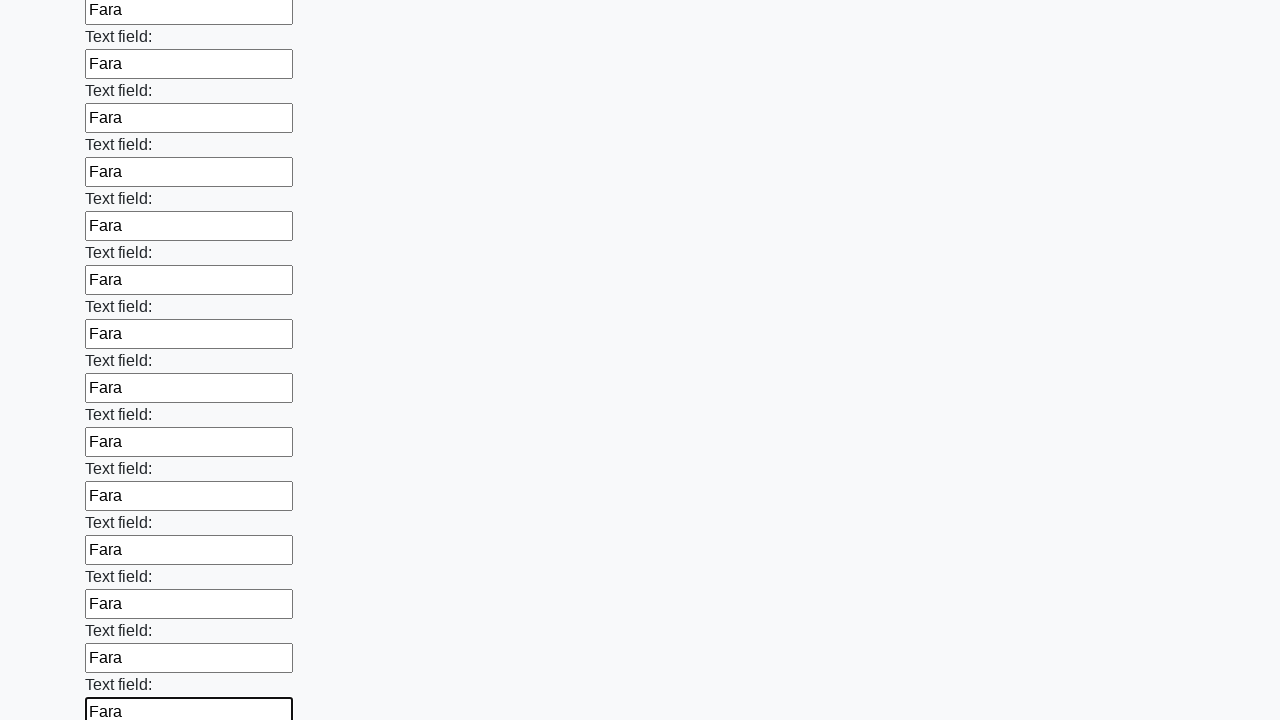

Filled an input field with 'Fara' on input >> nth=51
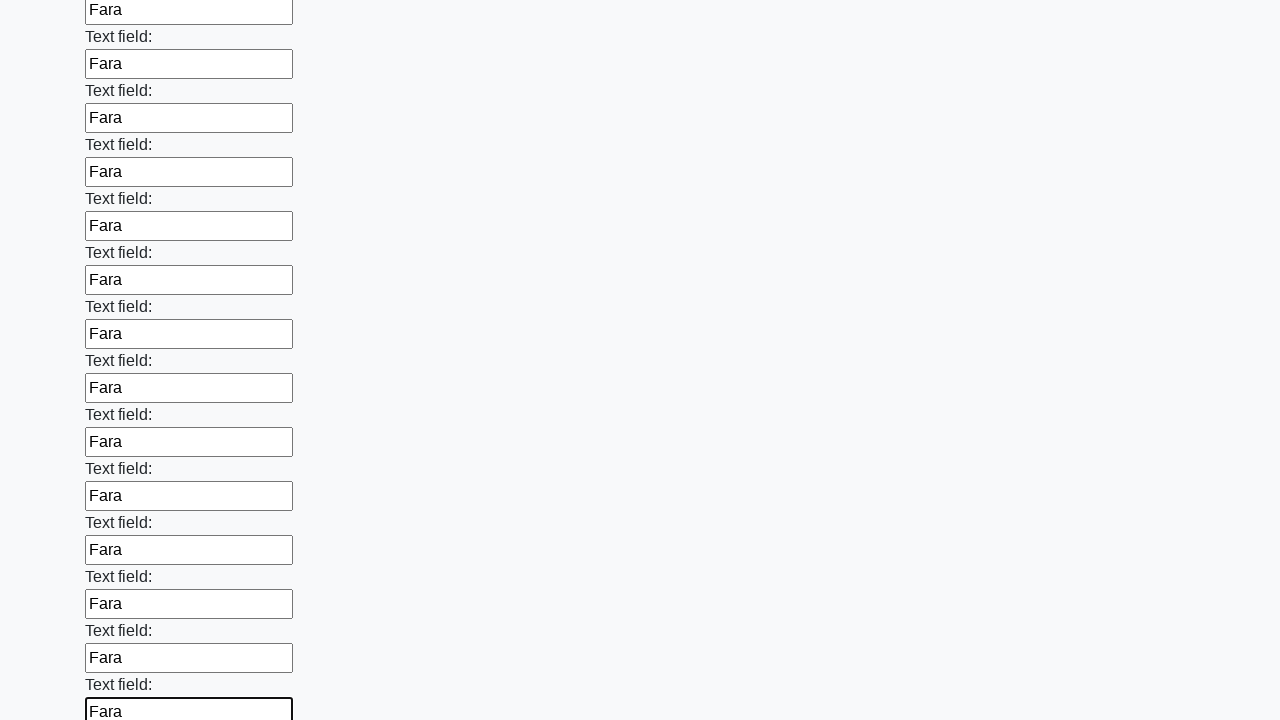

Filled an input field with 'Fara' on input >> nth=52
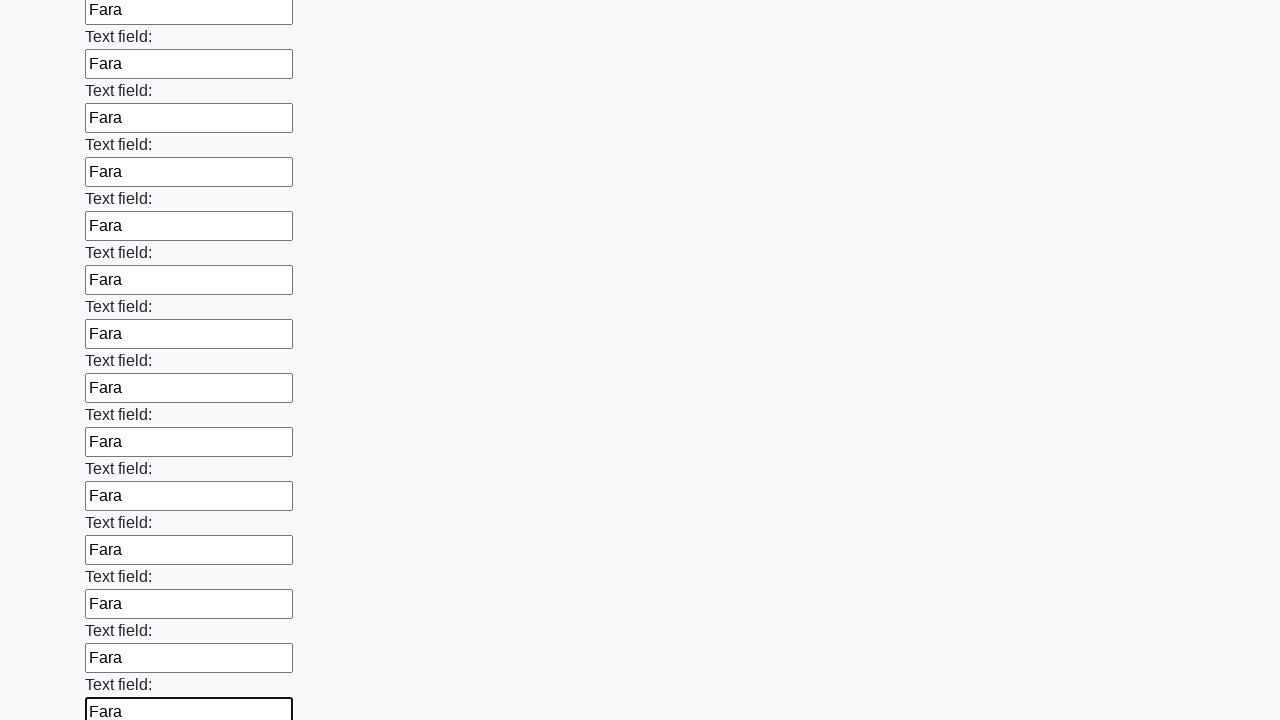

Filled an input field with 'Fara' on input >> nth=53
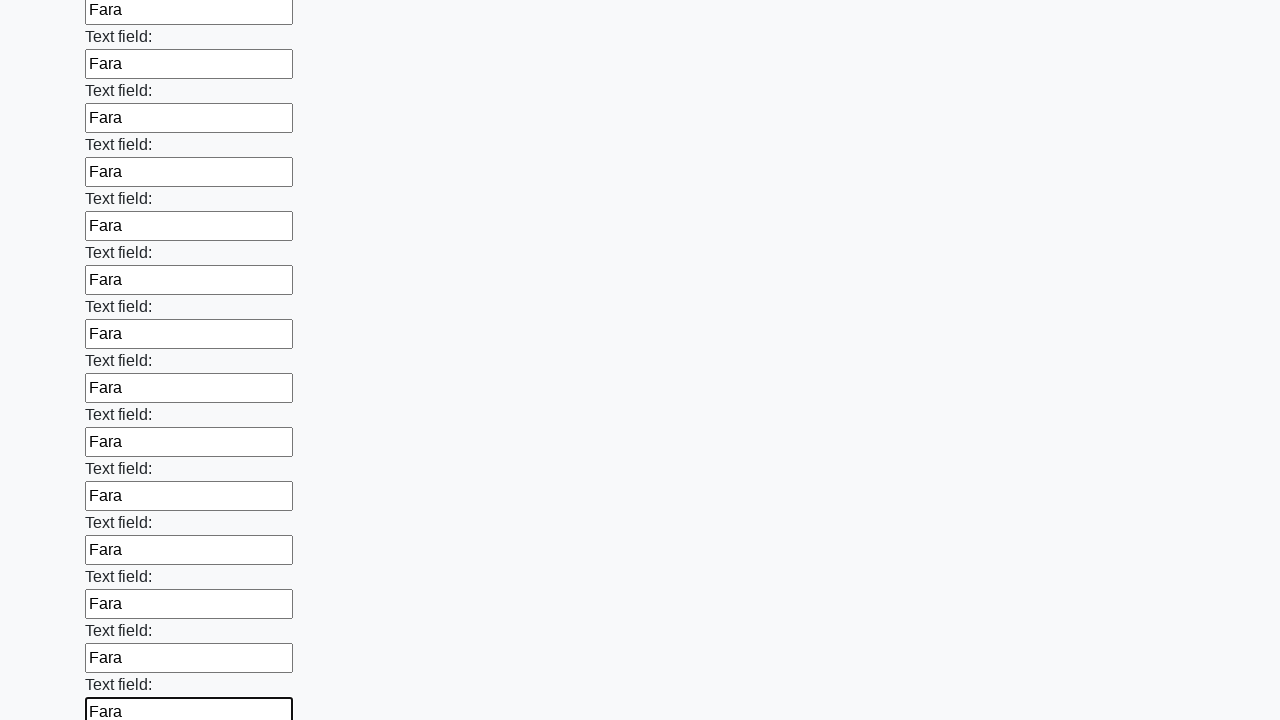

Filled an input field with 'Fara' on input >> nth=54
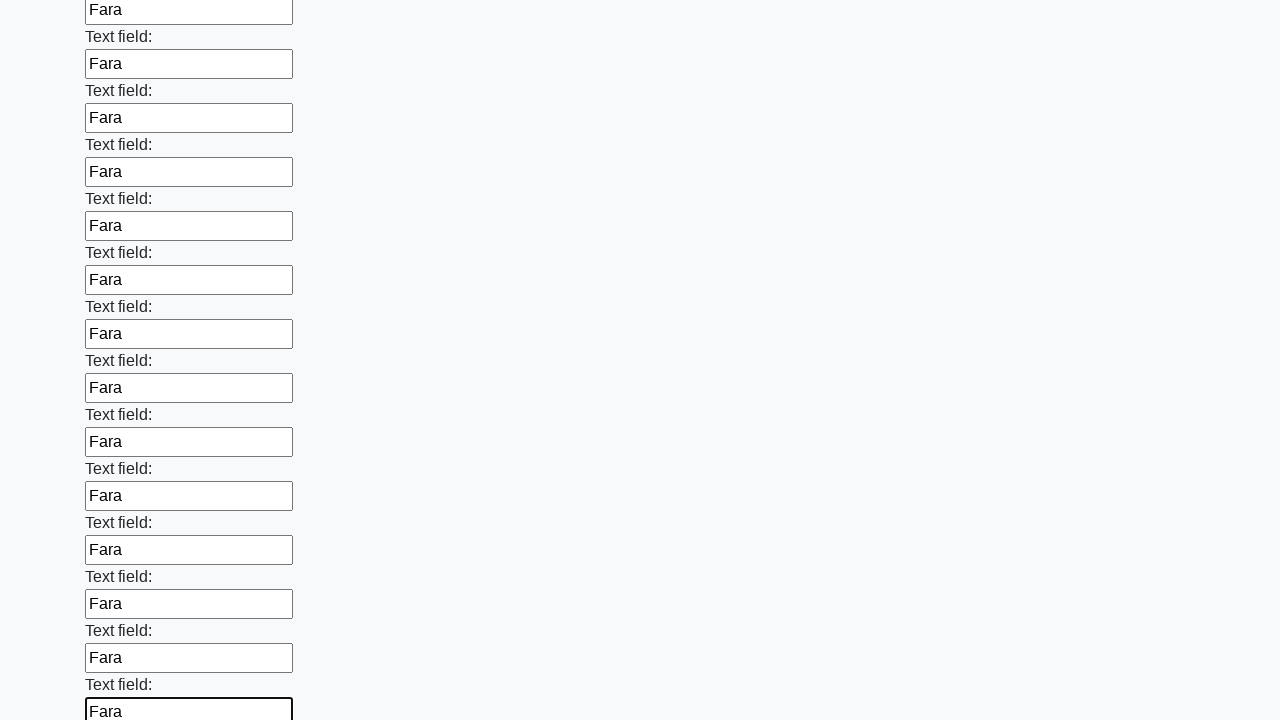

Filled an input field with 'Fara' on input >> nth=55
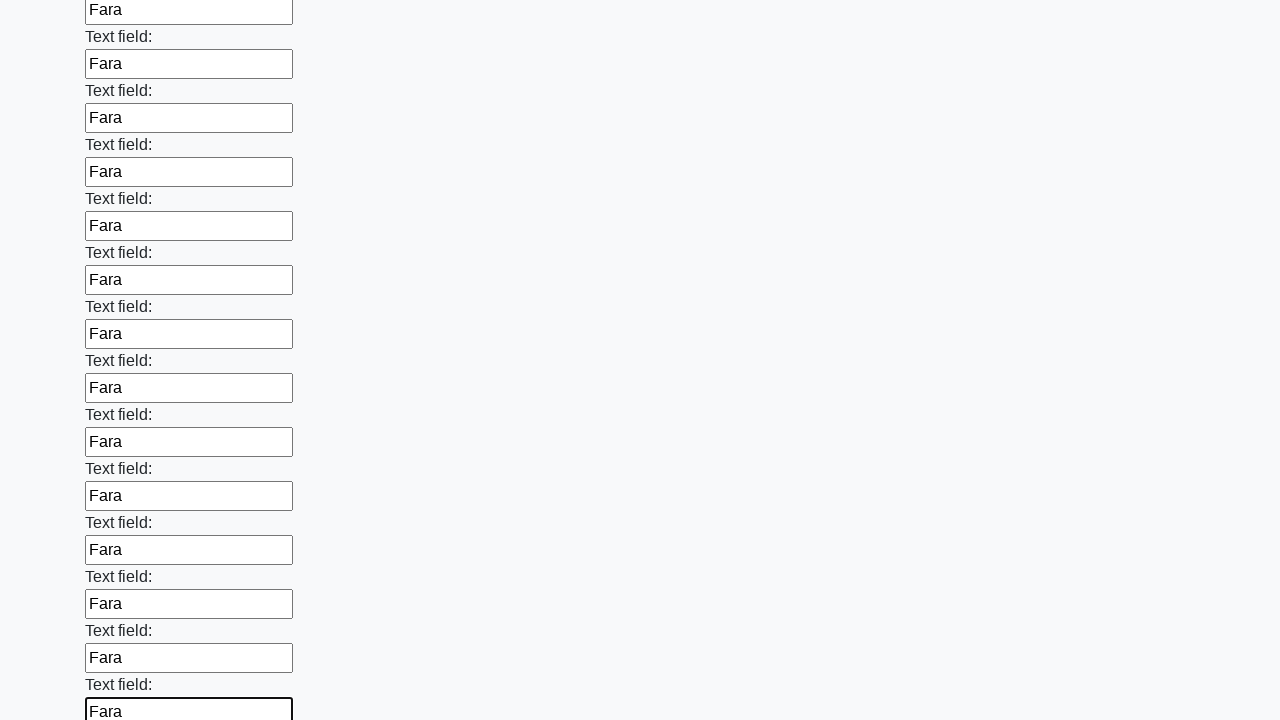

Filled an input field with 'Fara' on input >> nth=56
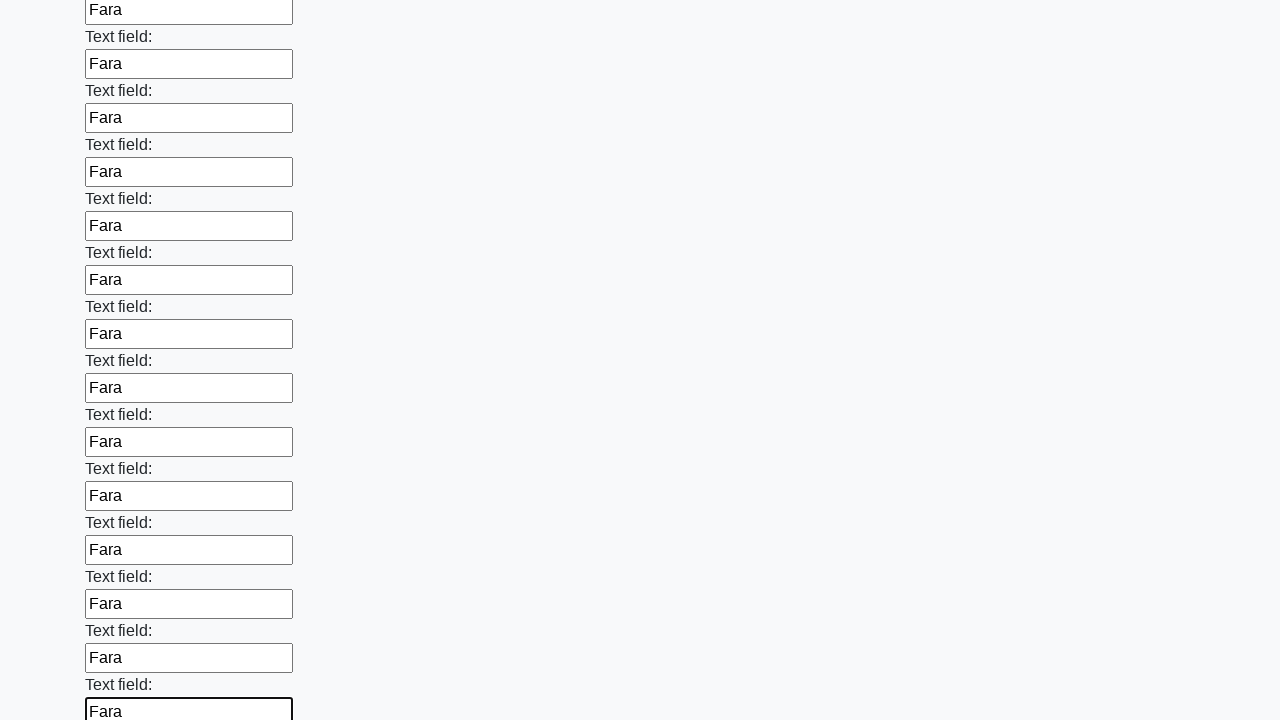

Filled an input field with 'Fara' on input >> nth=57
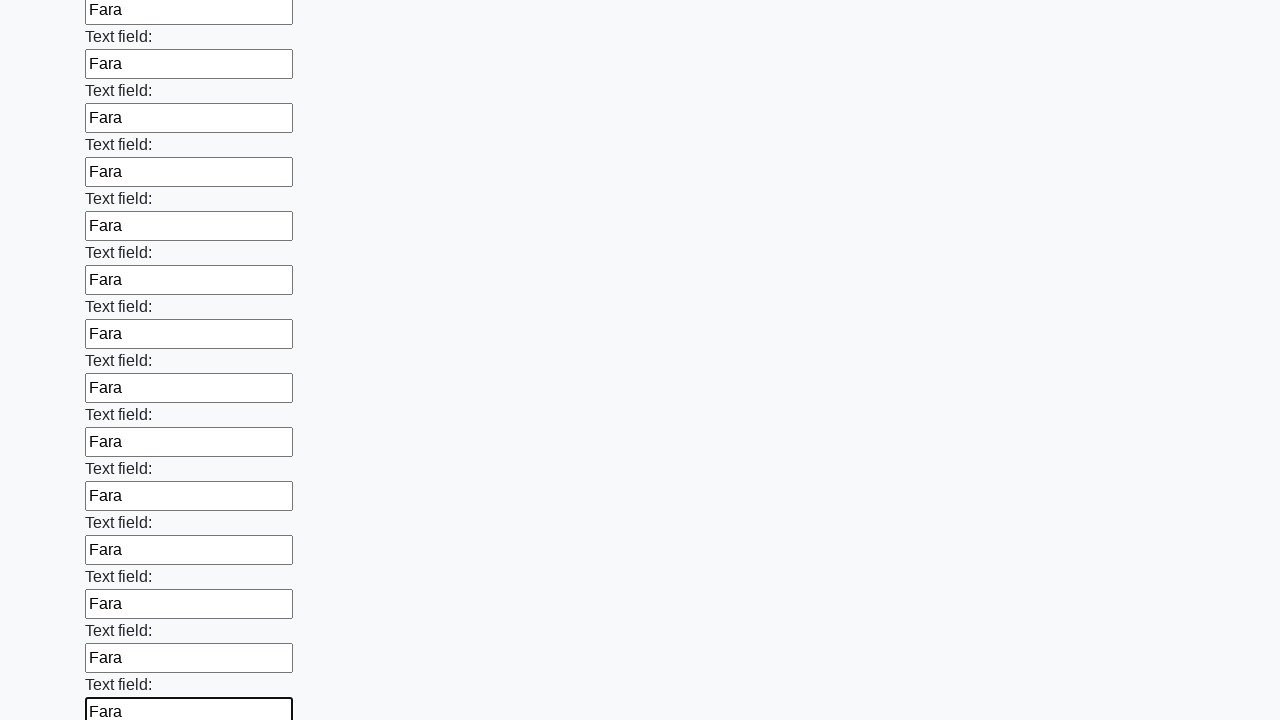

Filled an input field with 'Fara' on input >> nth=58
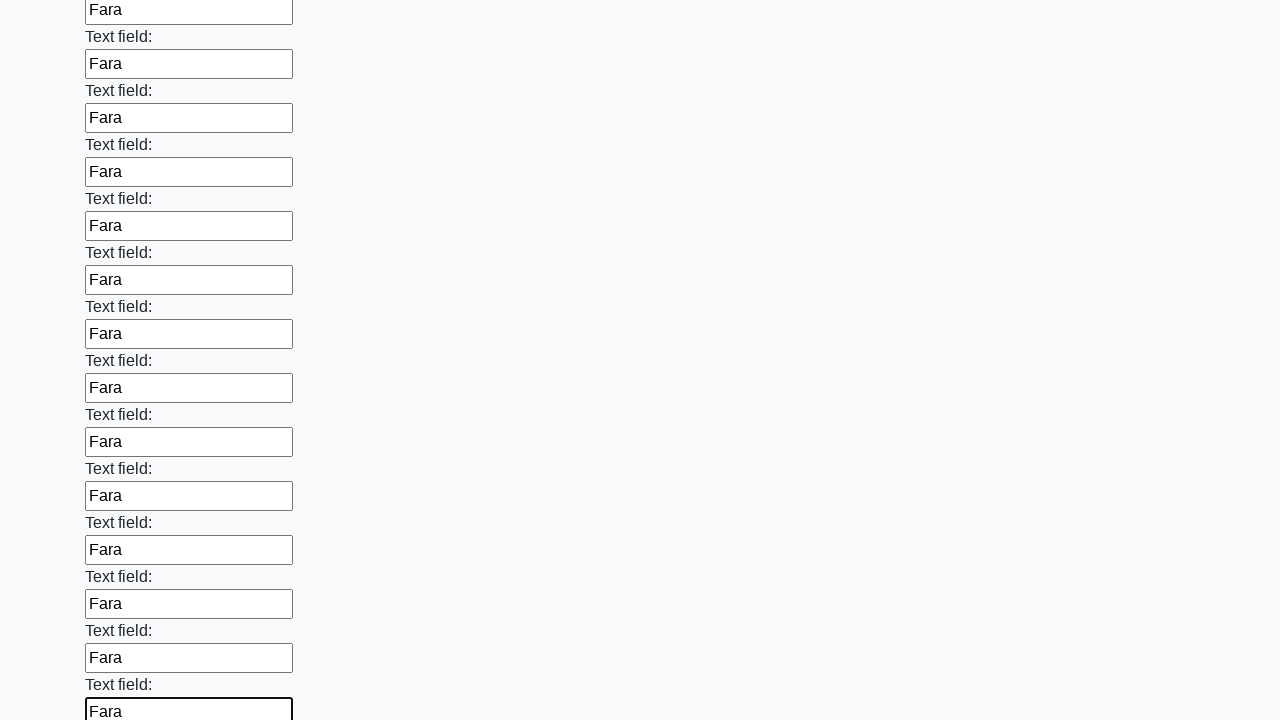

Filled an input field with 'Fara' on input >> nth=59
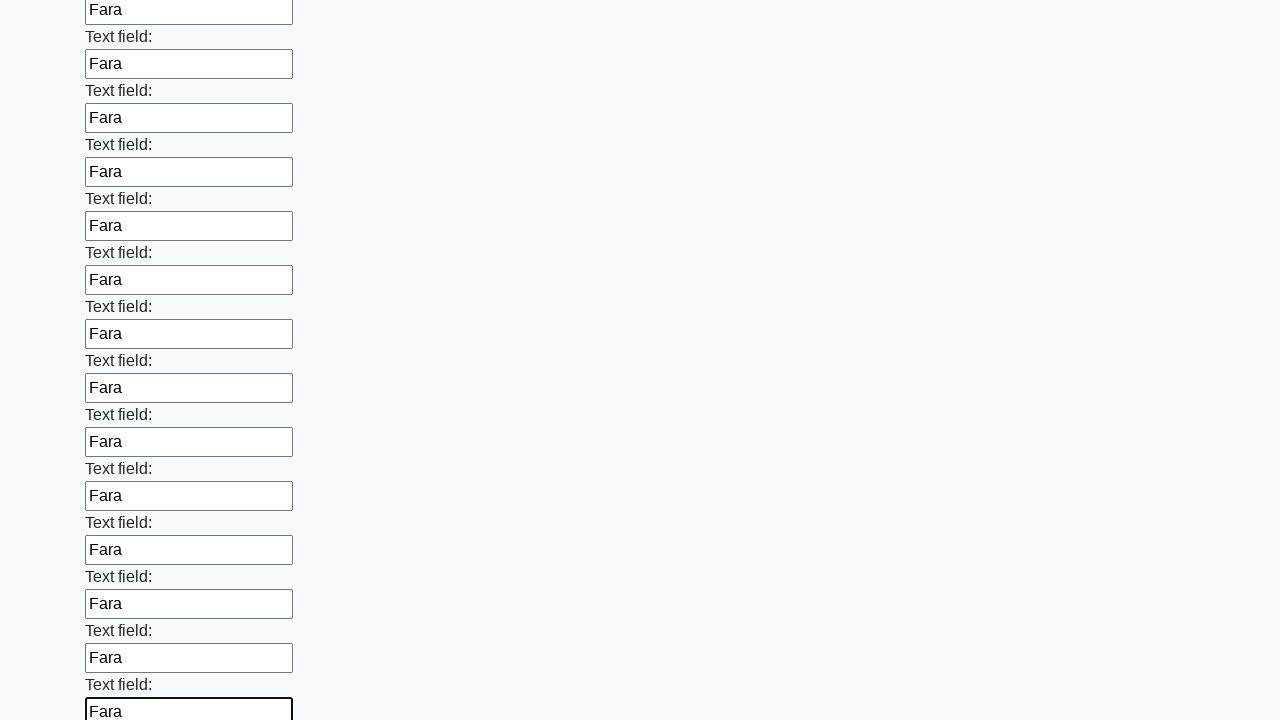

Filled an input field with 'Fara' on input >> nth=60
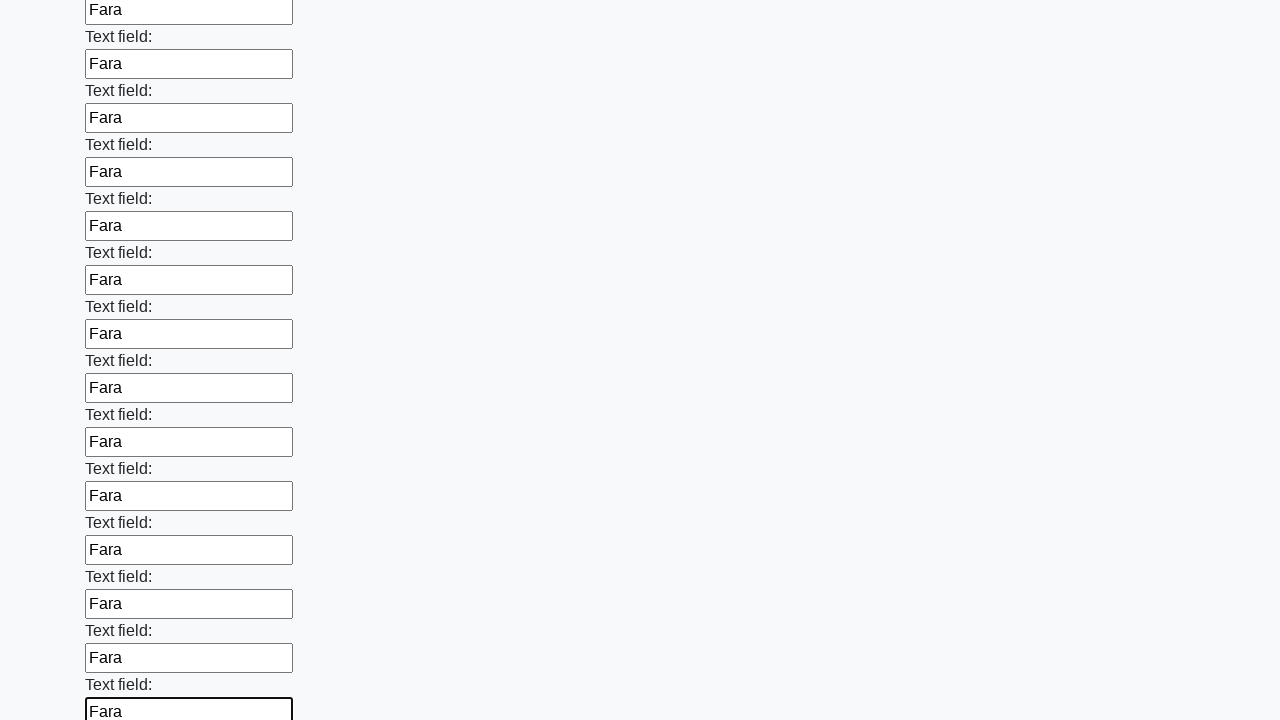

Filled an input field with 'Fara' on input >> nth=61
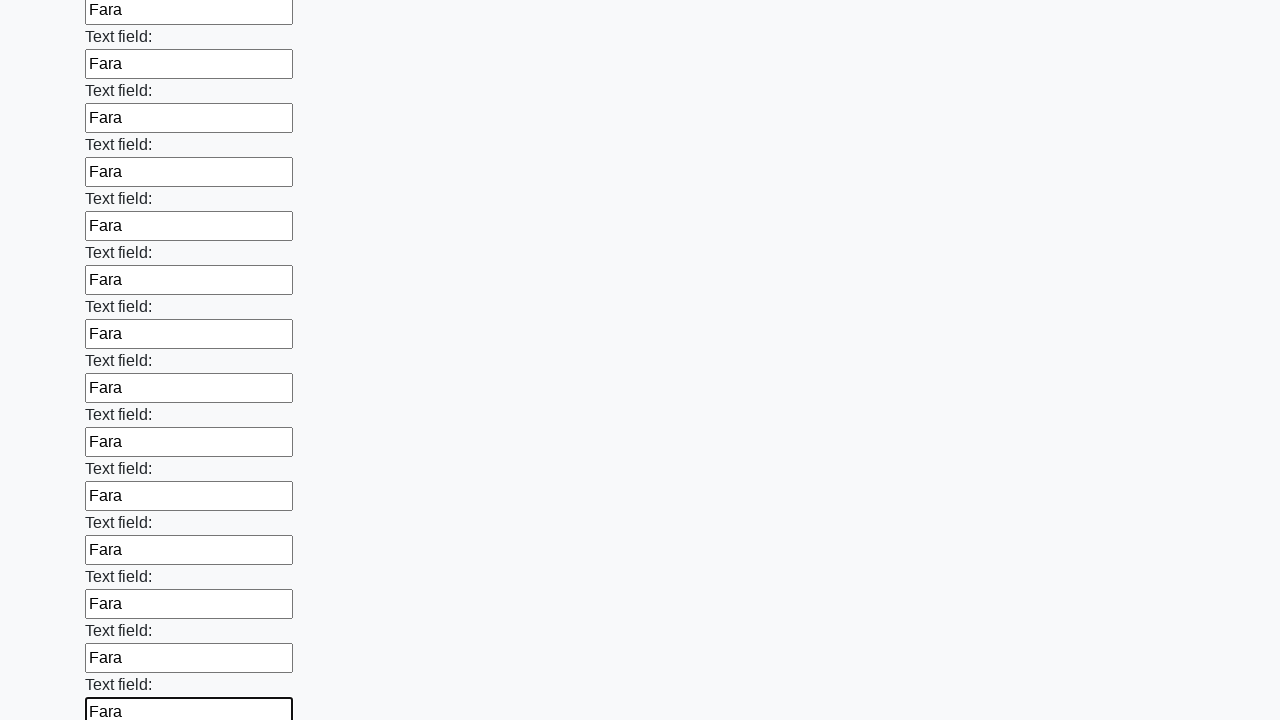

Filled an input field with 'Fara' on input >> nth=62
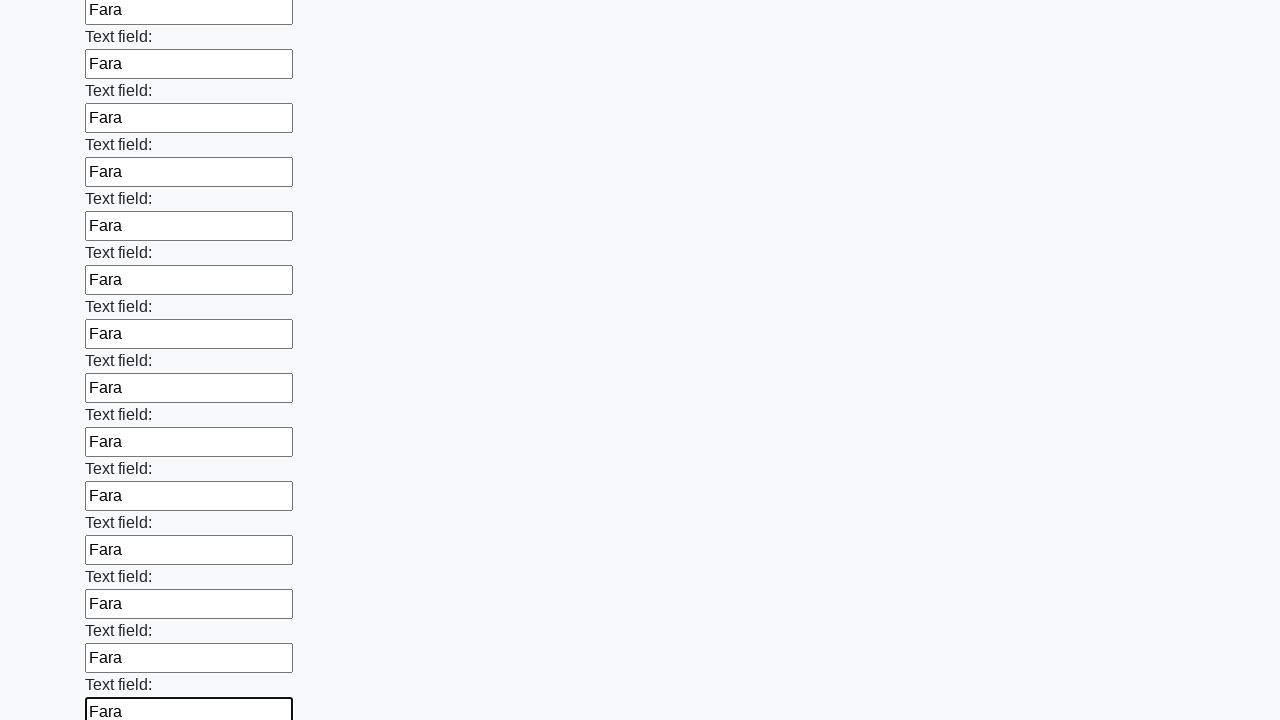

Filled an input field with 'Fara' on input >> nth=63
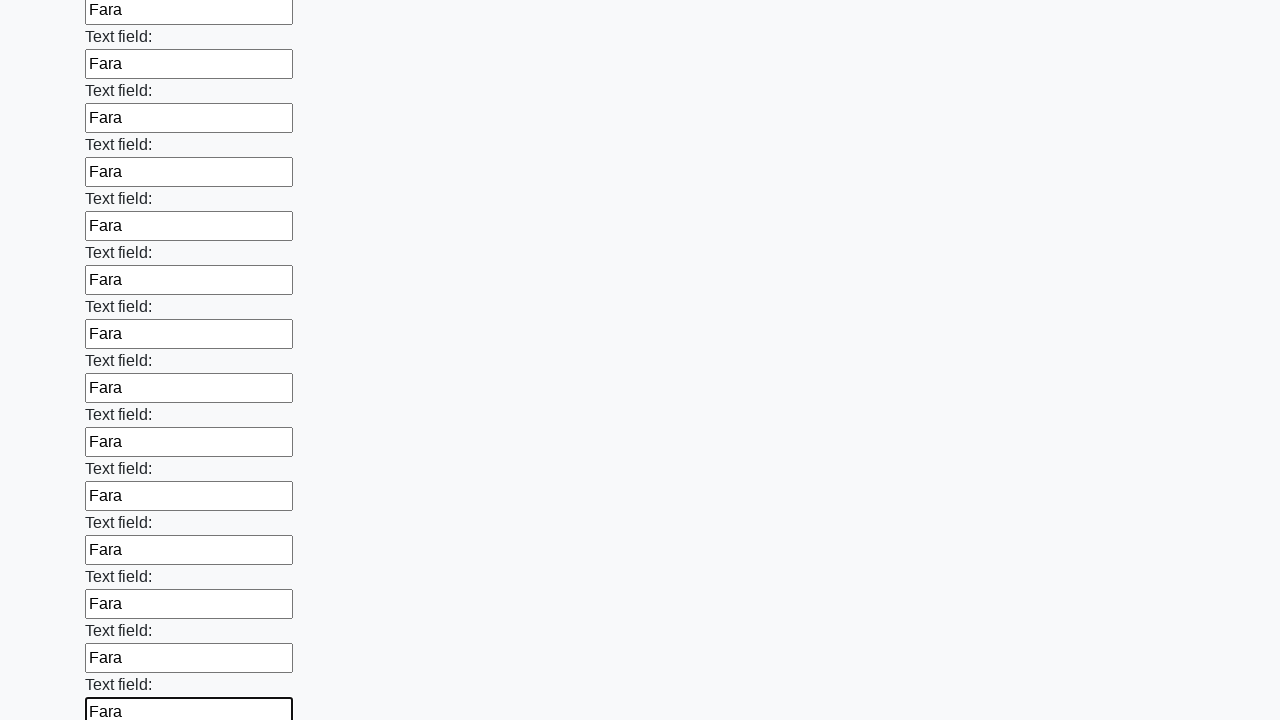

Filled an input field with 'Fara' on input >> nth=64
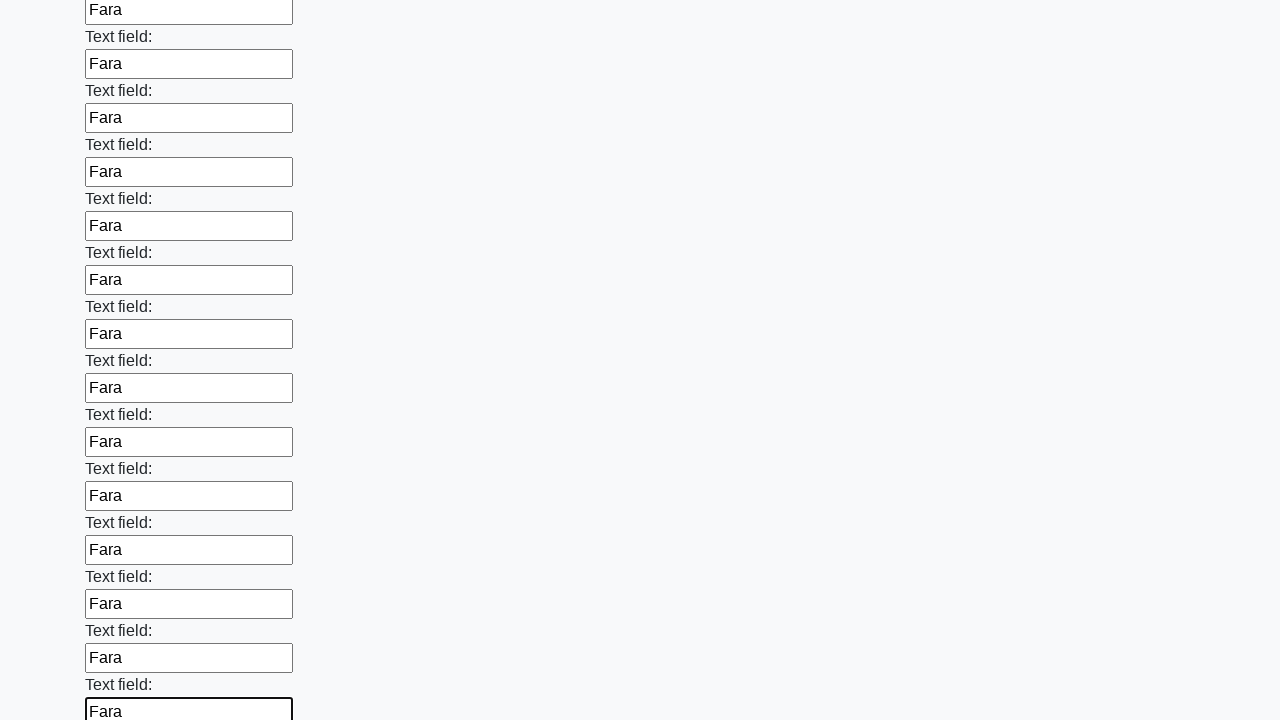

Filled an input field with 'Fara' on input >> nth=65
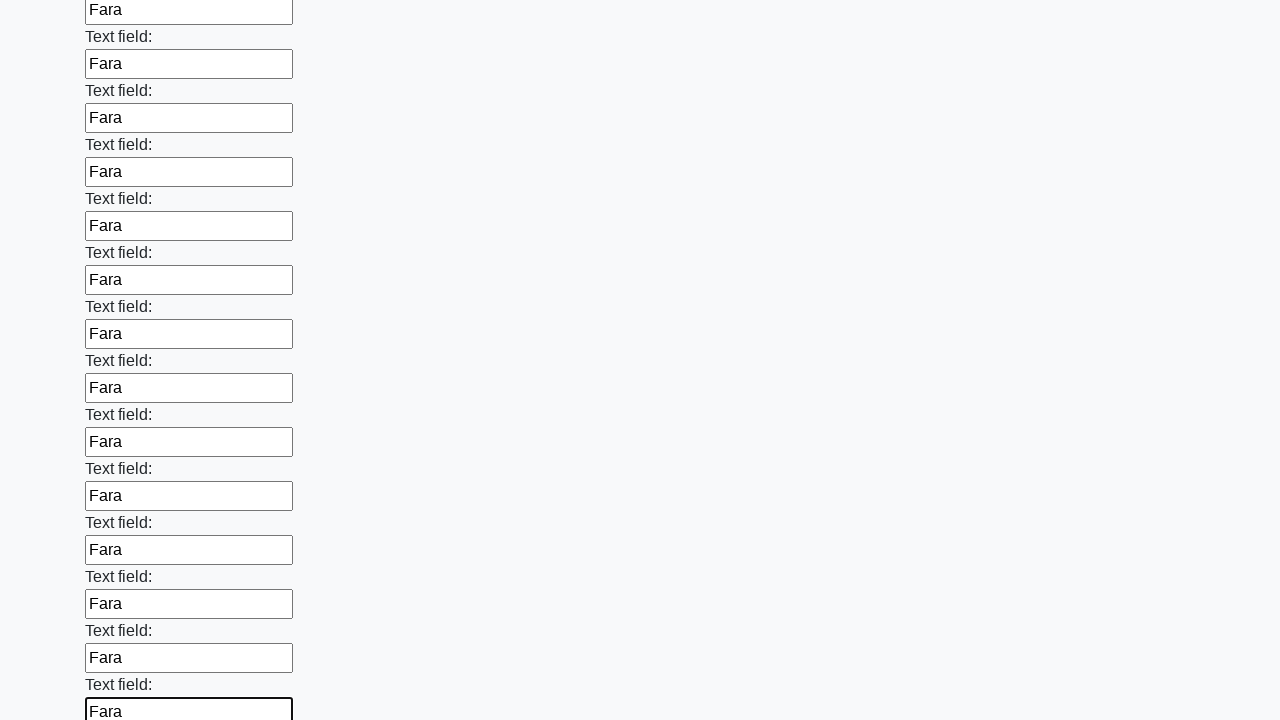

Filled an input field with 'Fara' on input >> nth=66
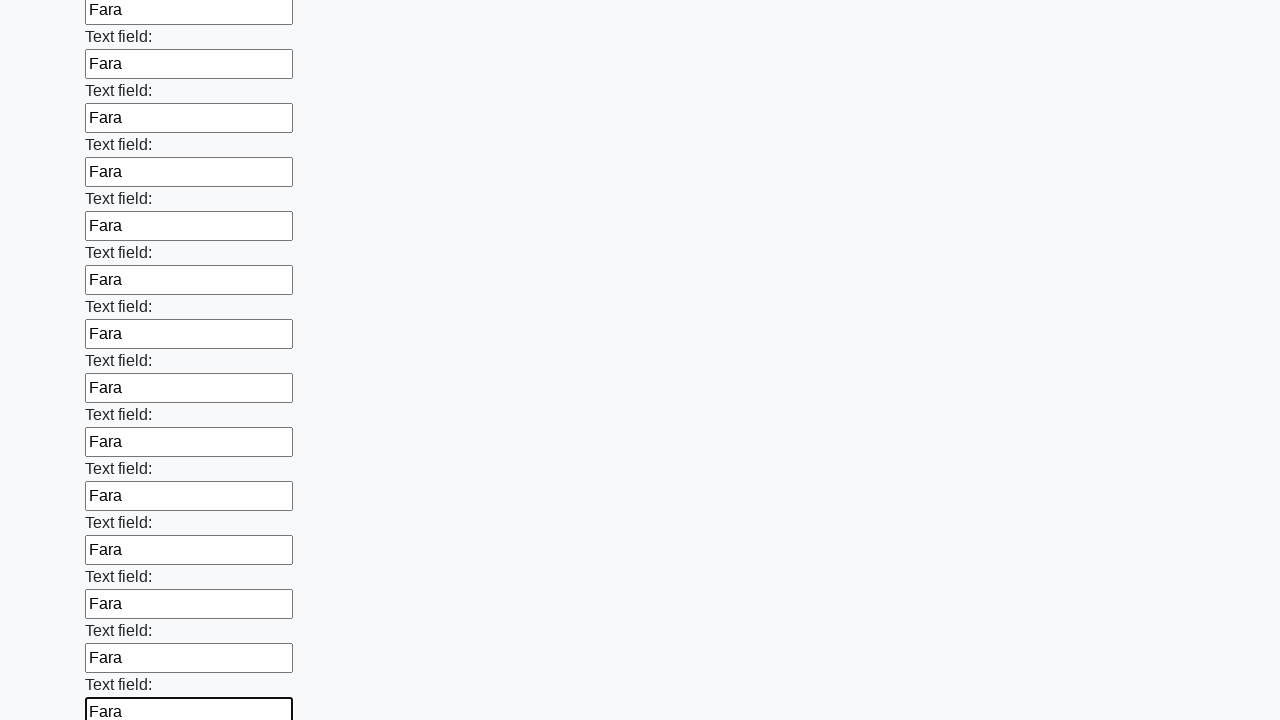

Filled an input field with 'Fara' on input >> nth=67
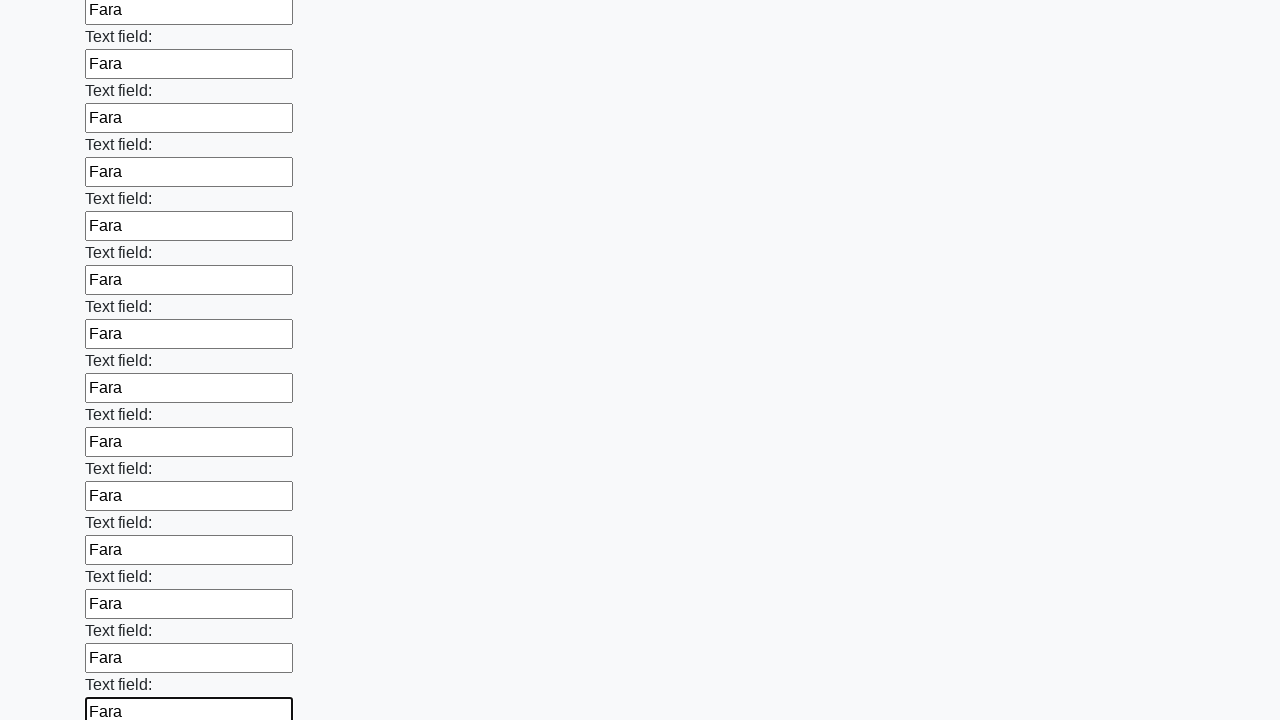

Filled an input field with 'Fara' on input >> nth=68
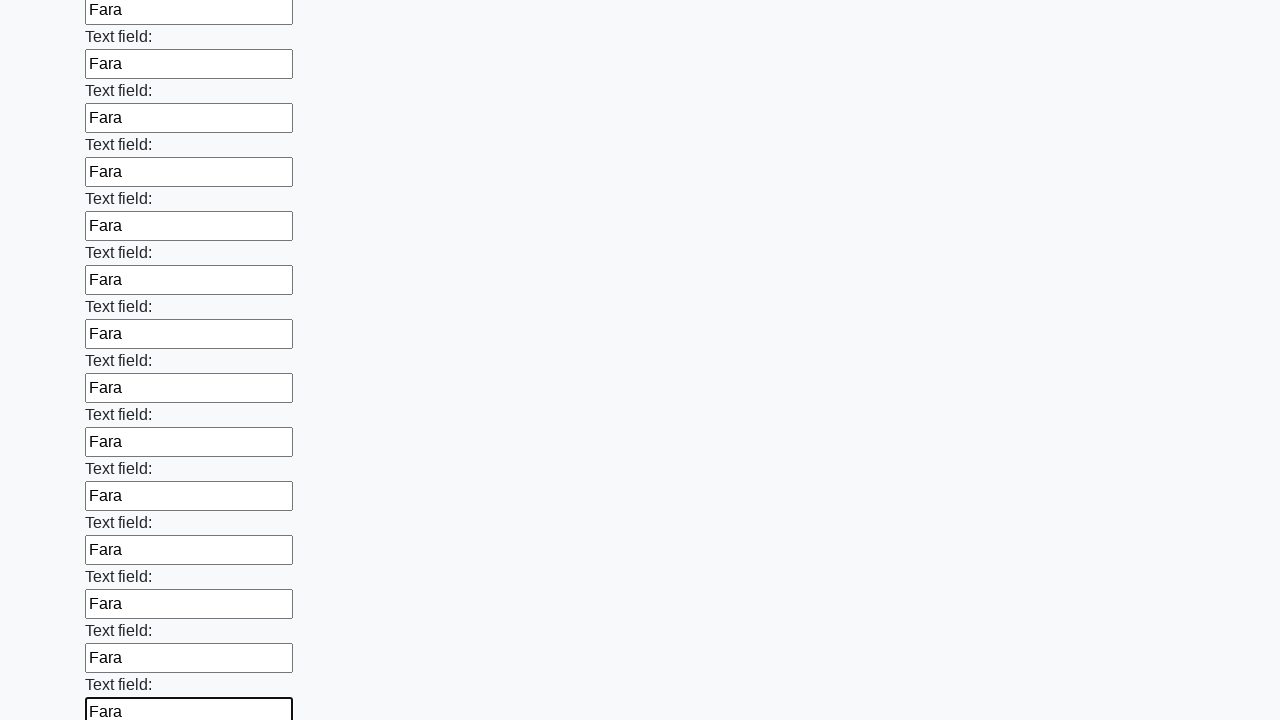

Filled an input field with 'Fara' on input >> nth=69
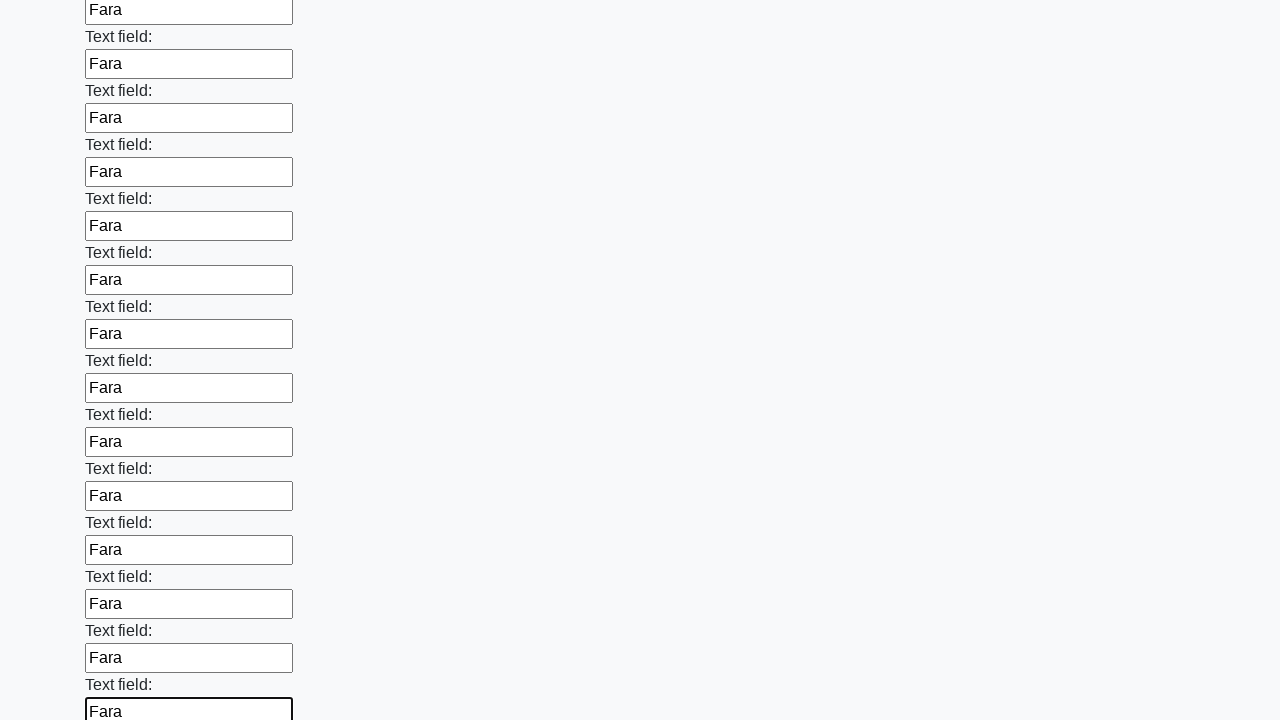

Filled an input field with 'Fara' on input >> nth=70
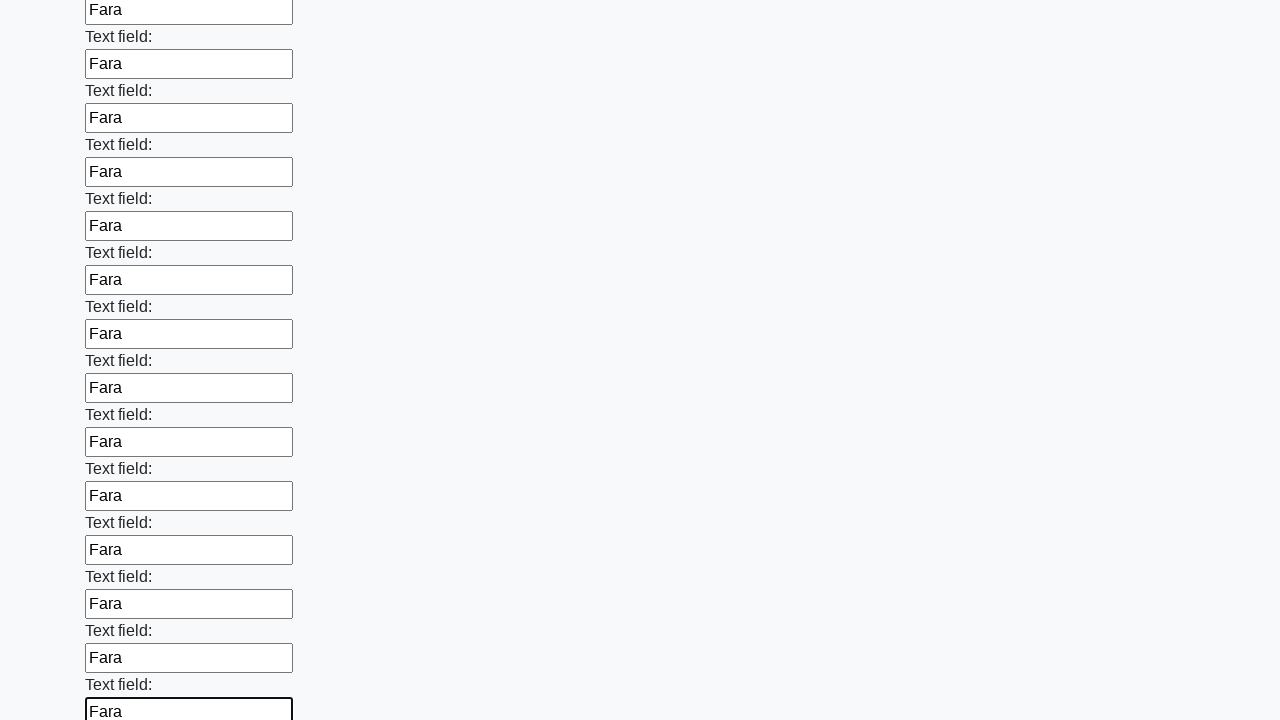

Filled an input field with 'Fara' on input >> nth=71
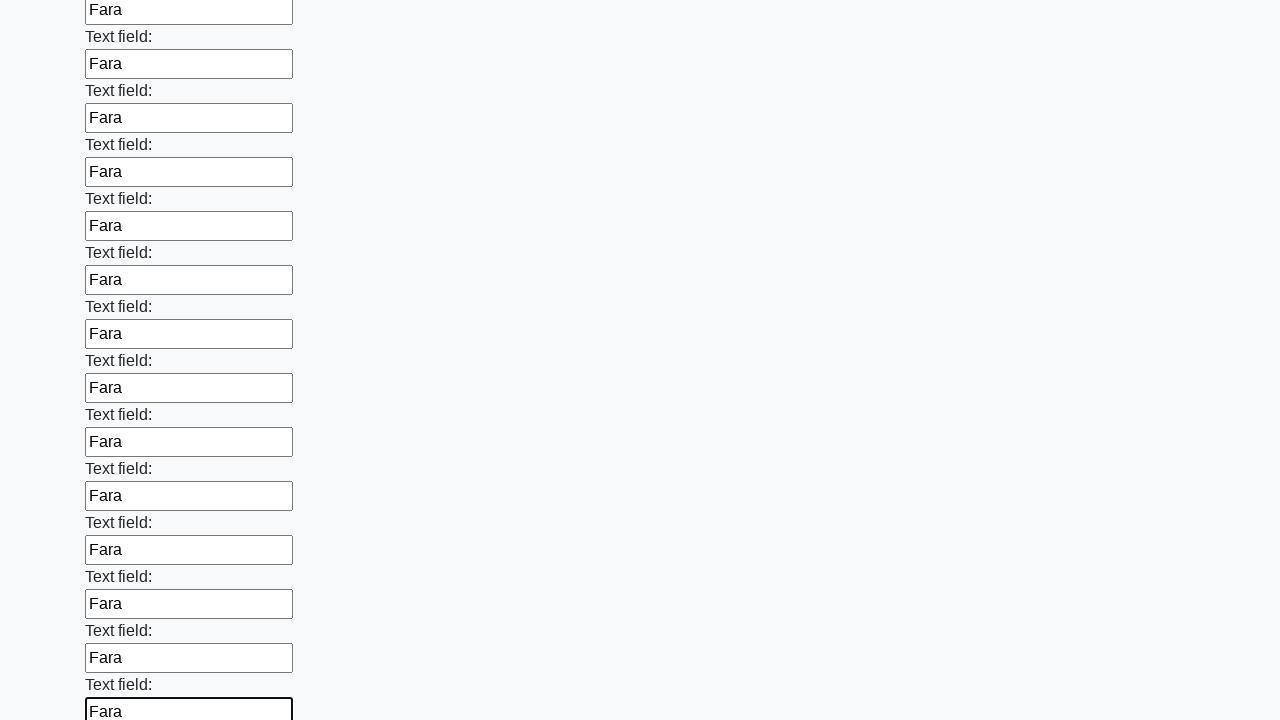

Filled an input field with 'Fara' on input >> nth=72
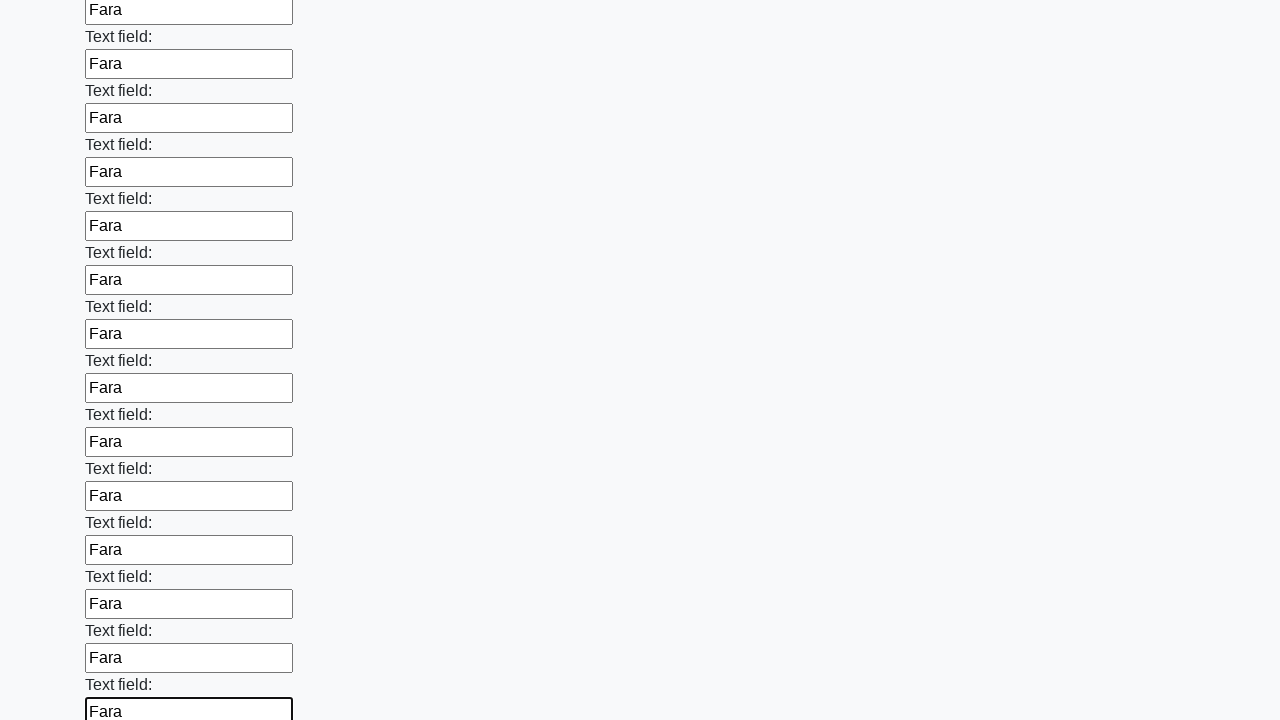

Filled an input field with 'Fara' on input >> nth=73
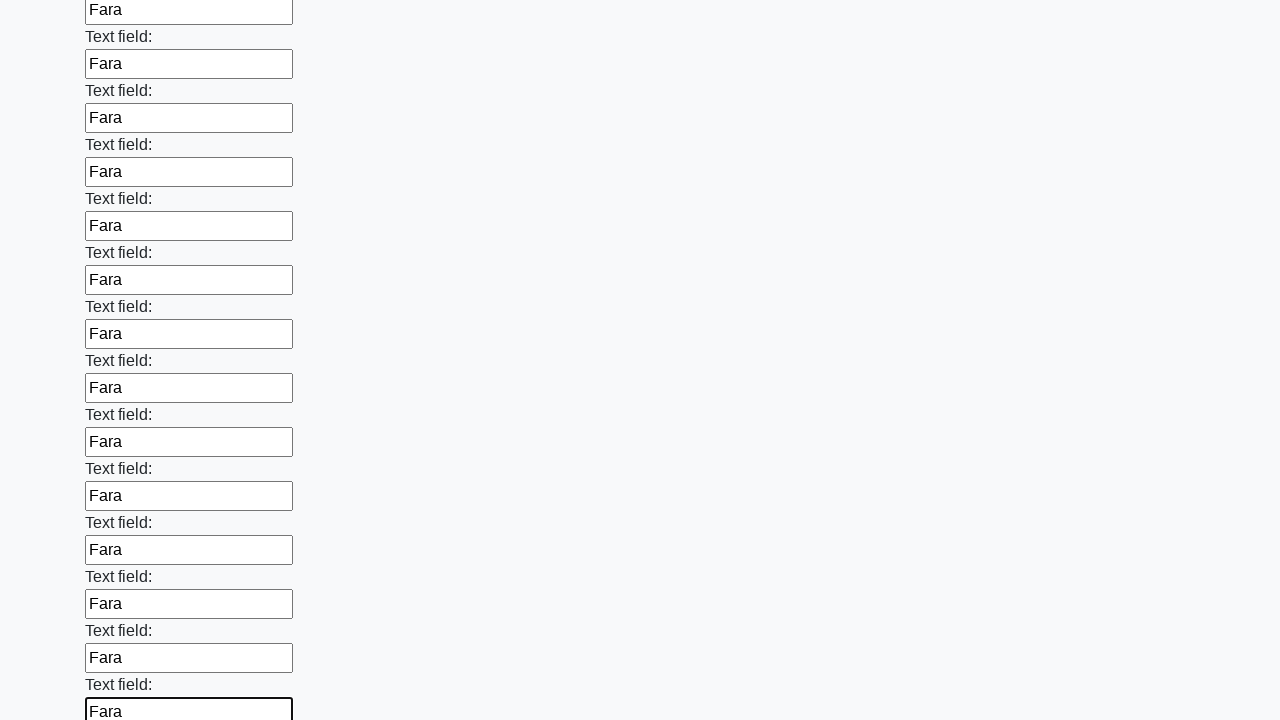

Filled an input field with 'Fara' on input >> nth=74
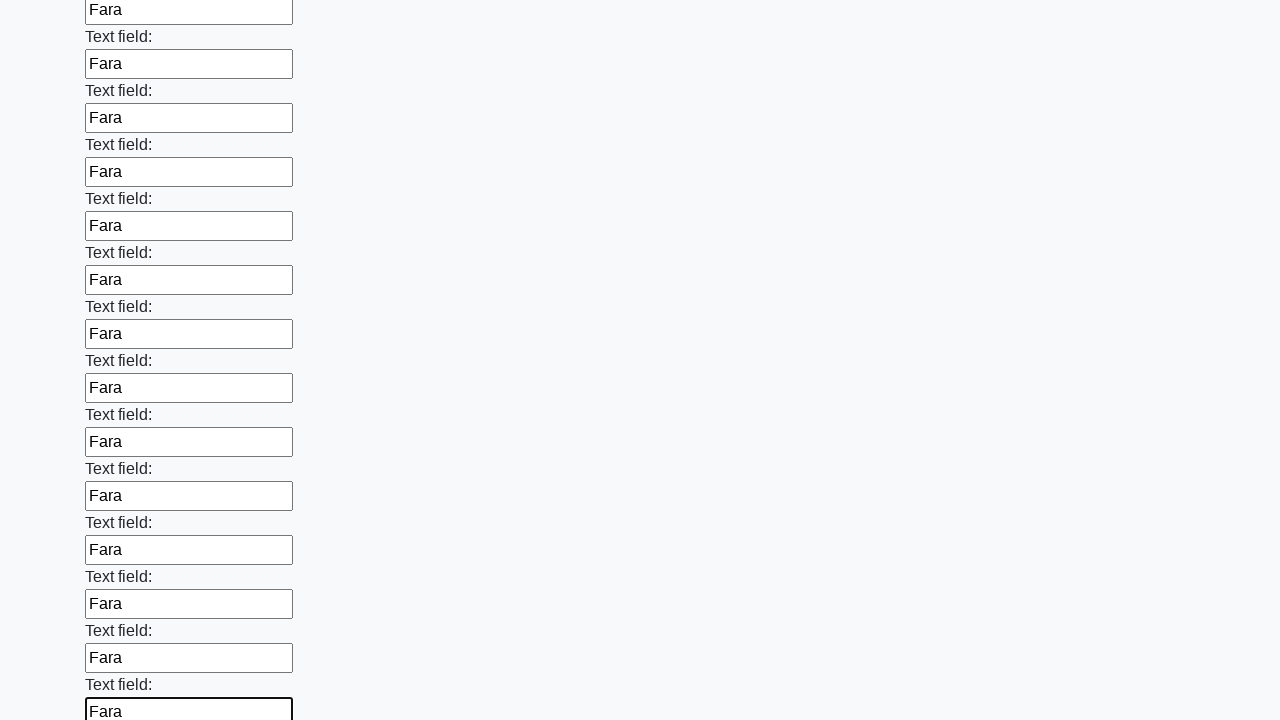

Filled an input field with 'Fara' on input >> nth=75
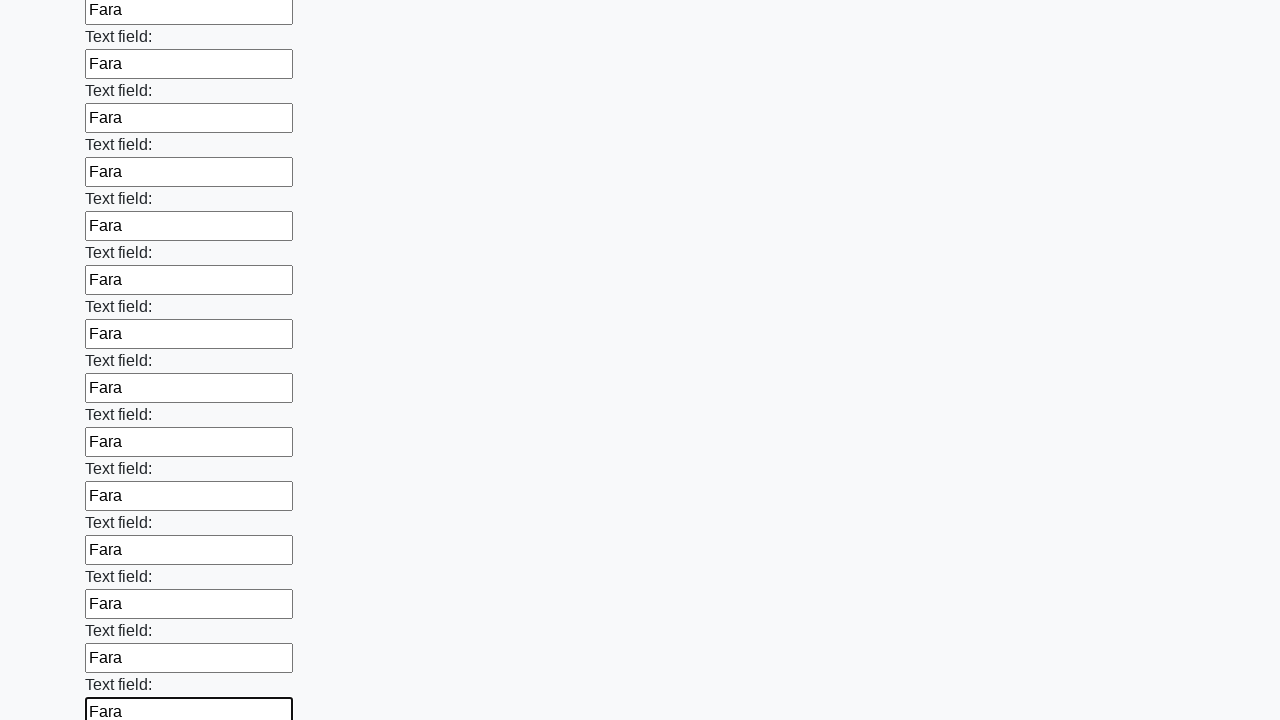

Filled an input field with 'Fara' on input >> nth=76
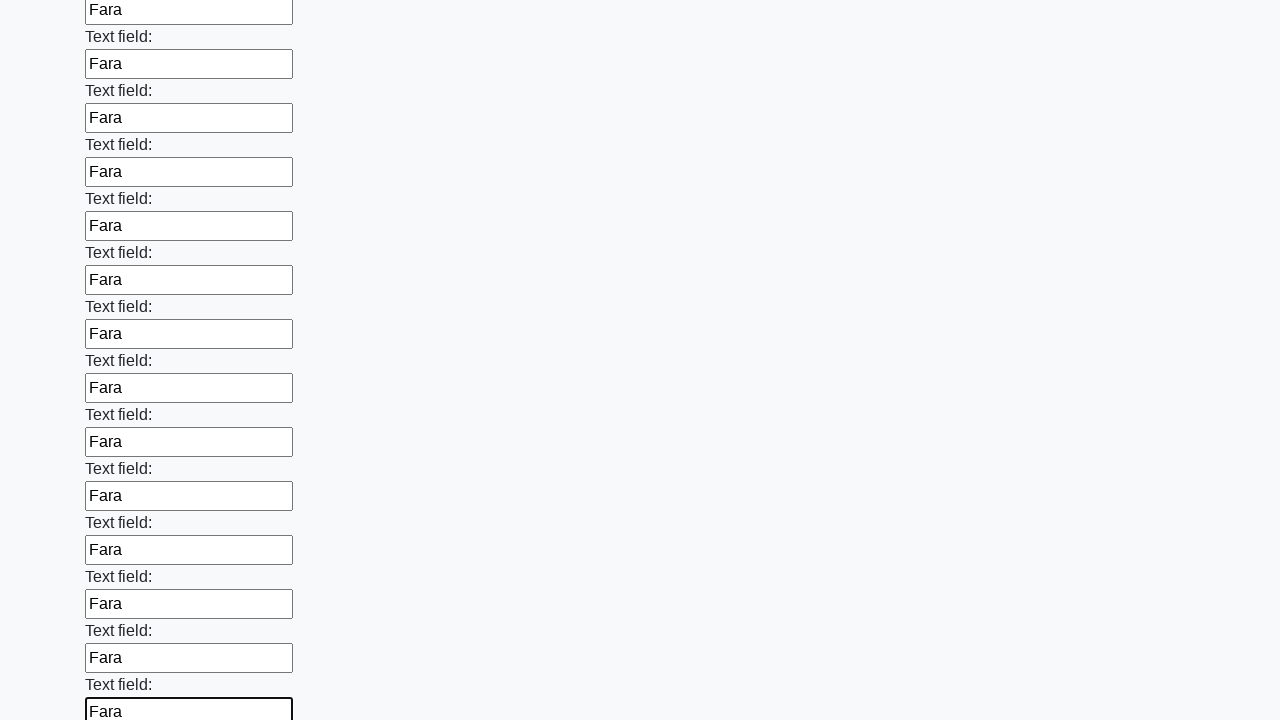

Filled an input field with 'Fara' on input >> nth=77
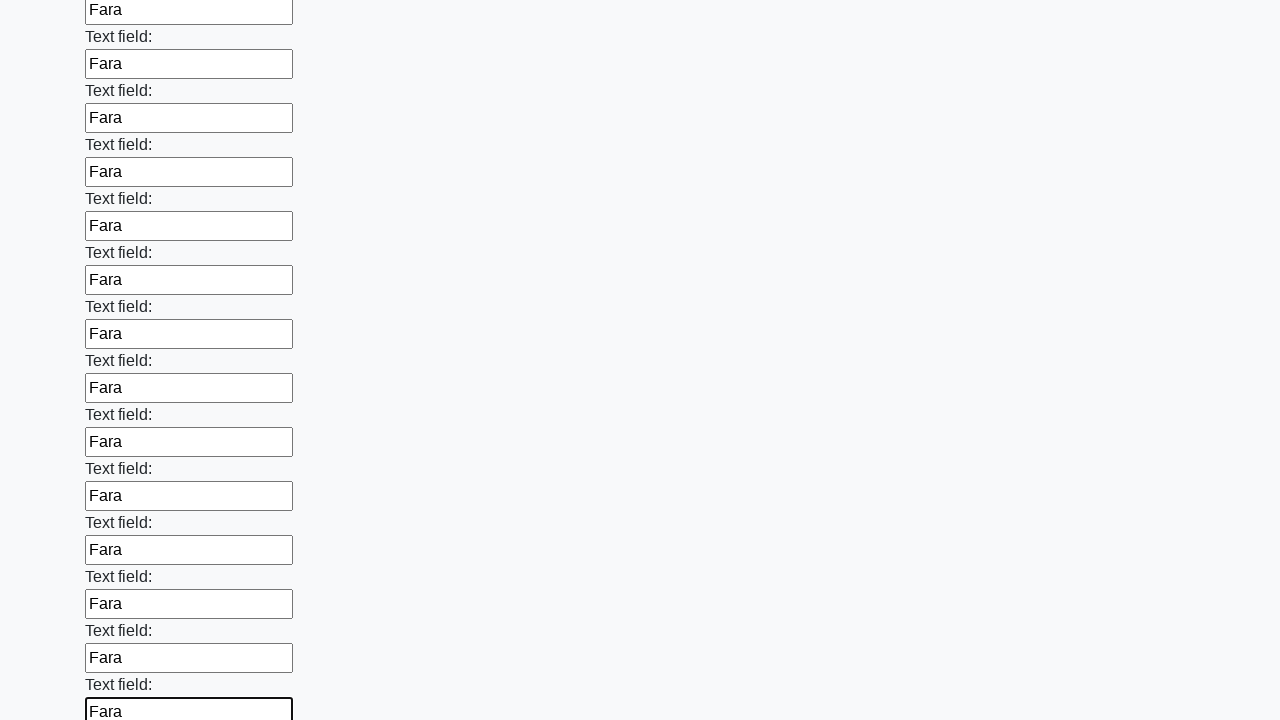

Filled an input field with 'Fara' on input >> nth=78
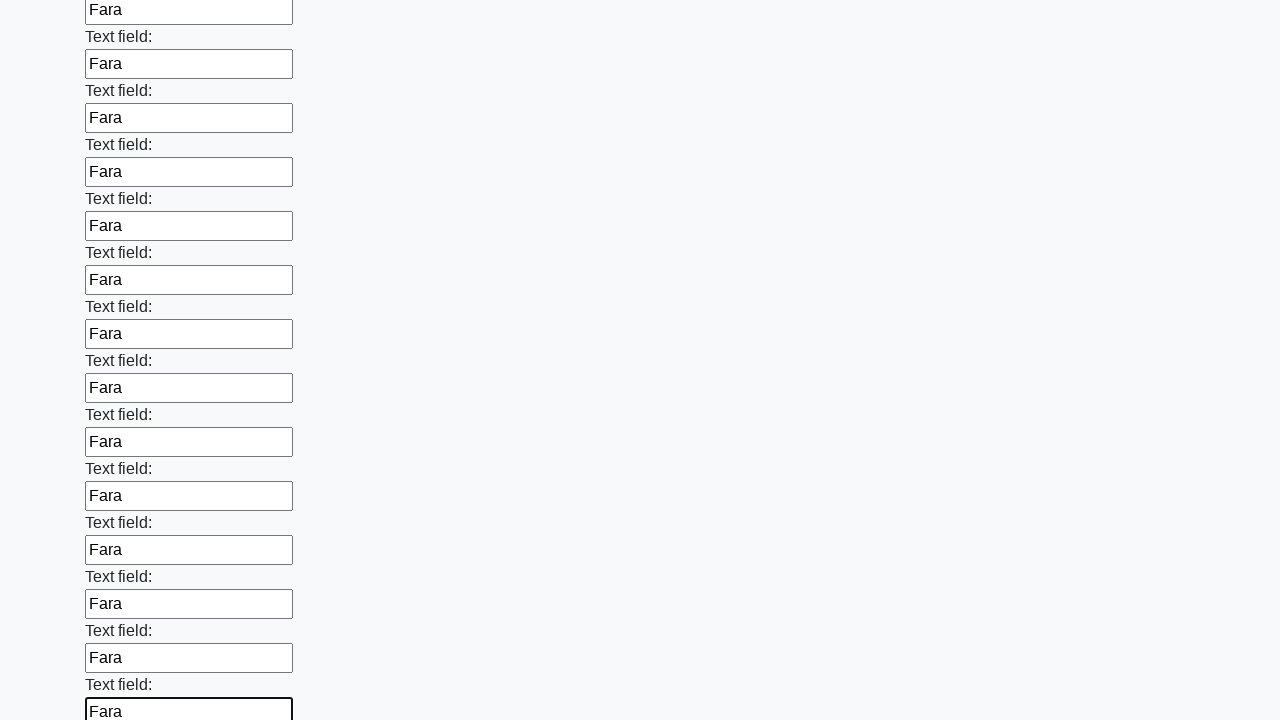

Filled an input field with 'Fara' on input >> nth=79
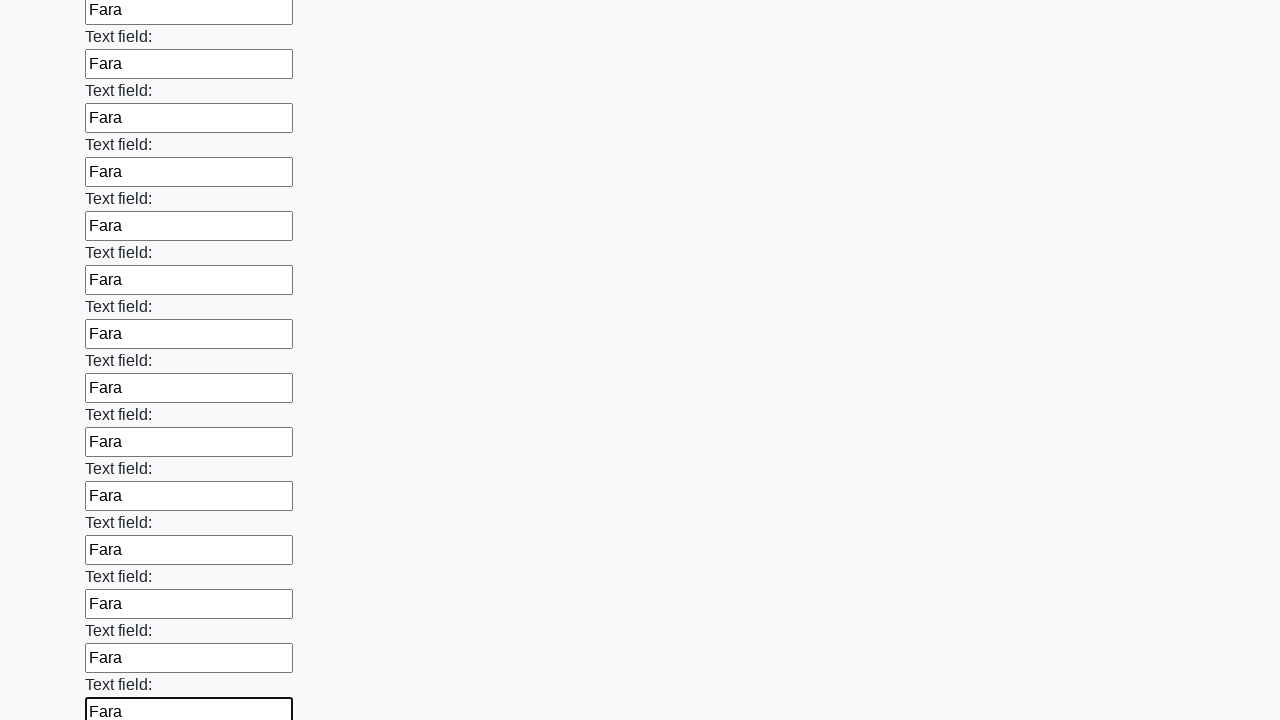

Filled an input field with 'Fara' on input >> nth=80
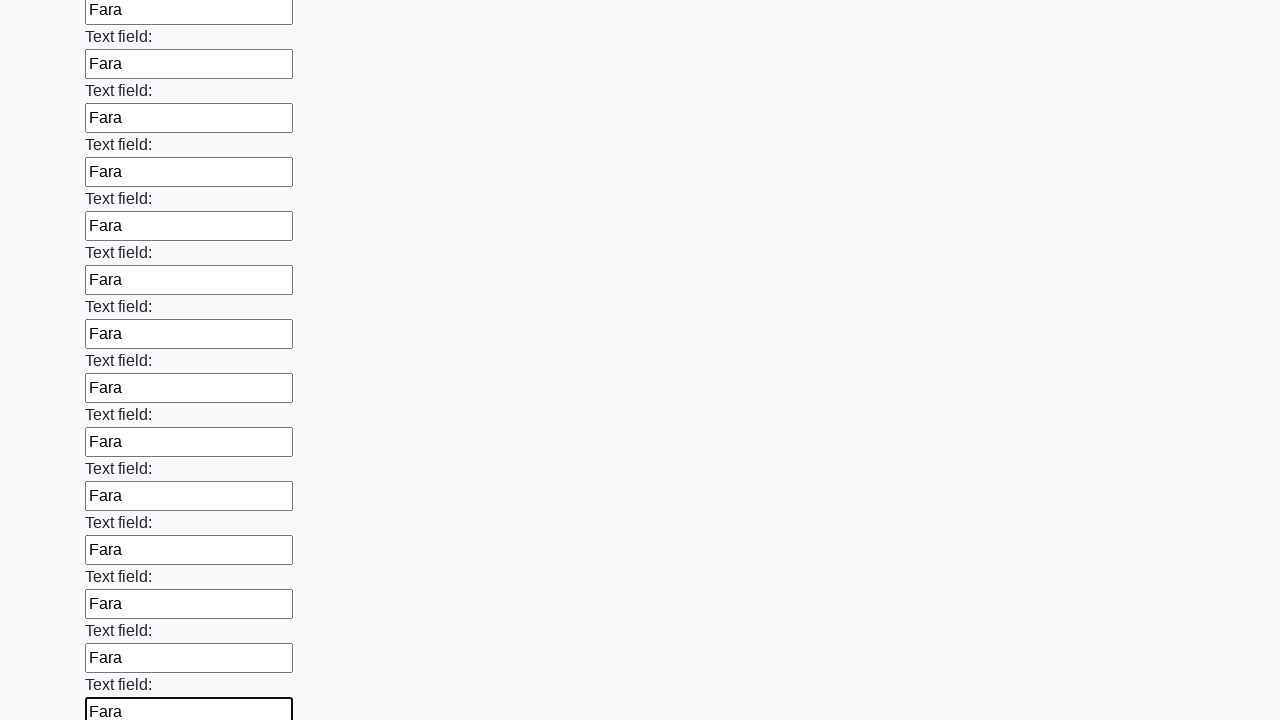

Filled an input field with 'Fara' on input >> nth=81
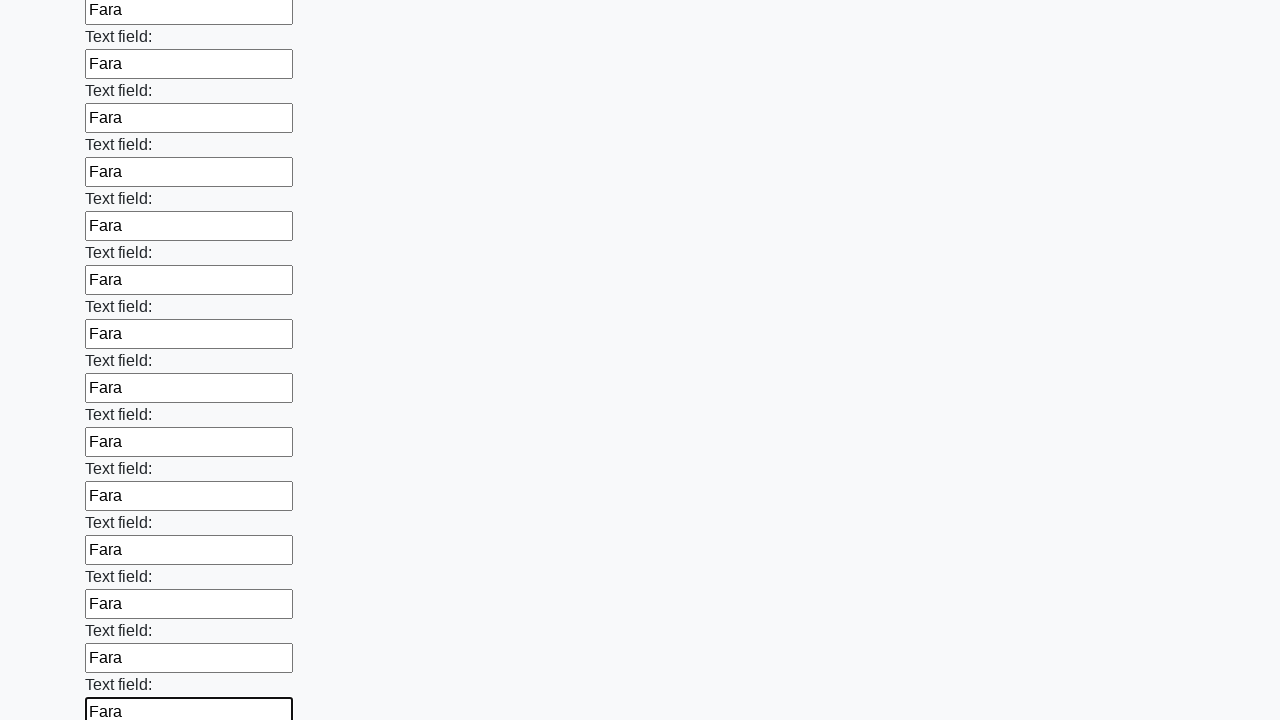

Filled an input field with 'Fara' on input >> nth=82
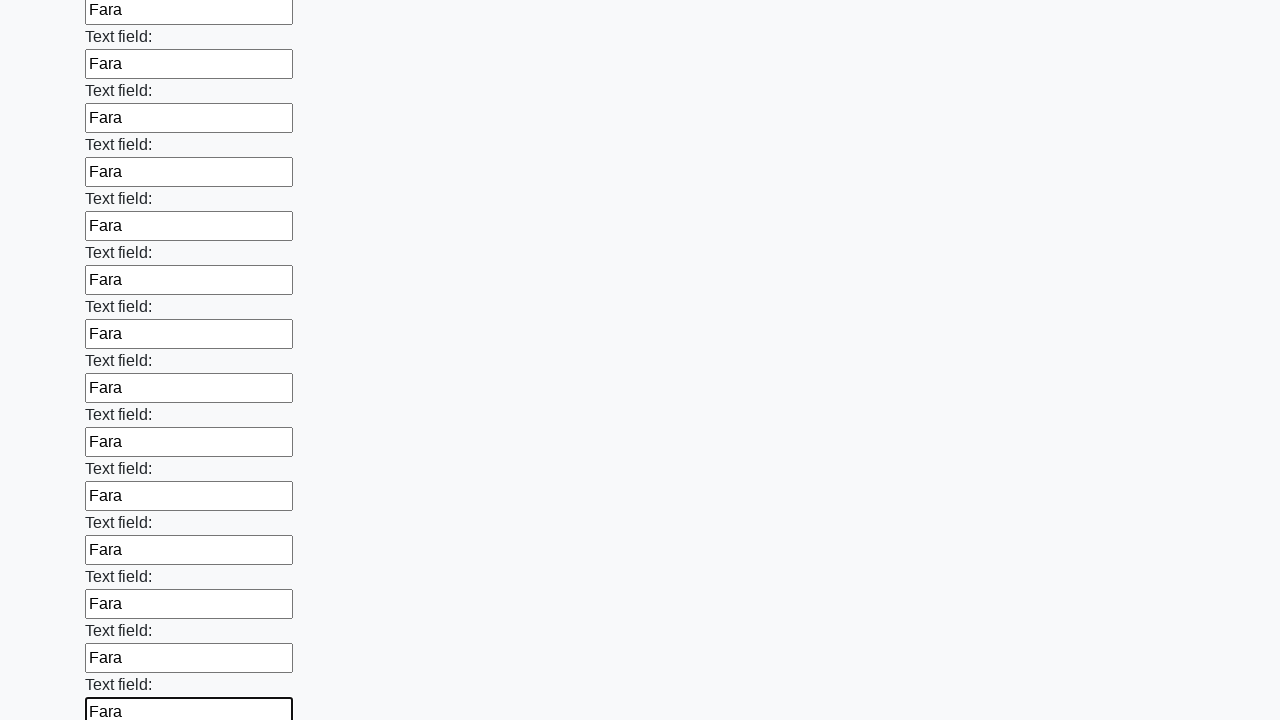

Filled an input field with 'Fara' on input >> nth=83
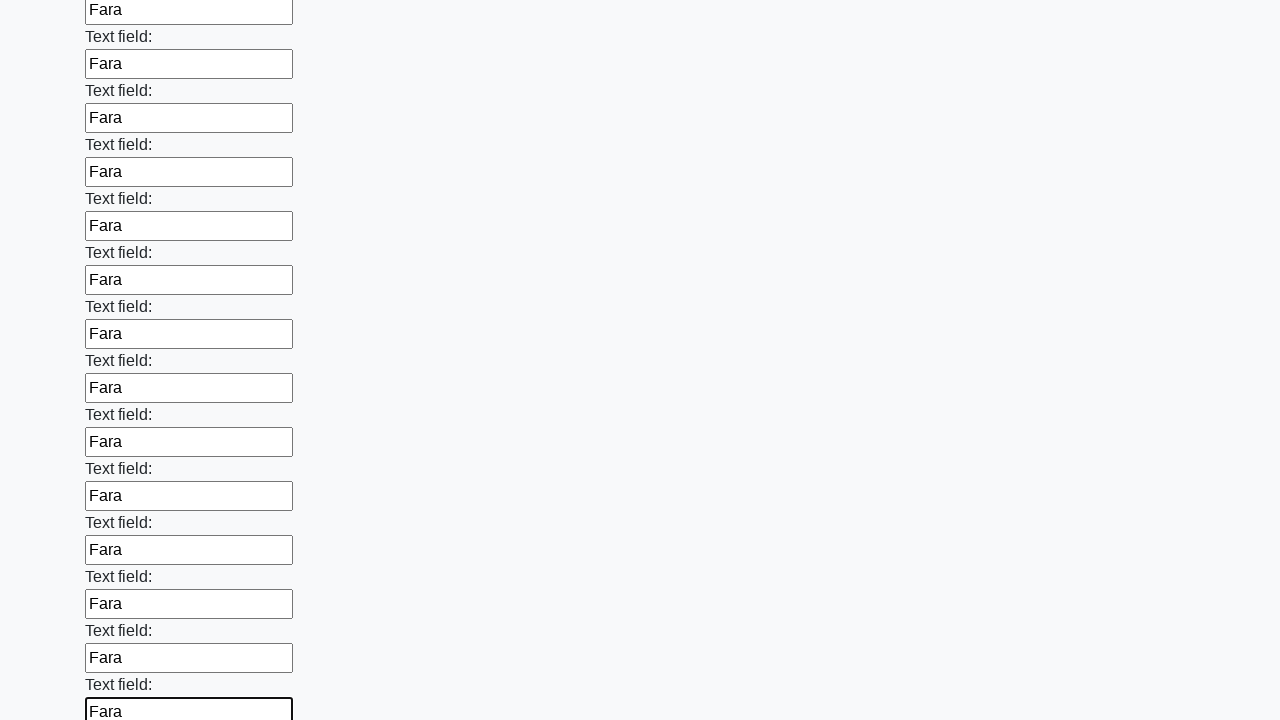

Filled an input field with 'Fara' on input >> nth=84
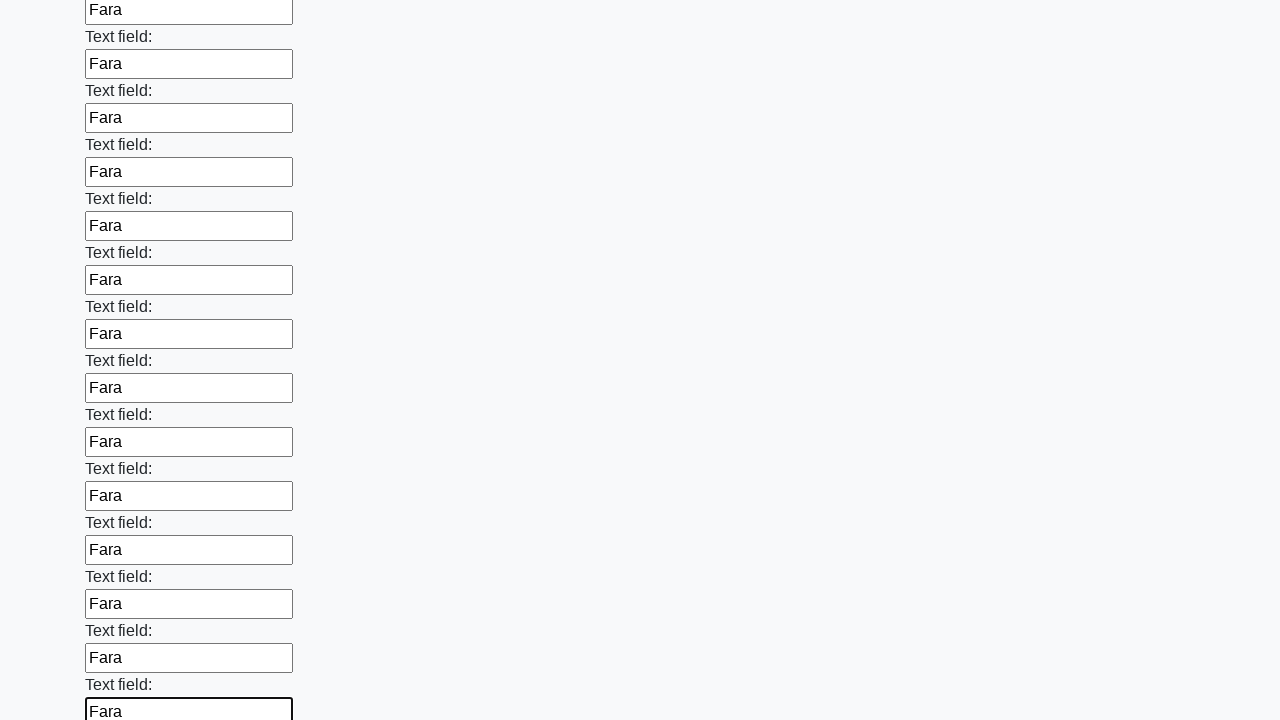

Filled an input field with 'Fara' on input >> nth=85
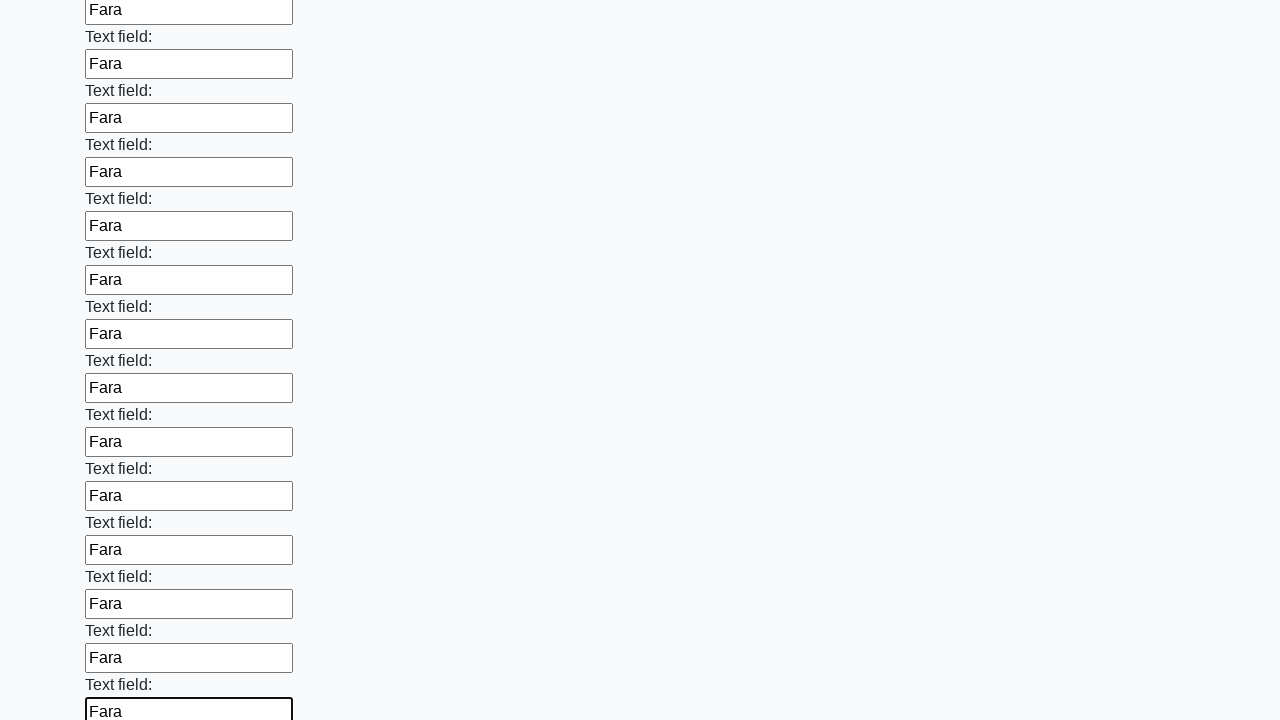

Filled an input field with 'Fara' on input >> nth=86
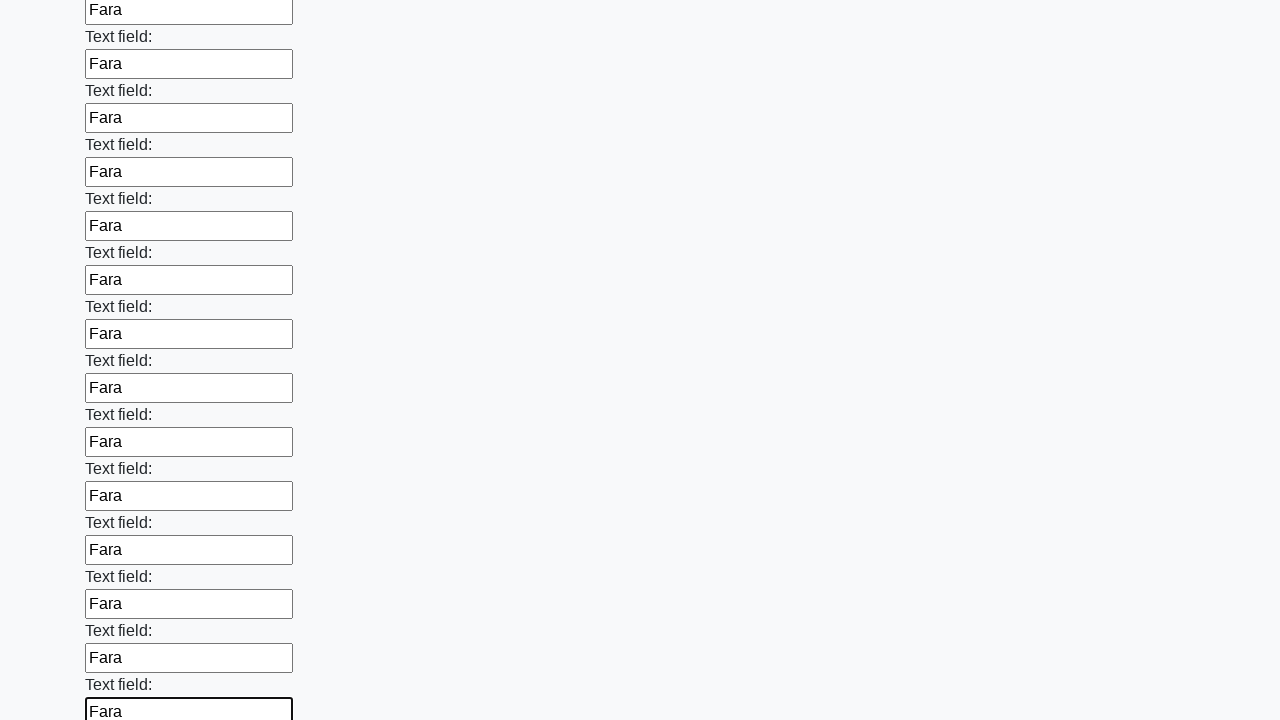

Filled an input field with 'Fara' on input >> nth=87
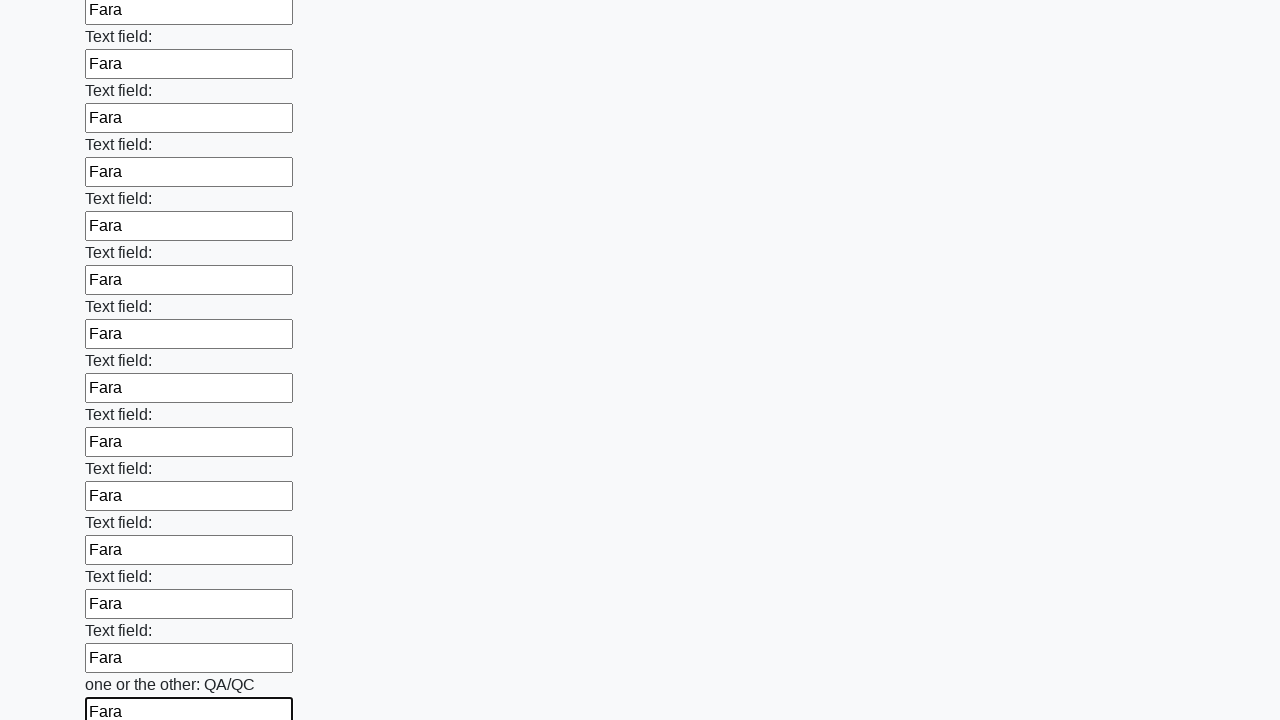

Filled an input field with 'Fara' on input >> nth=88
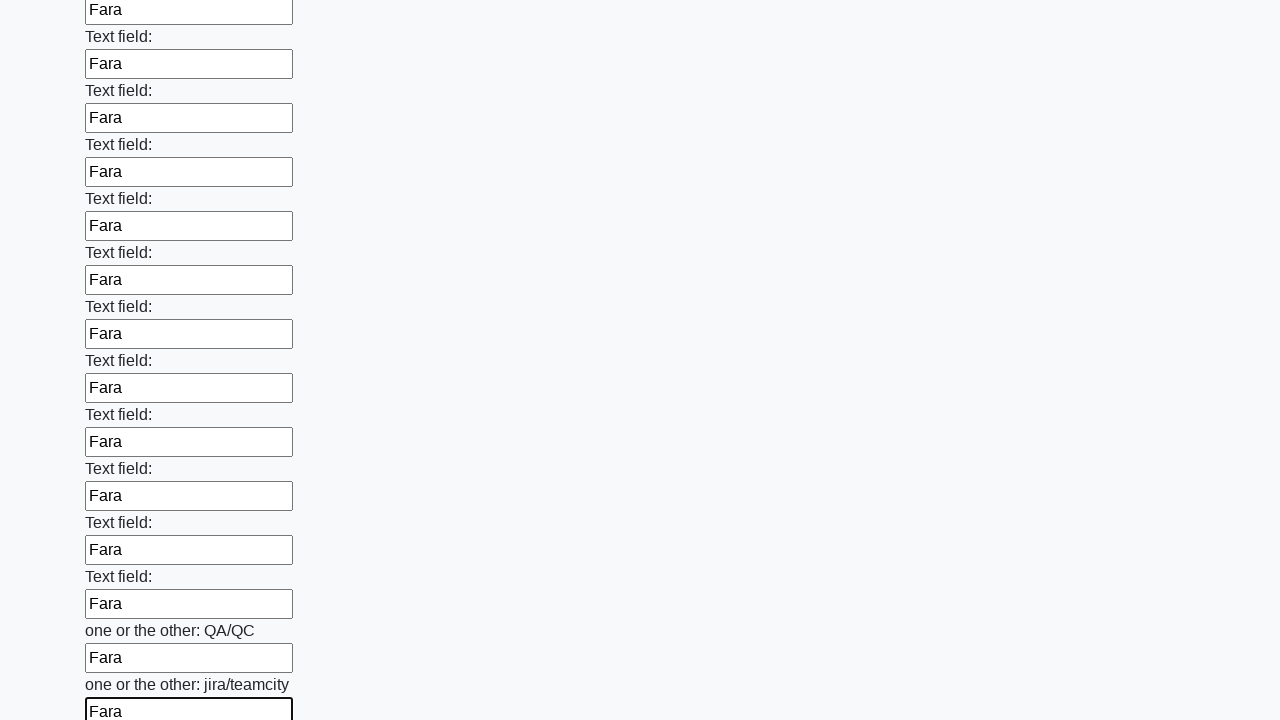

Filled an input field with 'Fara' on input >> nth=89
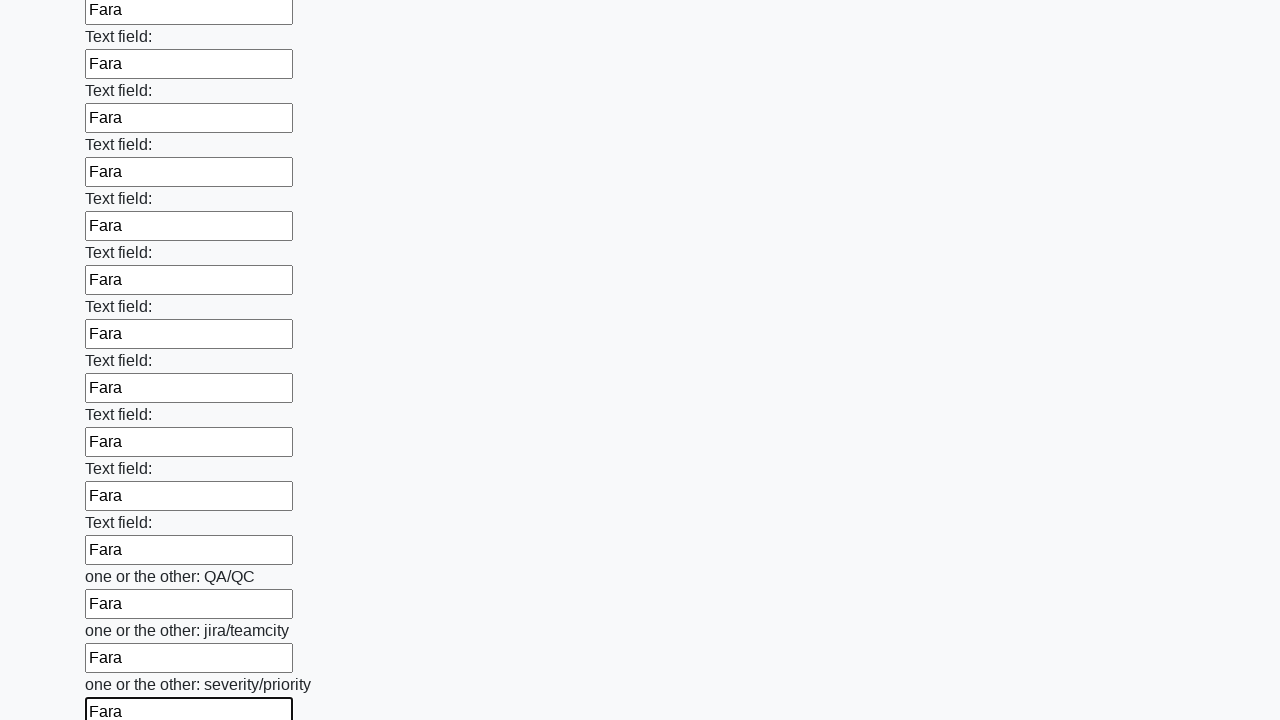

Filled an input field with 'Fara' on input >> nth=90
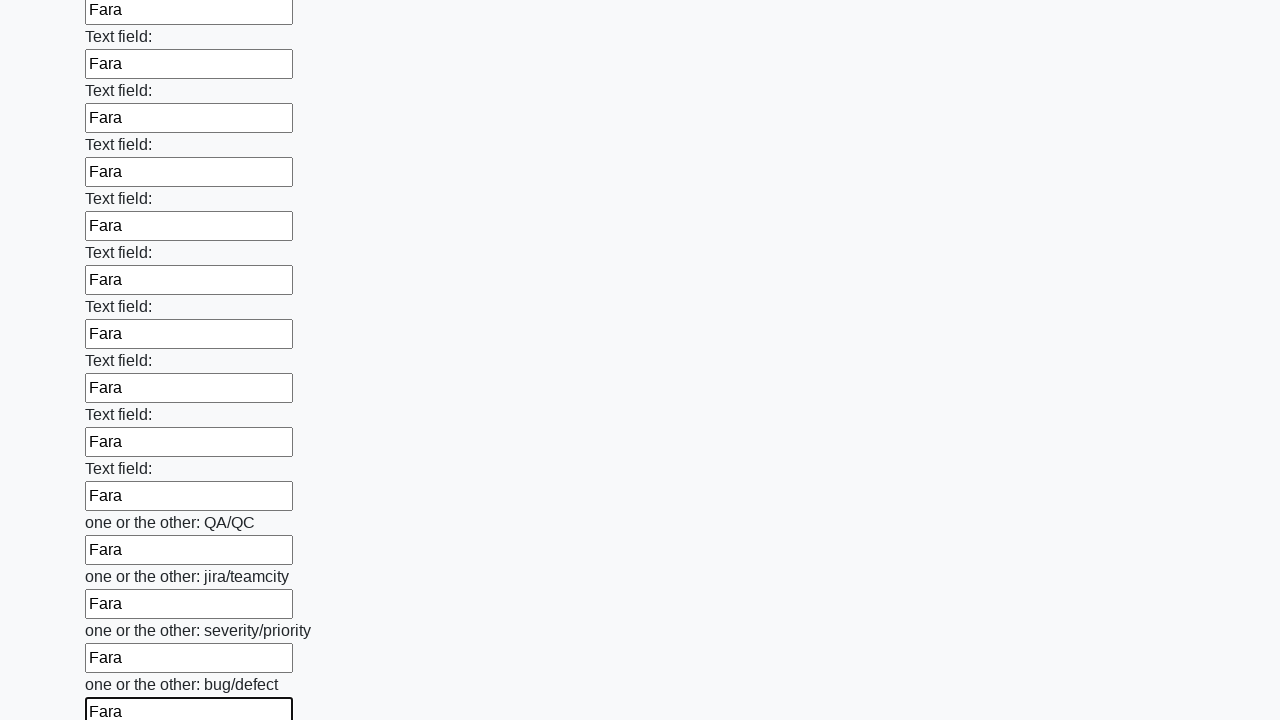

Filled an input field with 'Fara' on input >> nth=91
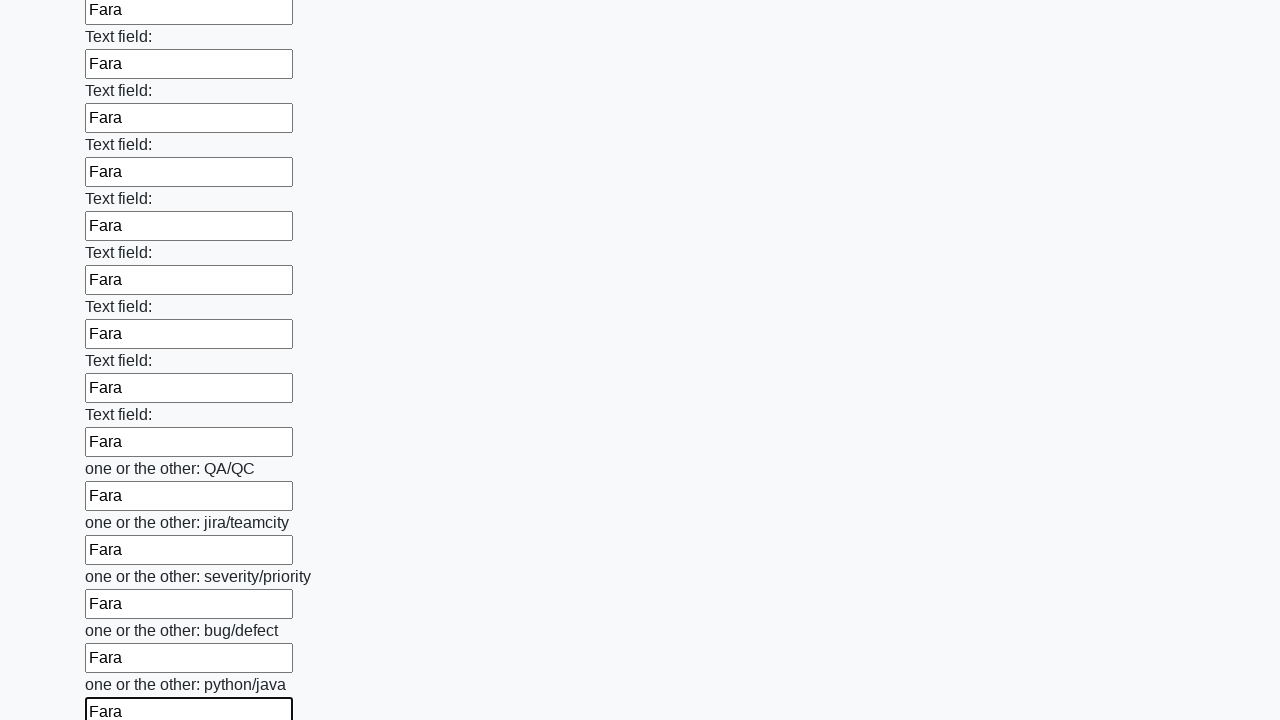

Filled an input field with 'Fara' on input >> nth=92
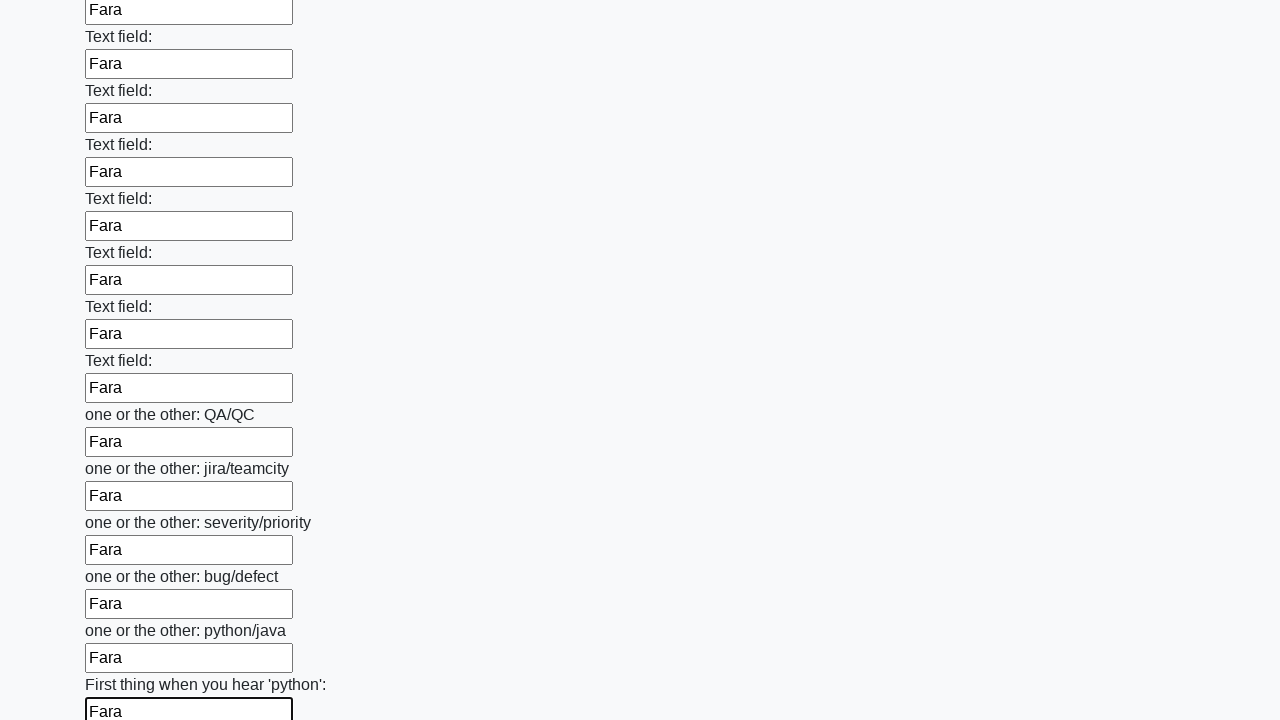

Filled an input field with 'Fara' on input >> nth=93
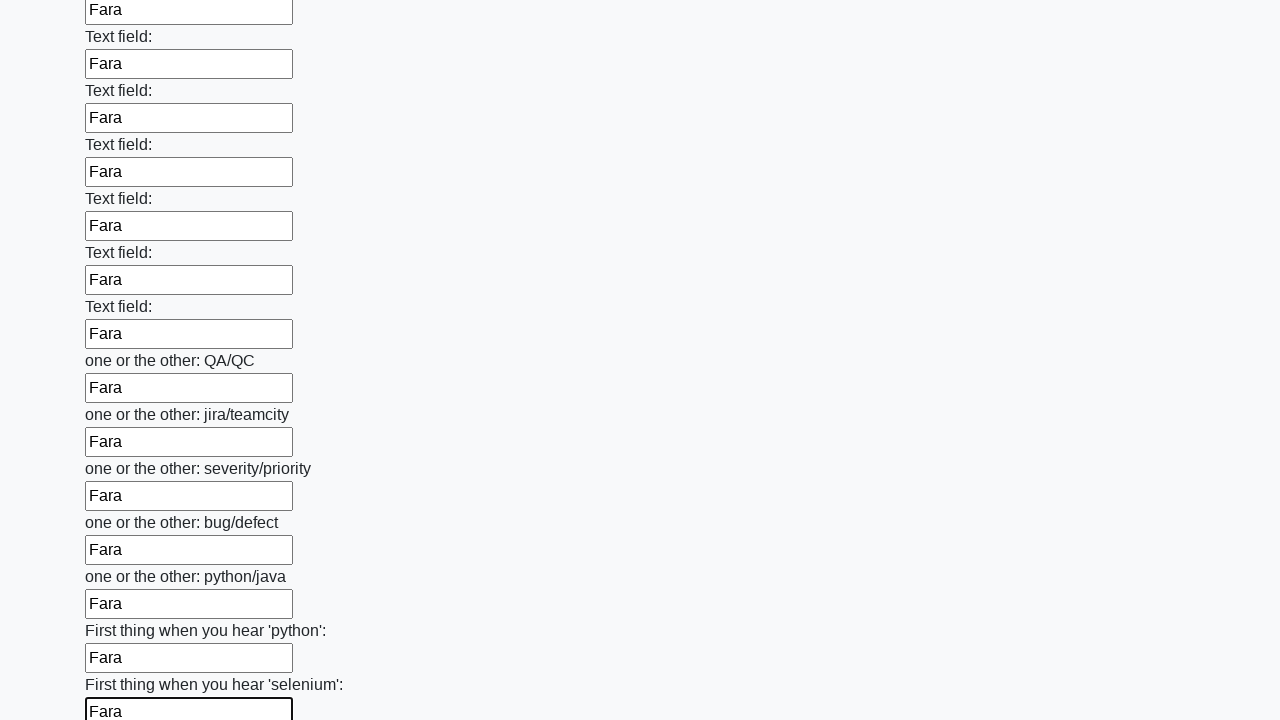

Filled an input field with 'Fara' on input >> nth=94
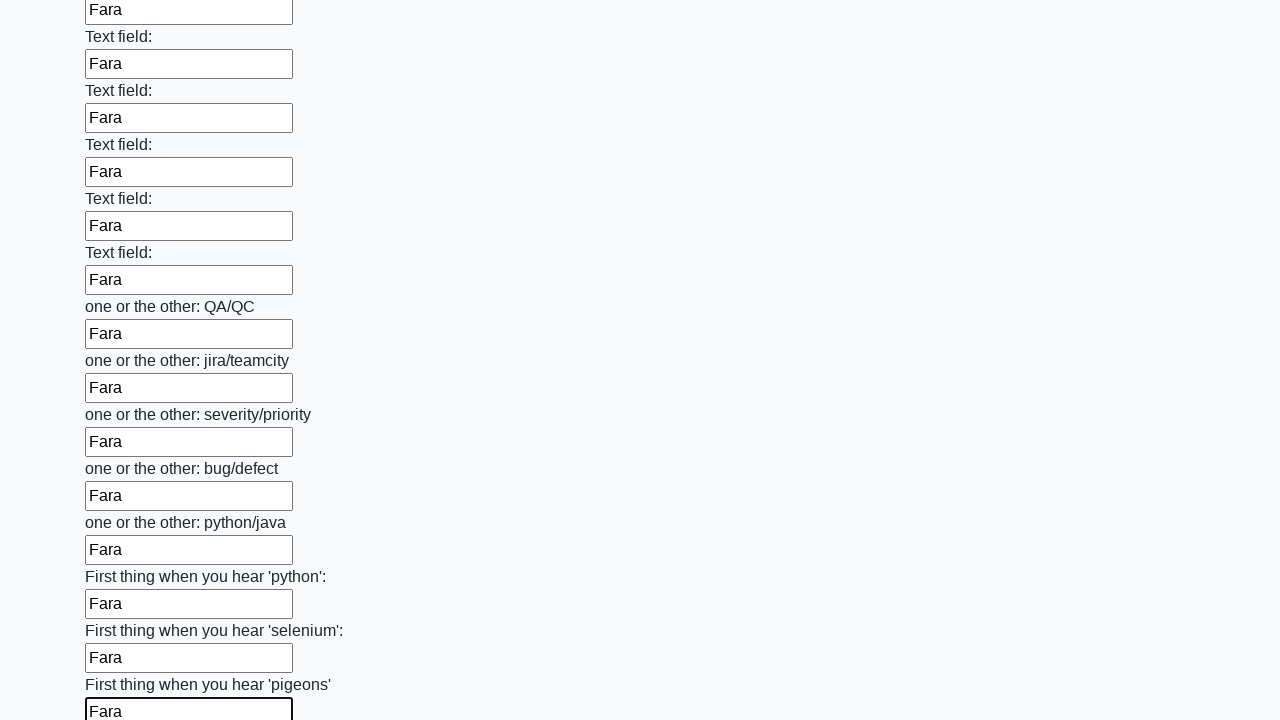

Filled an input field with 'Fara' on input >> nth=95
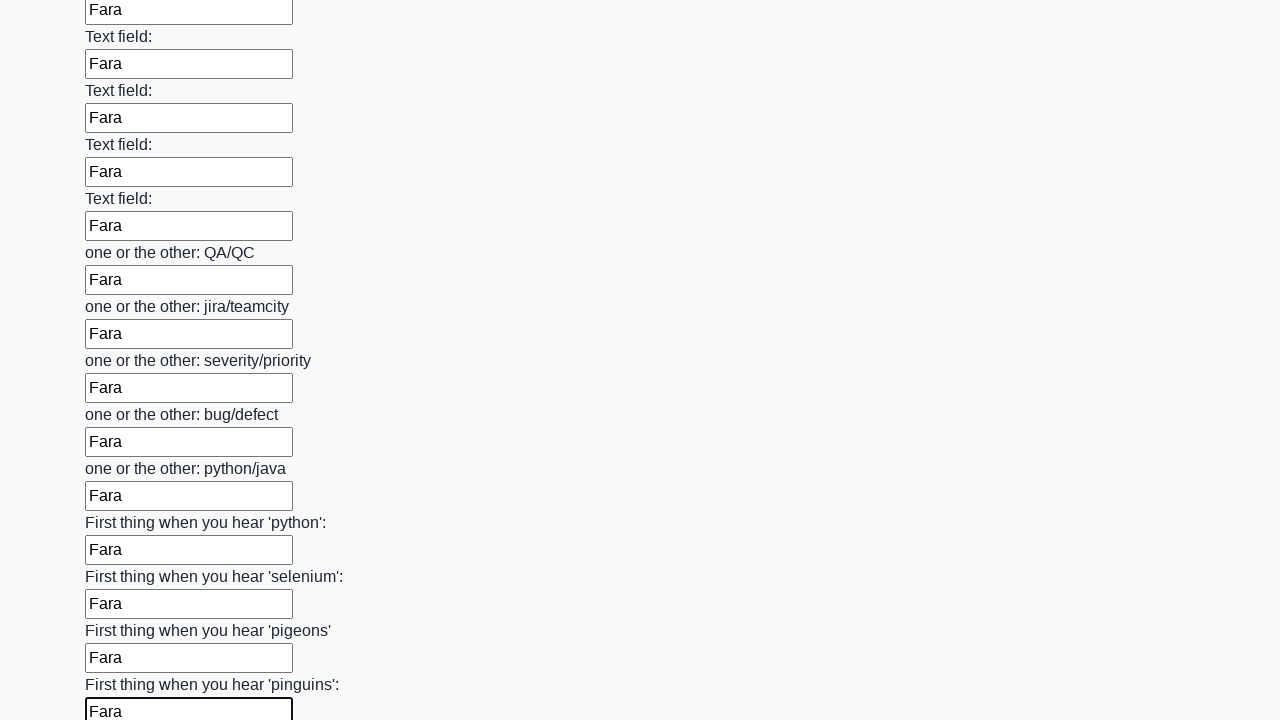

Filled an input field with 'Fara' on input >> nth=96
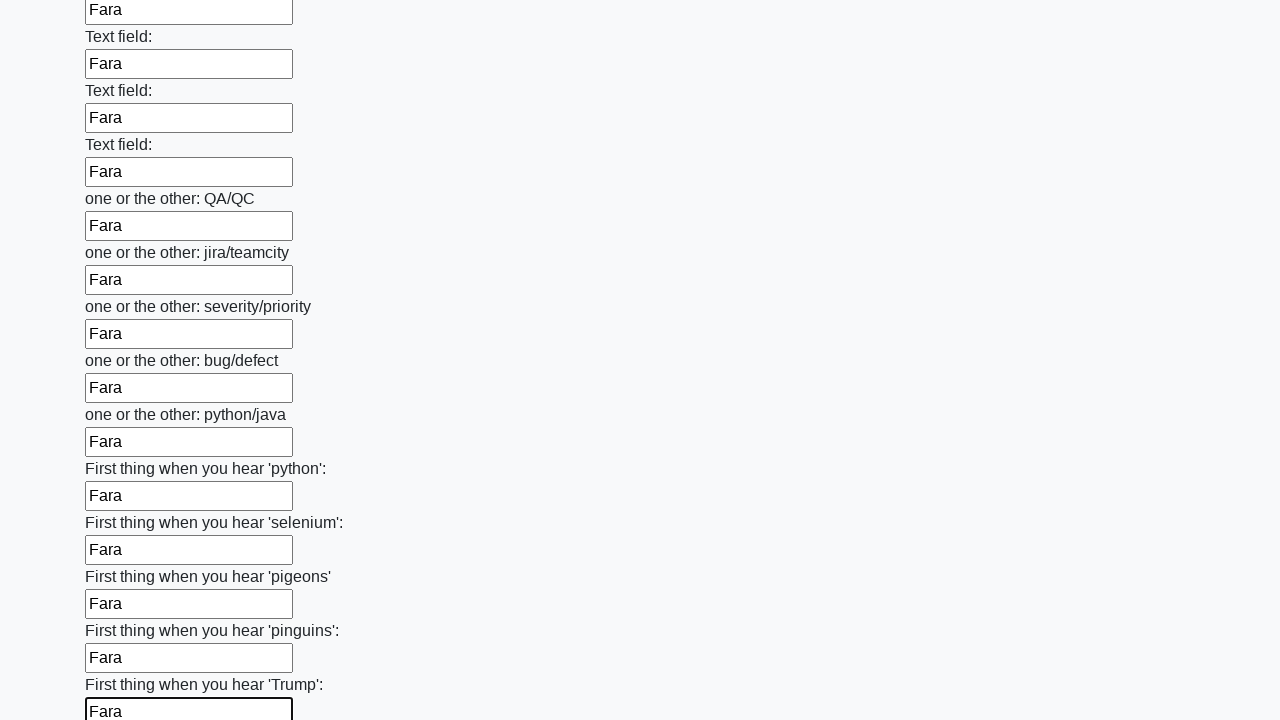

Filled an input field with 'Fara' on input >> nth=97
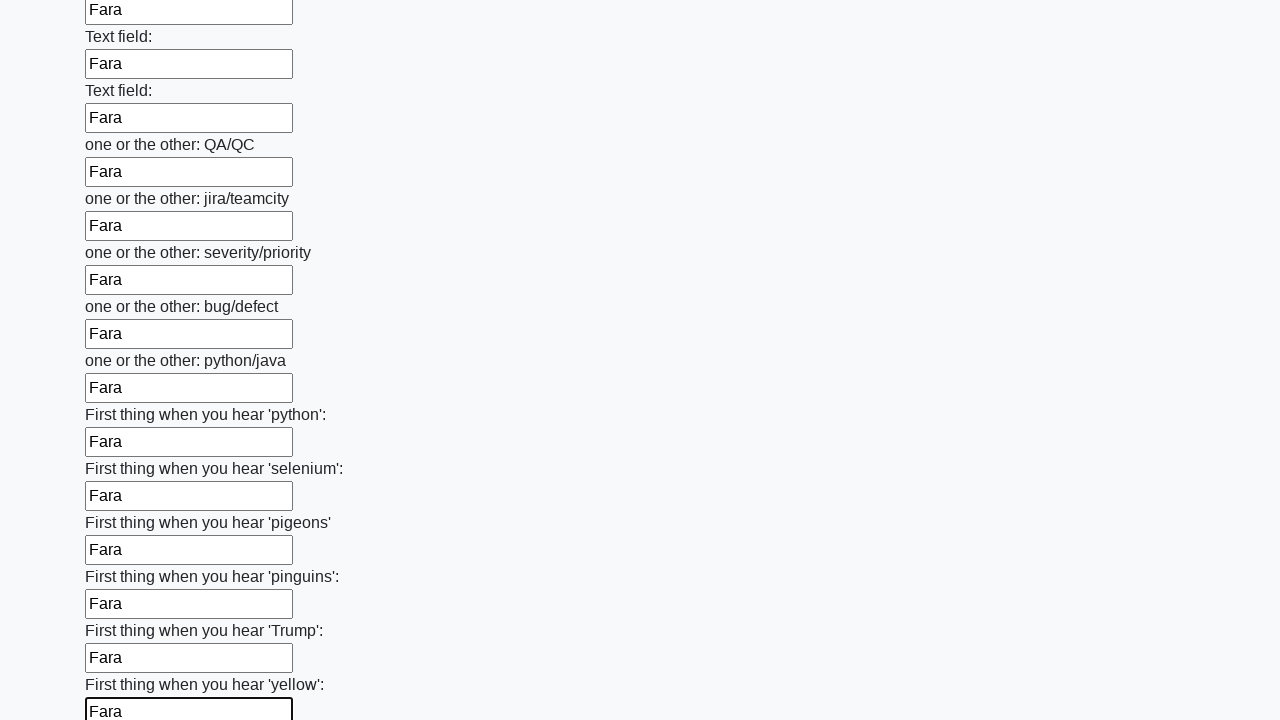

Filled an input field with 'Fara' on input >> nth=98
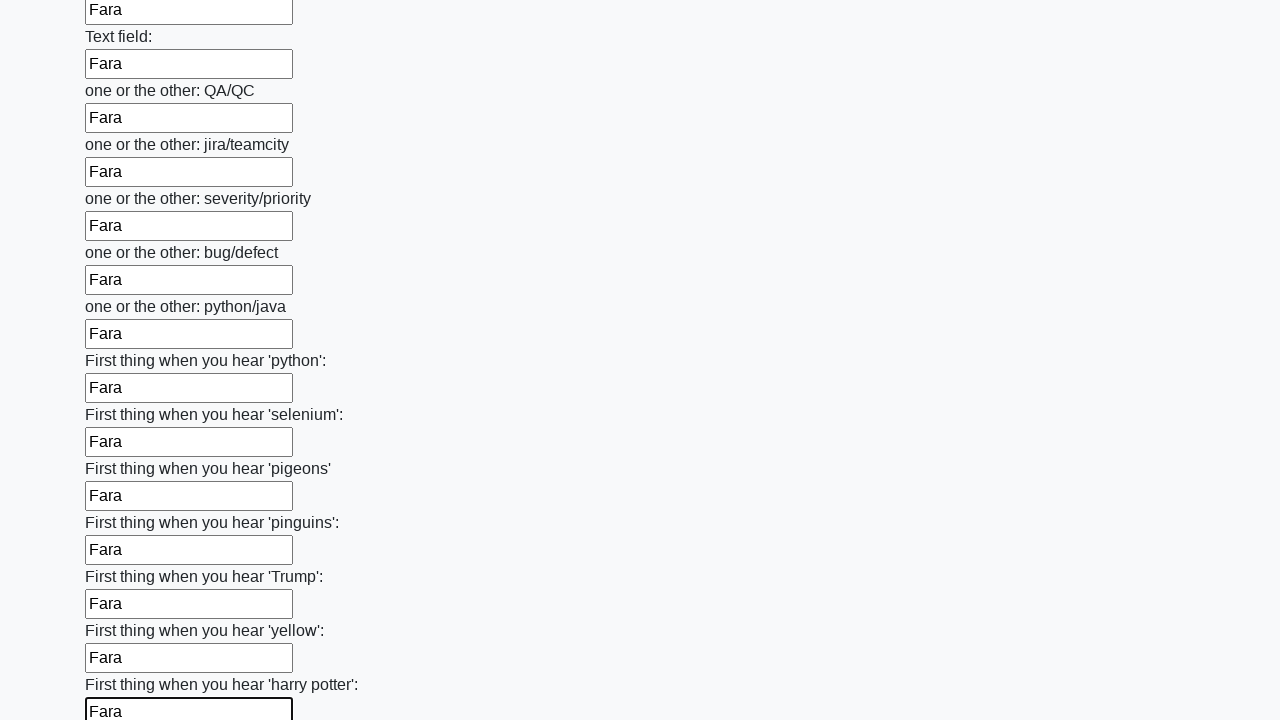

Filled an input field with 'Fara' on input >> nth=99
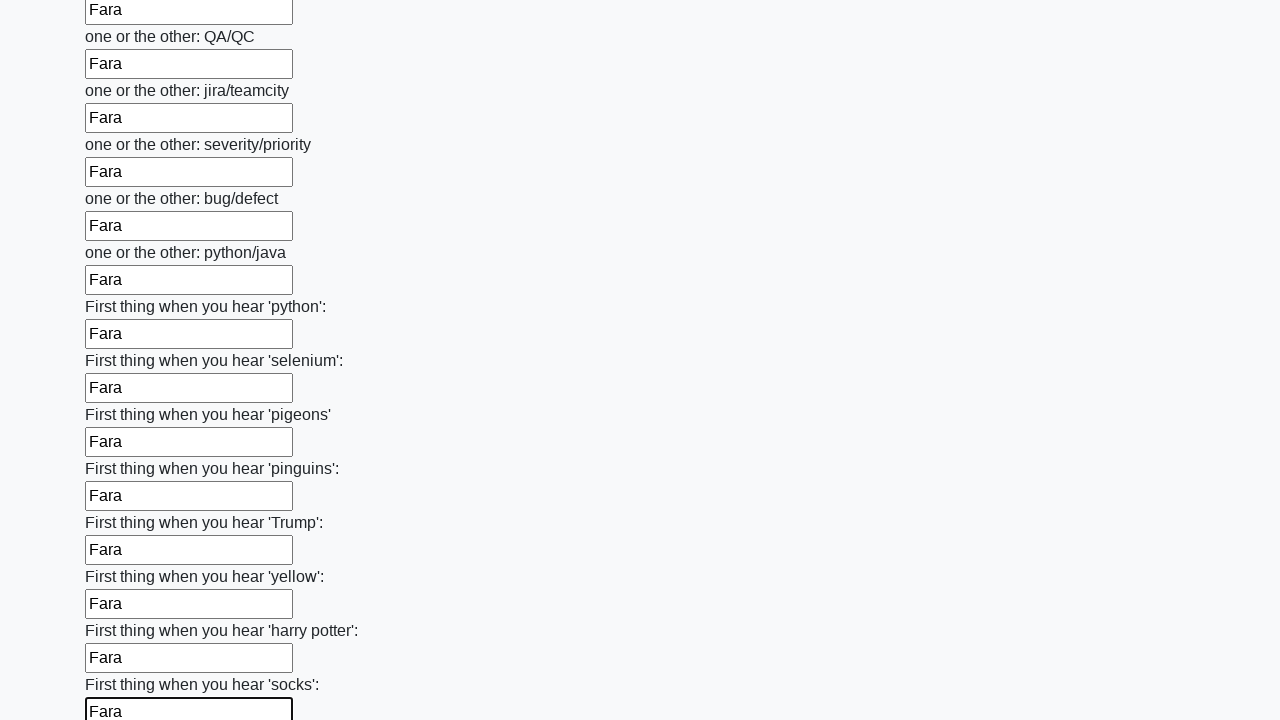

Clicked the submit button to submit the form at (123, 611) on xpath=//html/body/div/form/button
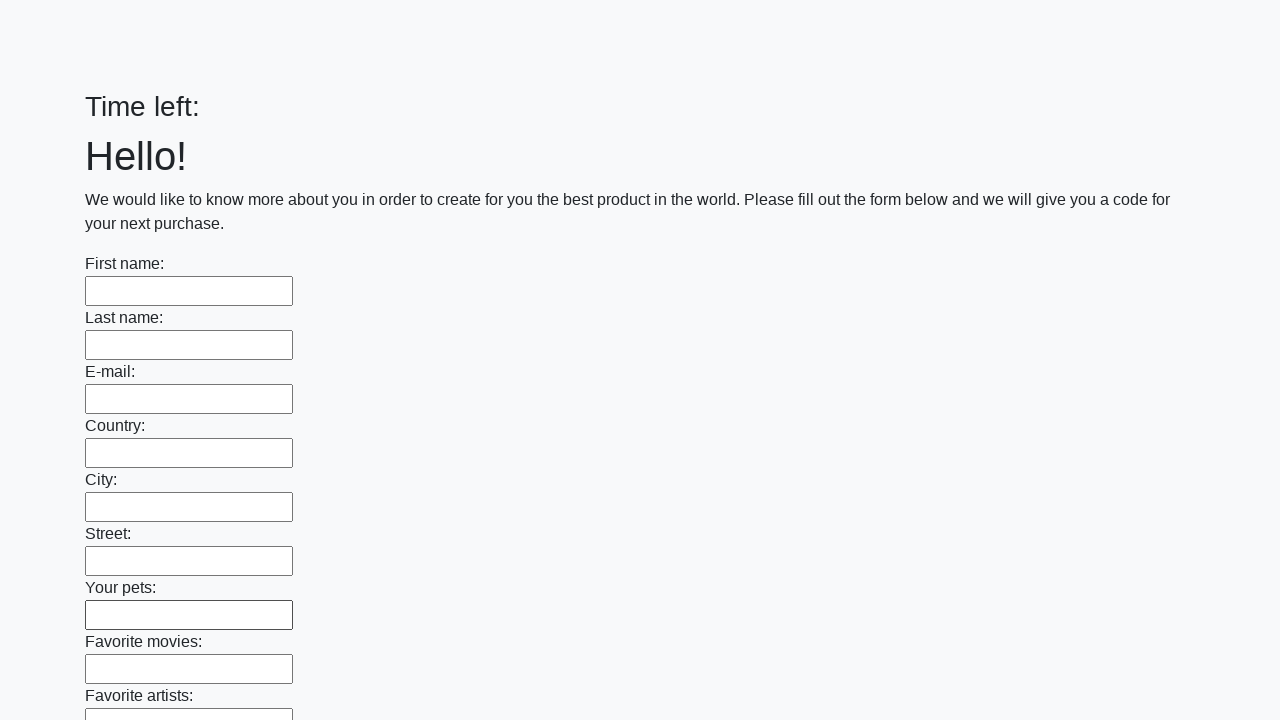

Waited 1 second for form submission to complete
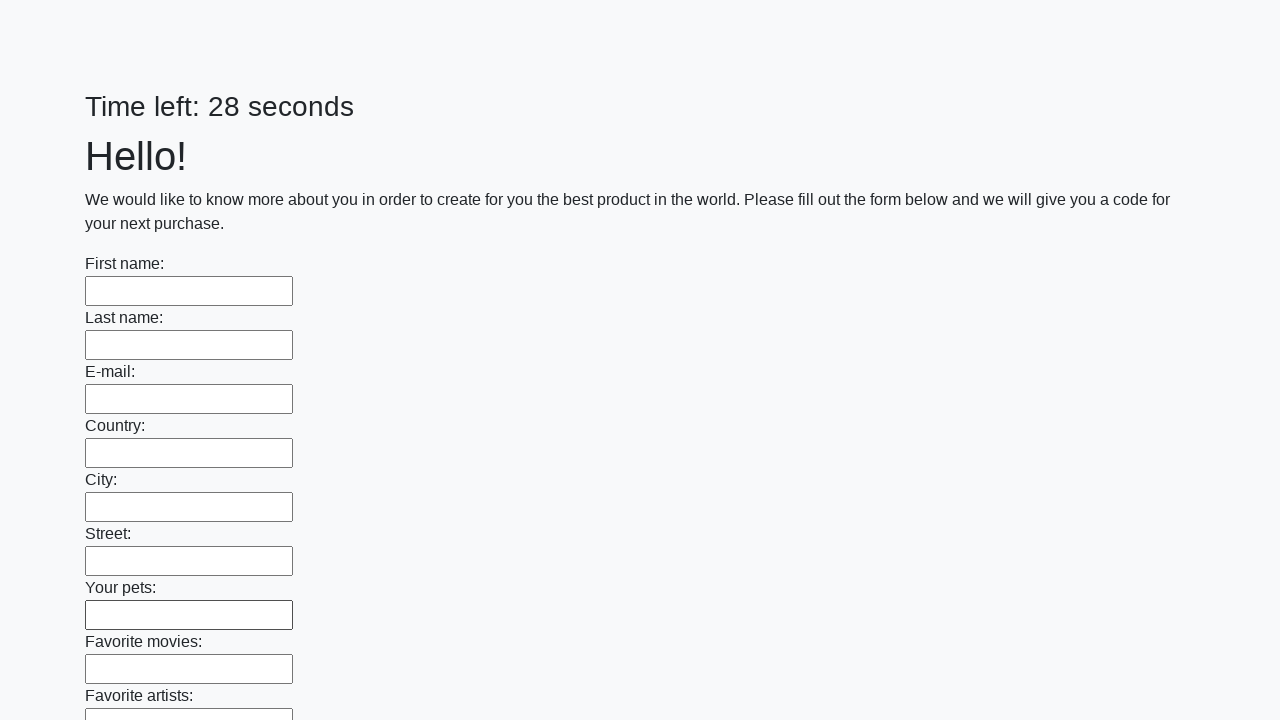

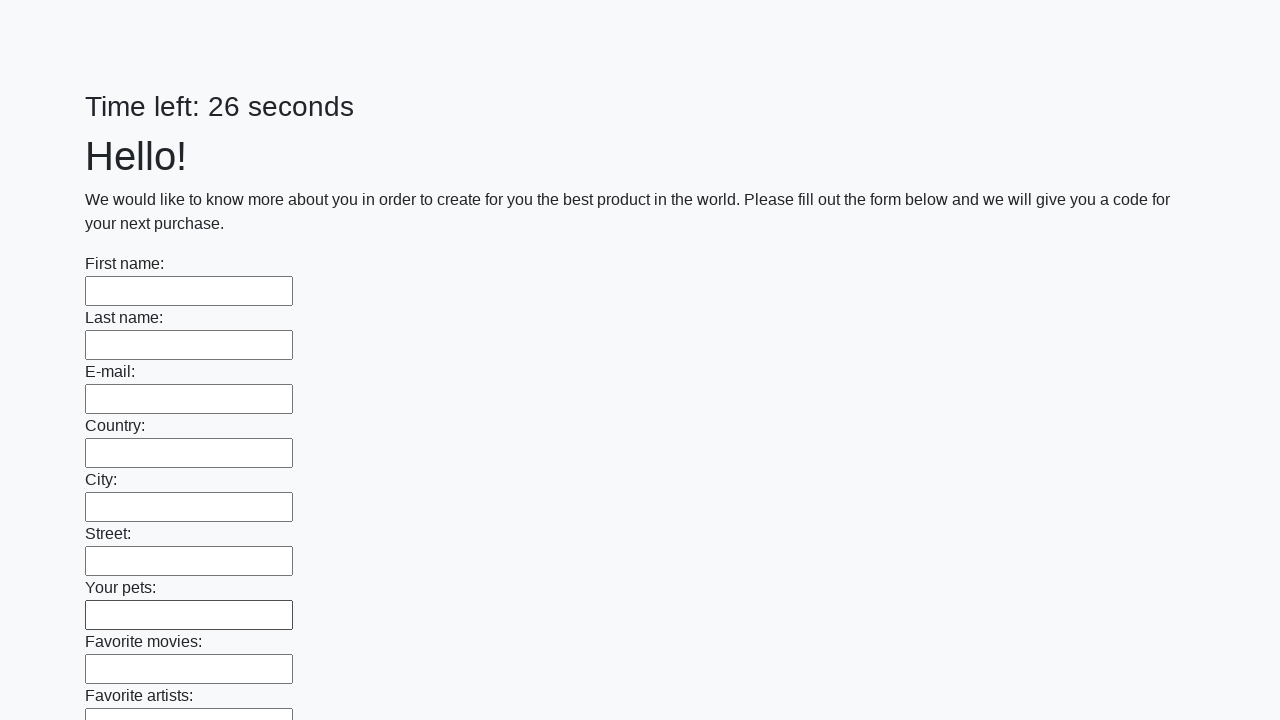